Tests that the homepage displays 6 chapter cards and 27 links, then clicks each link and navigates back

Starting URL: https://bonigarcia.dev/selenium-webdriver-java/

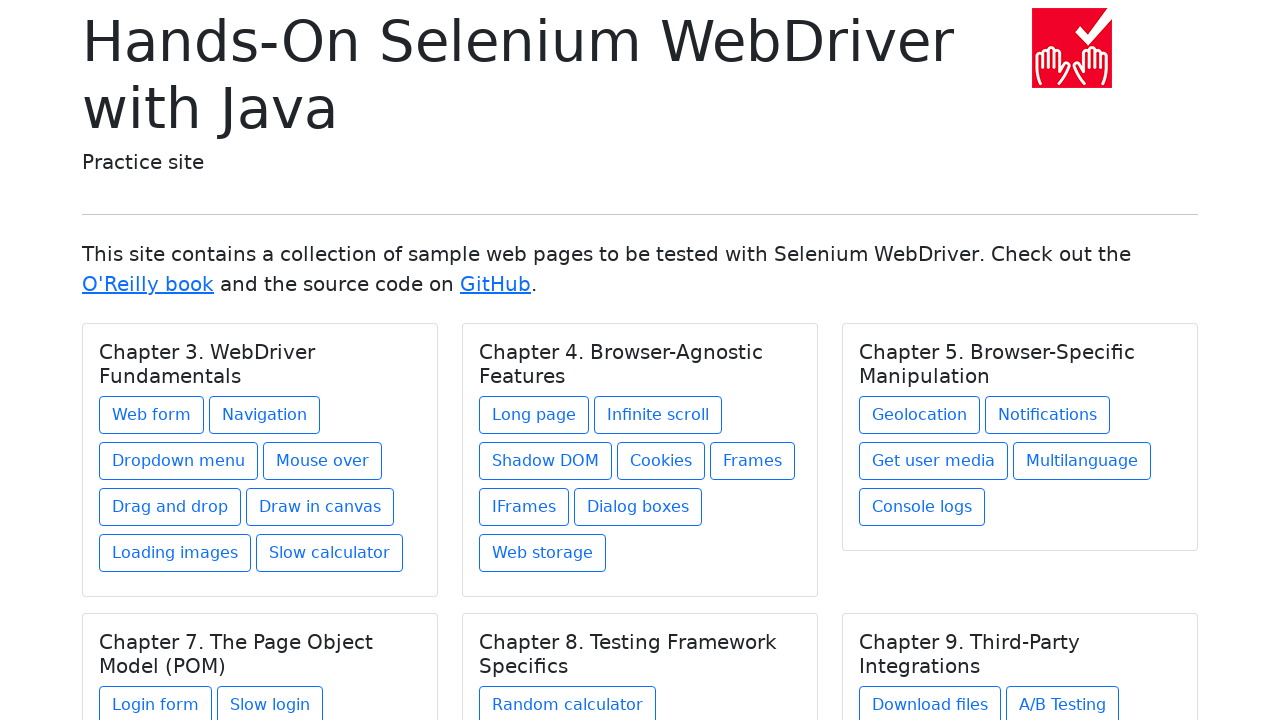

Waited for chapter cards to load
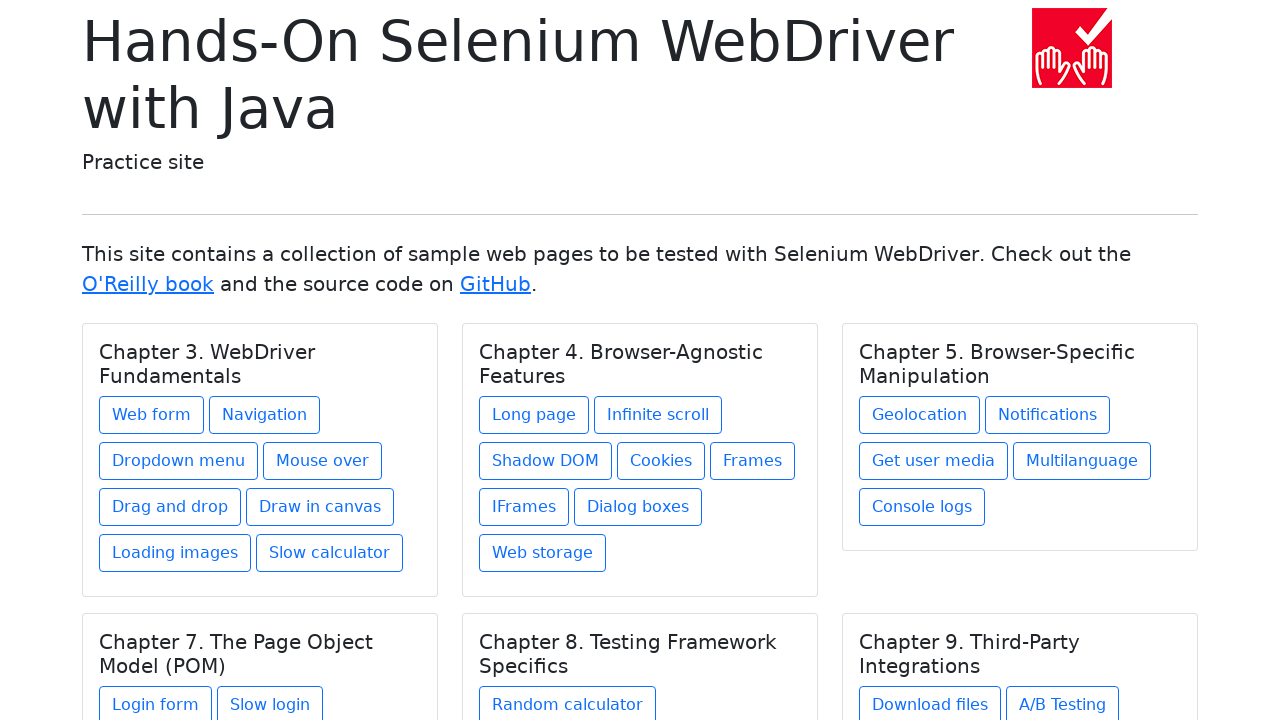

Retrieved all chapter card headings
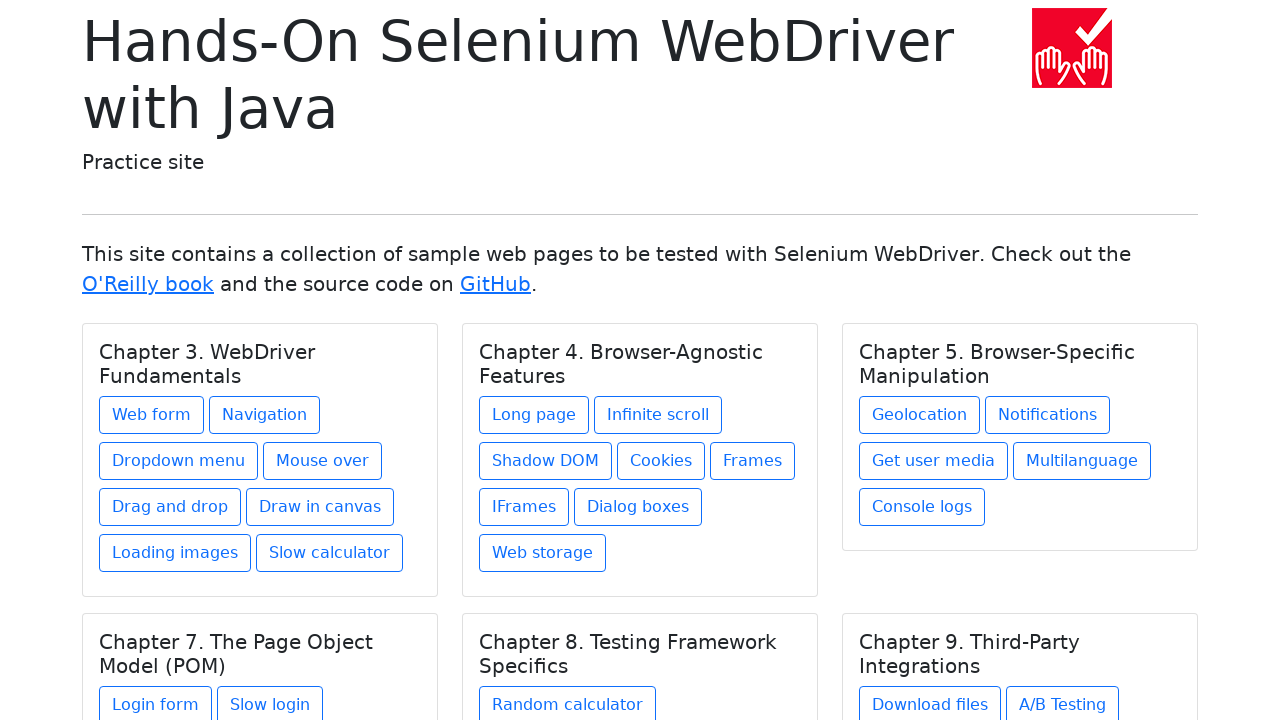

Asserted that 6 chapter cards are displayed
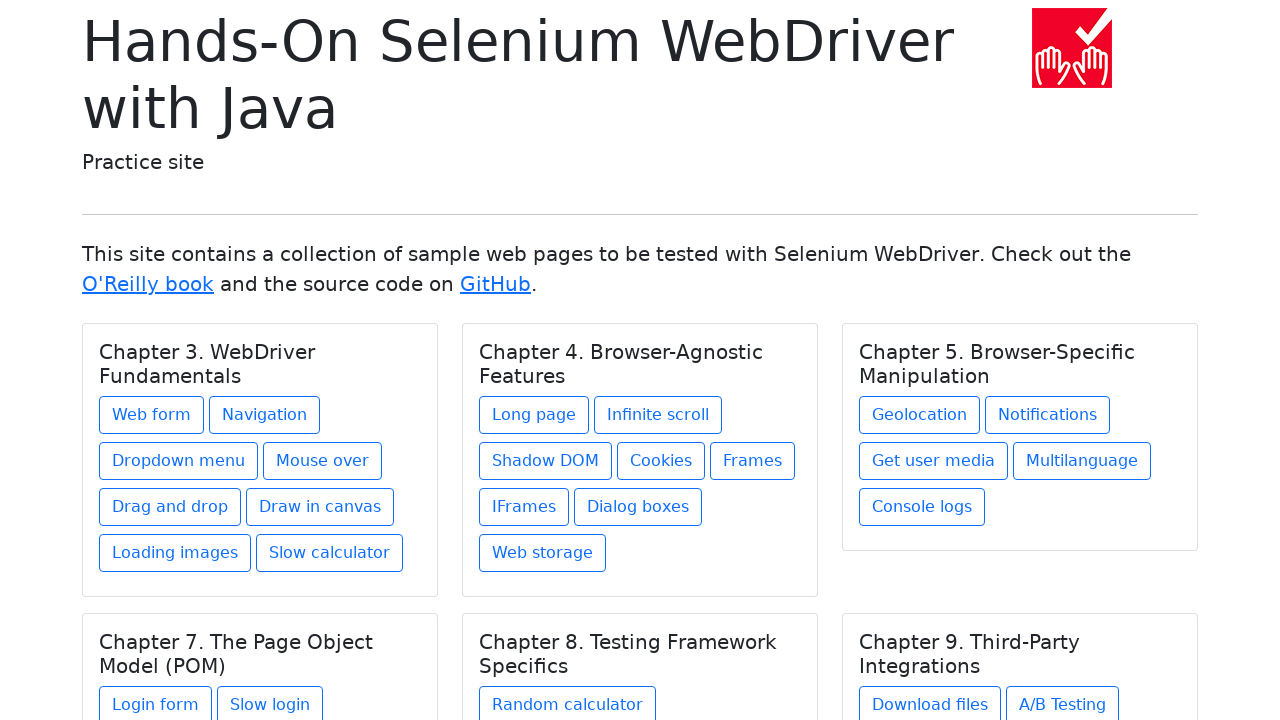

Retrieved all links from chapter cards
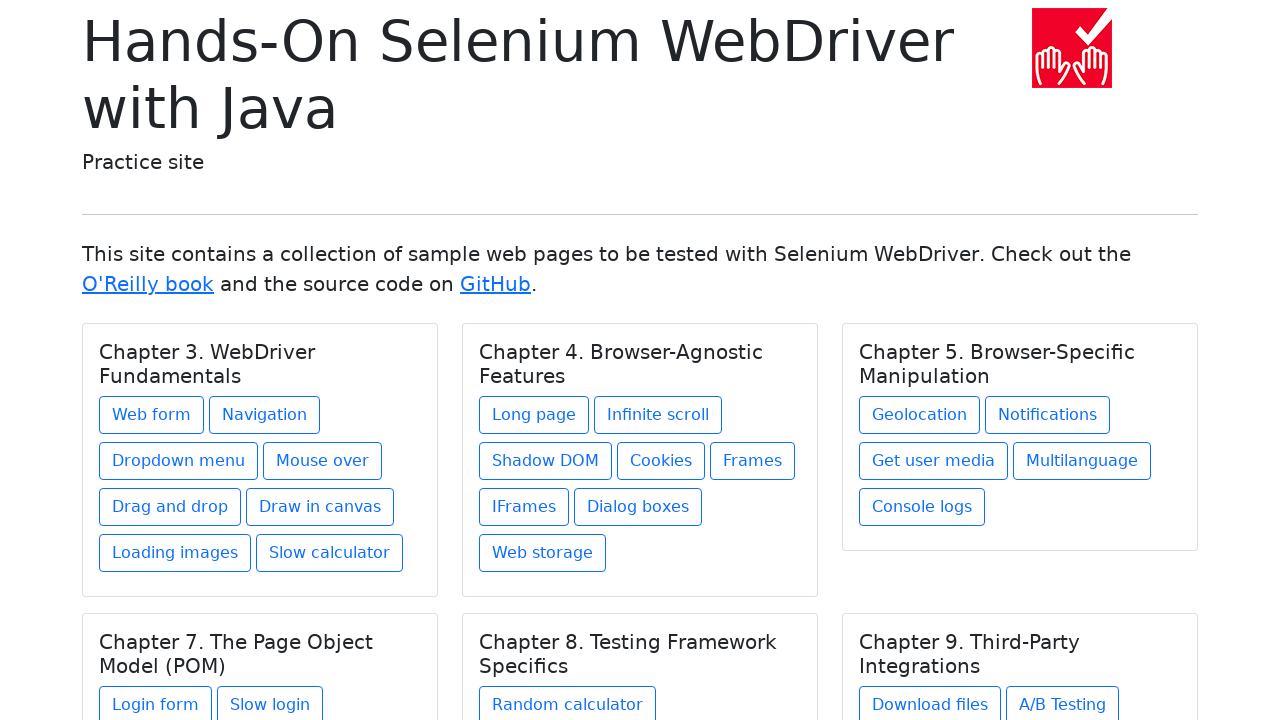

Asserted that 27 links are displayed
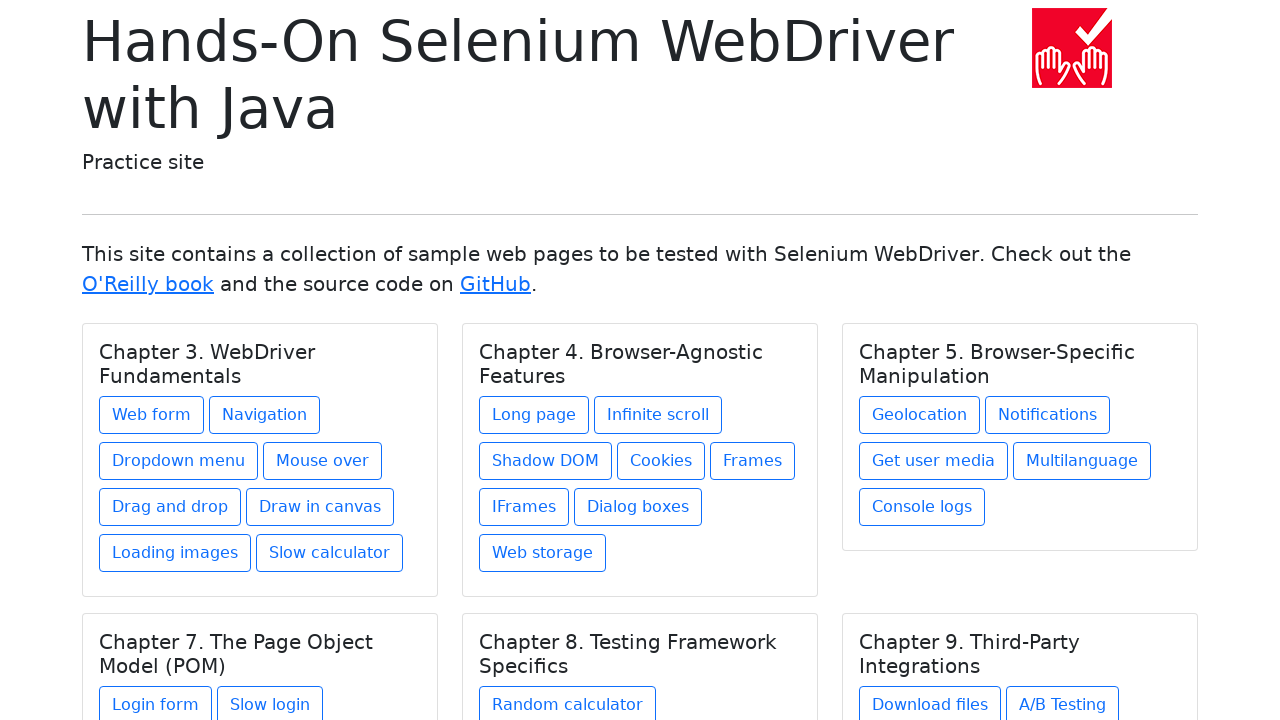

Re-queried links from DOM before clicking link 1
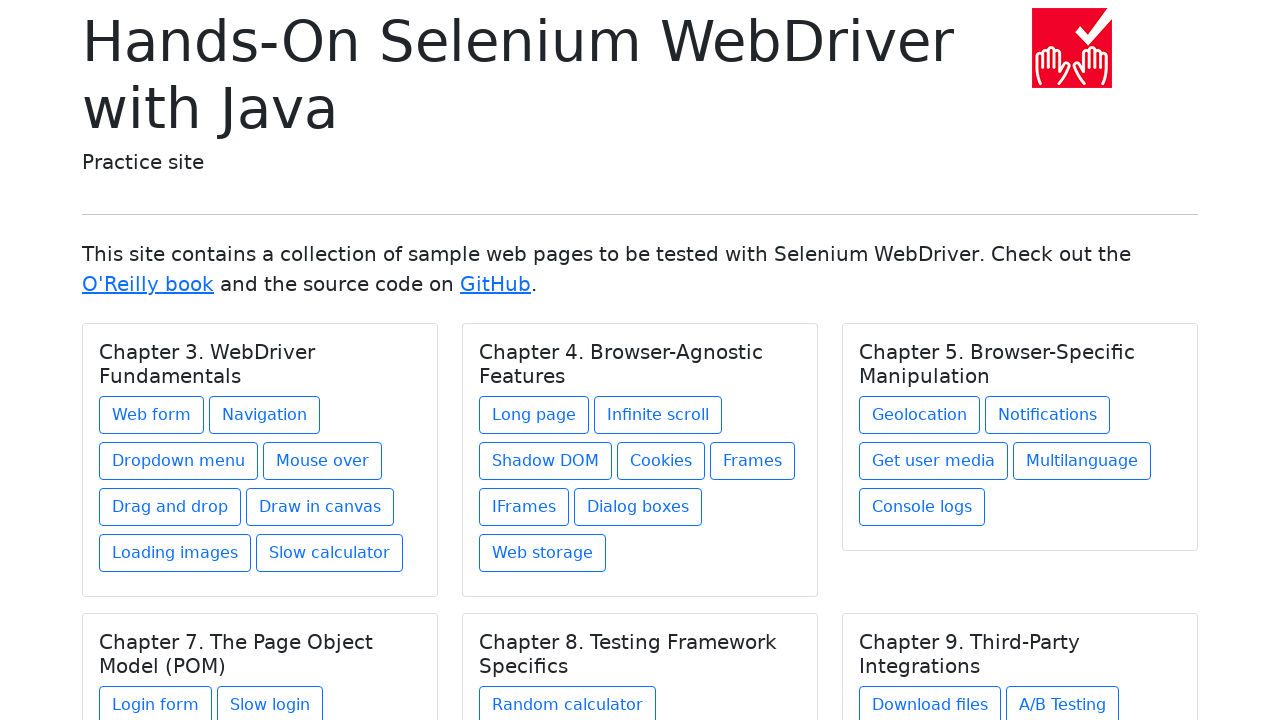

Clicked link 1 of 27 at (152, 415) on .card a >> nth=0
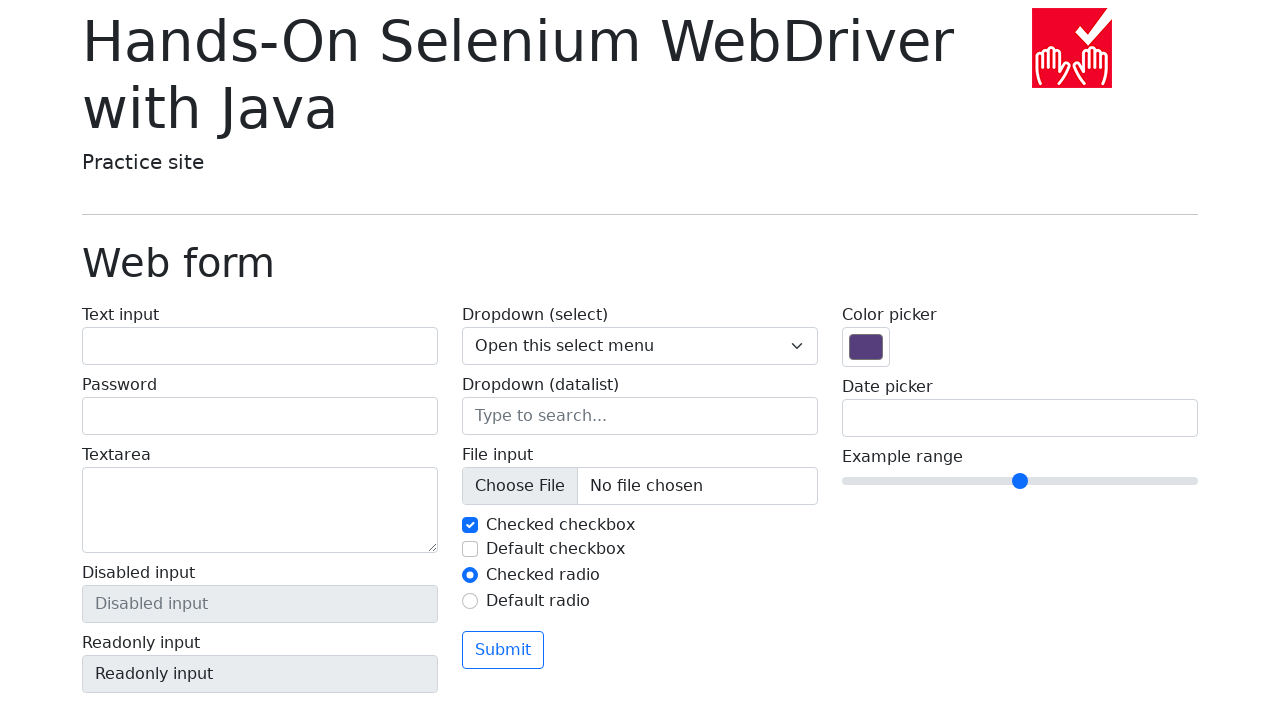

Navigated back to homepage from link 1
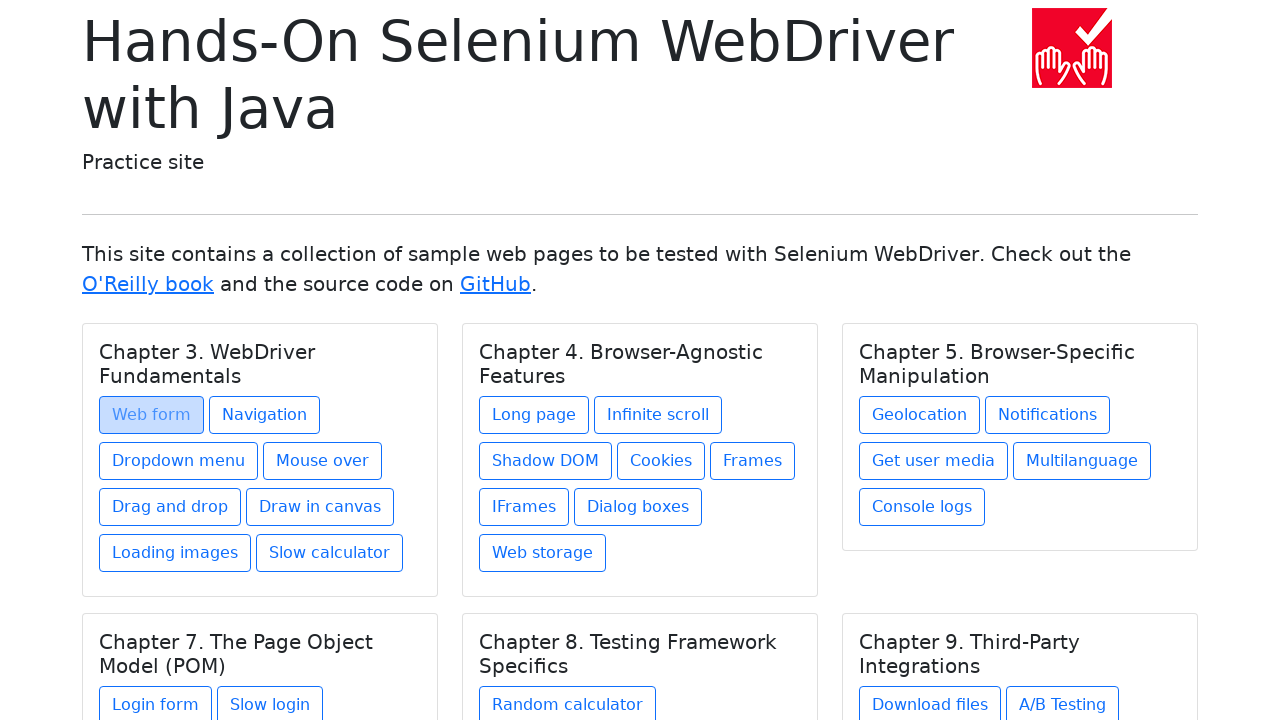

Re-queried links from DOM before clicking link 2
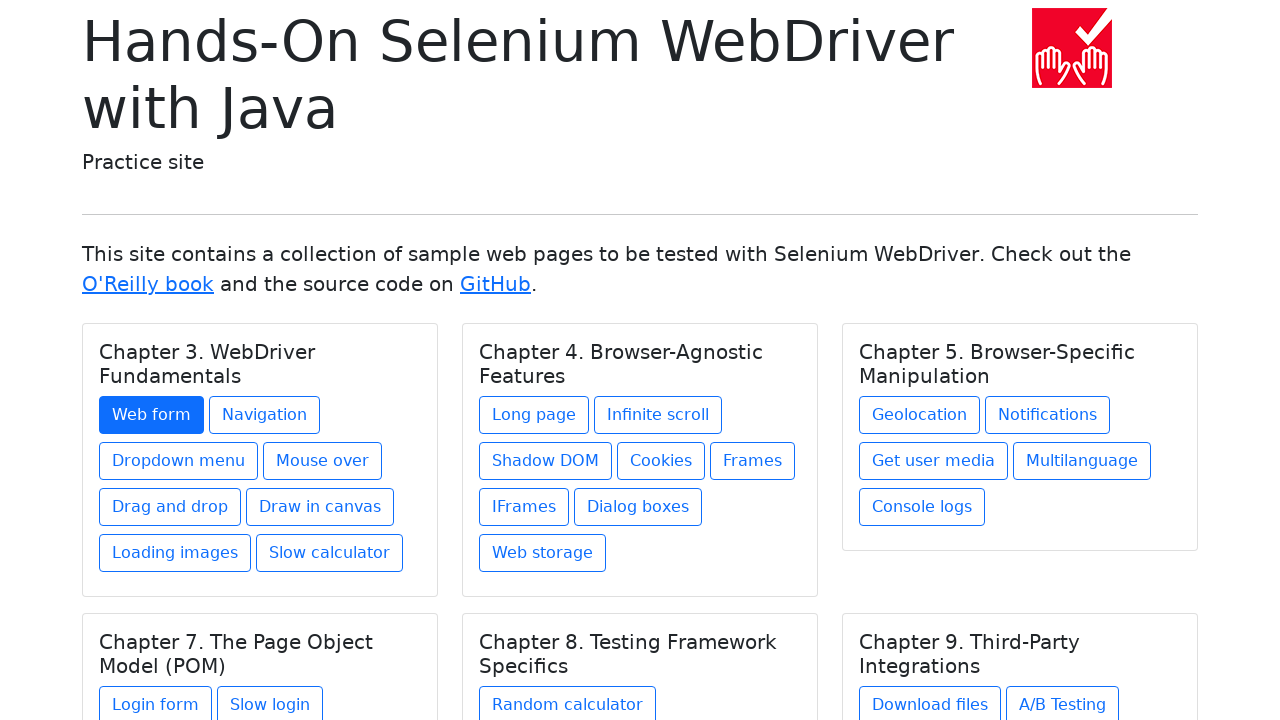

Clicked link 2 of 27 at (264, 415) on .card a >> nth=1
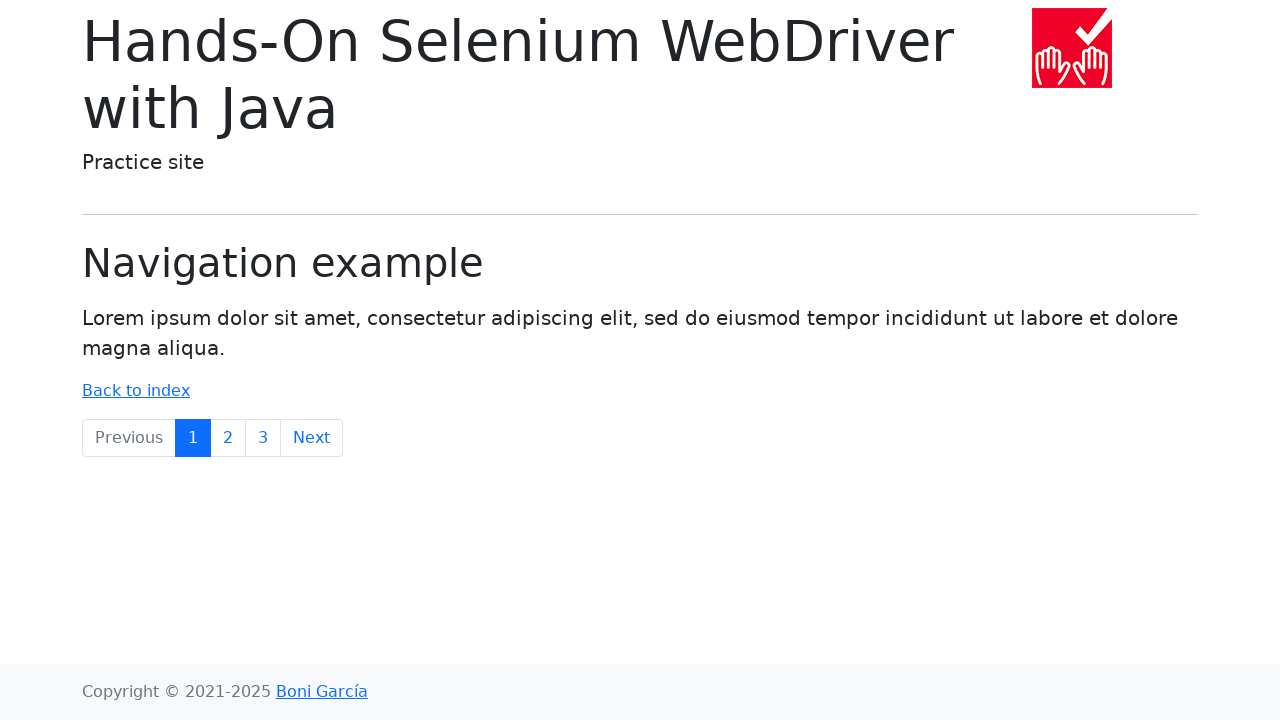

Navigated back to homepage from link 2
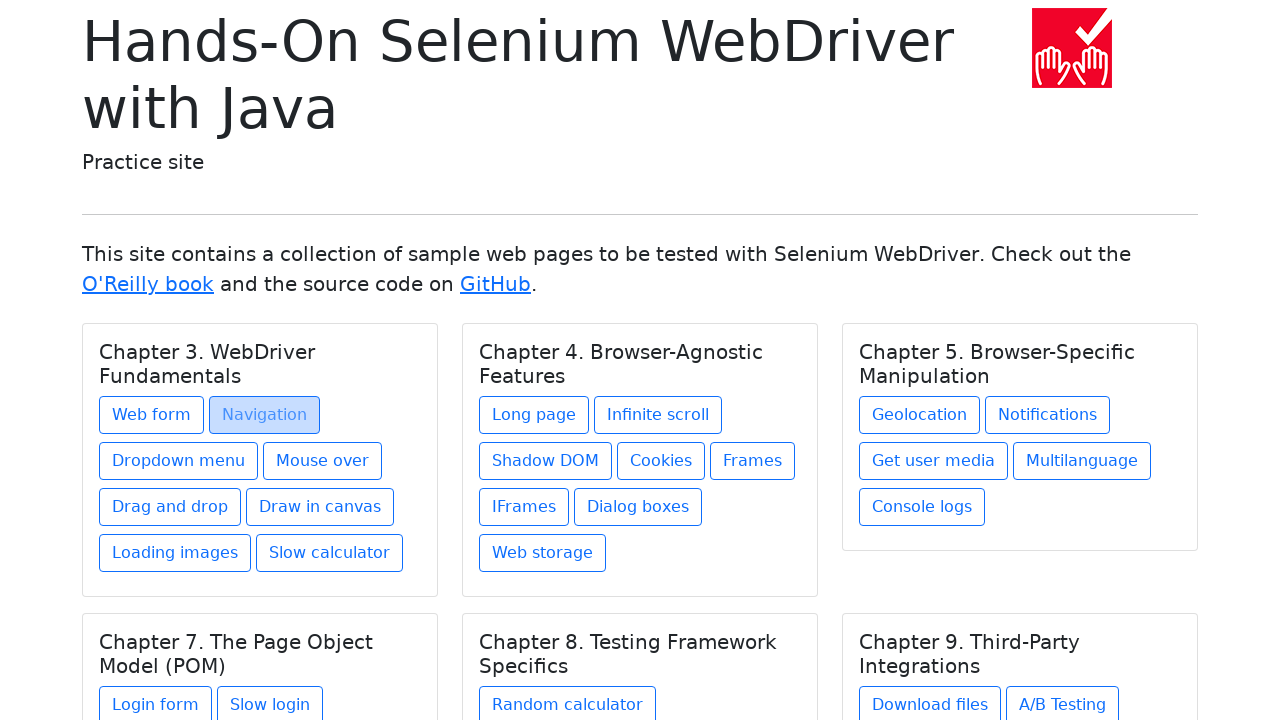

Re-queried links from DOM before clicking link 3
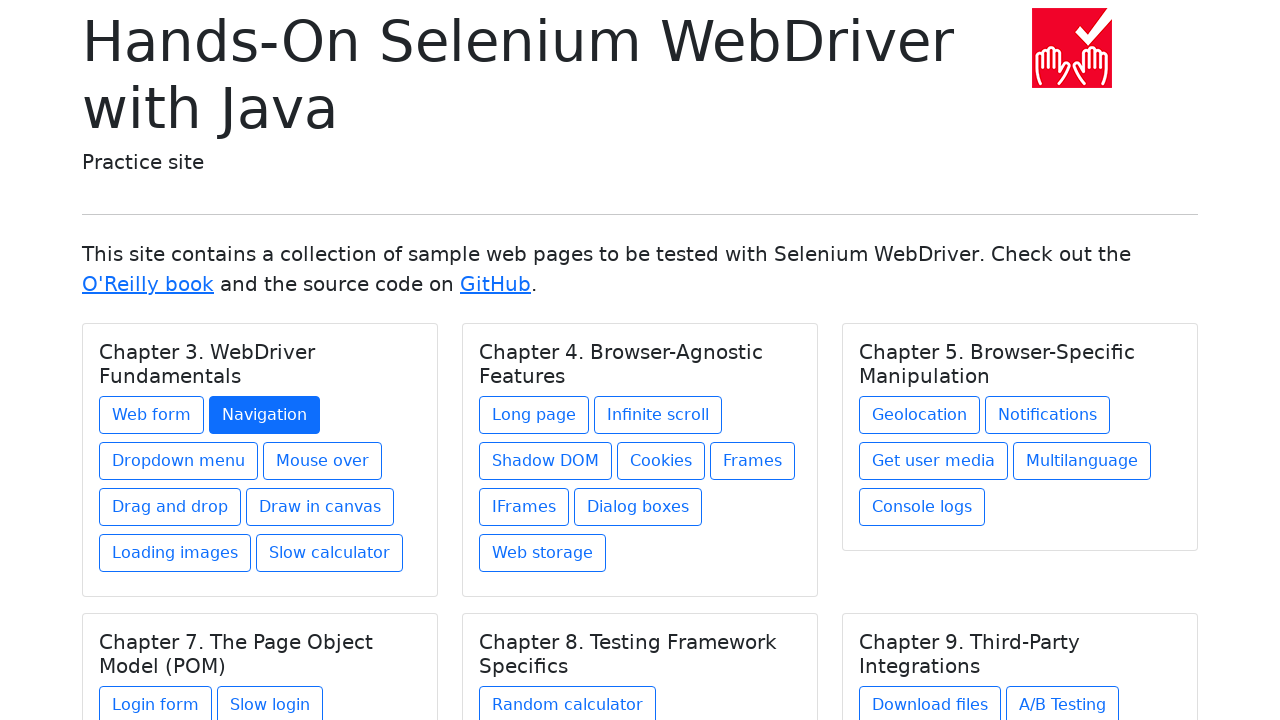

Clicked link 3 of 27 at (178, 461) on .card a >> nth=2
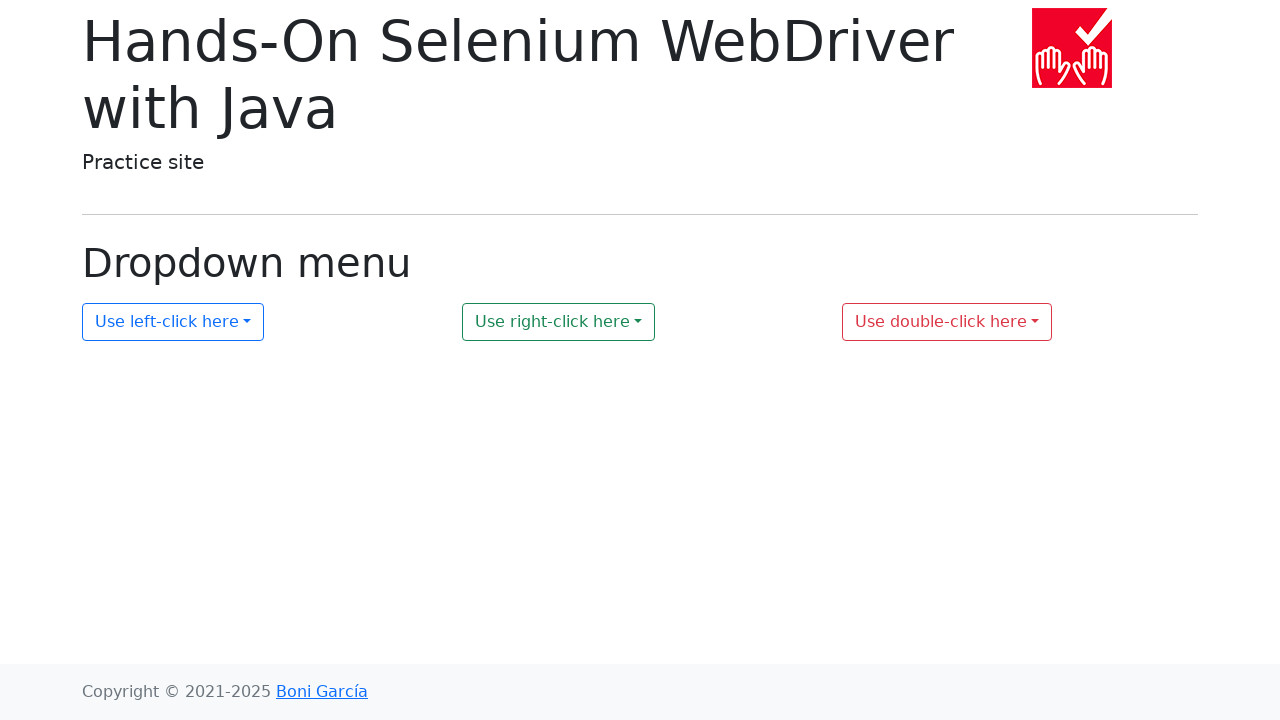

Navigated back to homepage from link 3
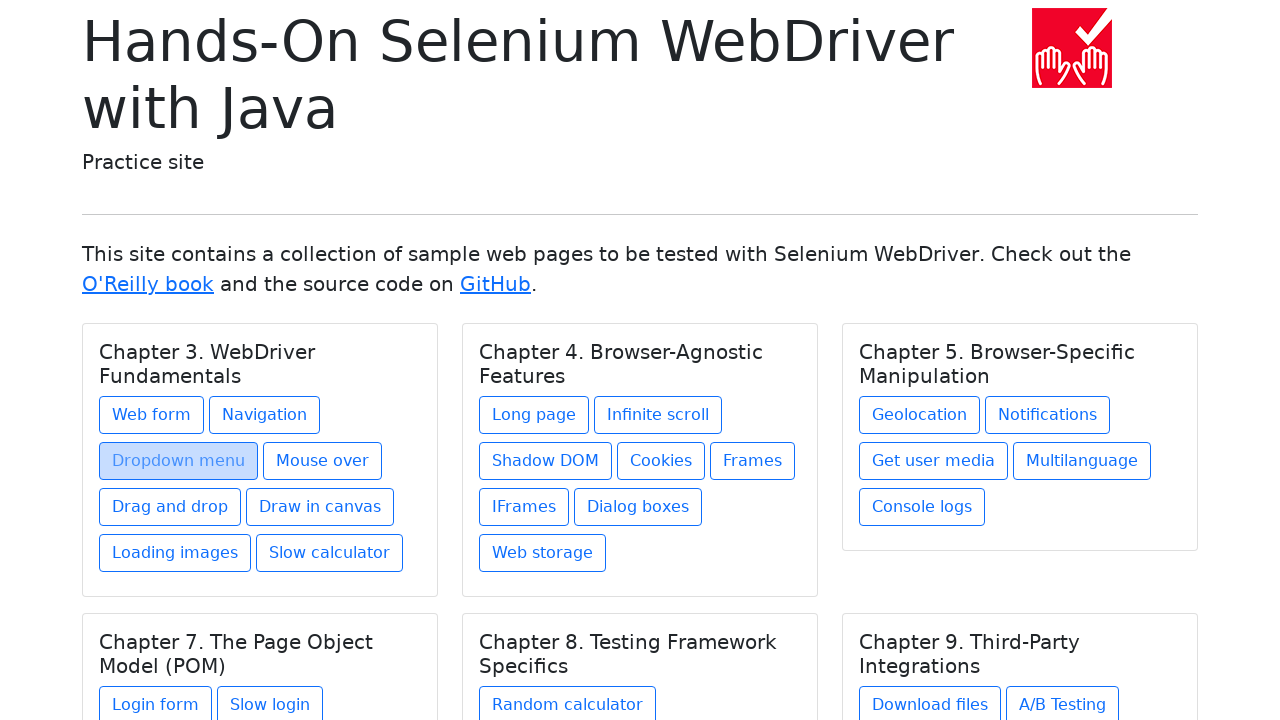

Re-queried links from DOM before clicking link 4
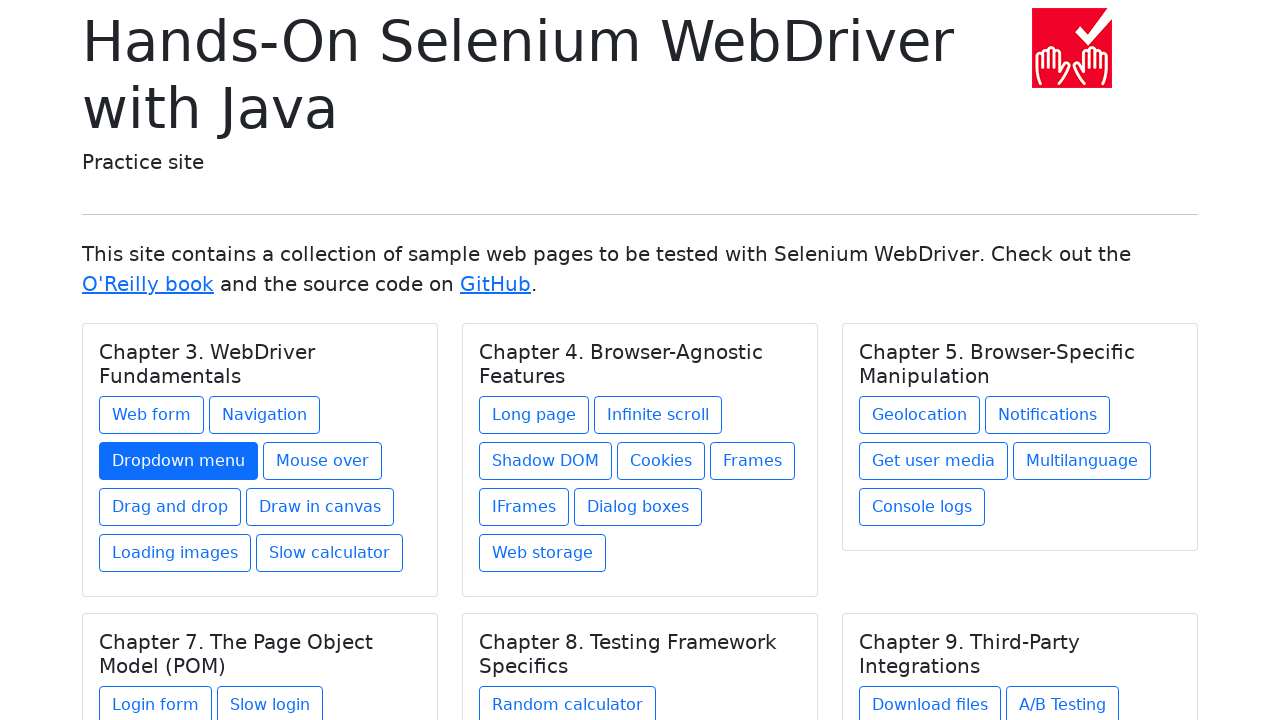

Clicked link 4 of 27 at (322, 461) on .card a >> nth=3
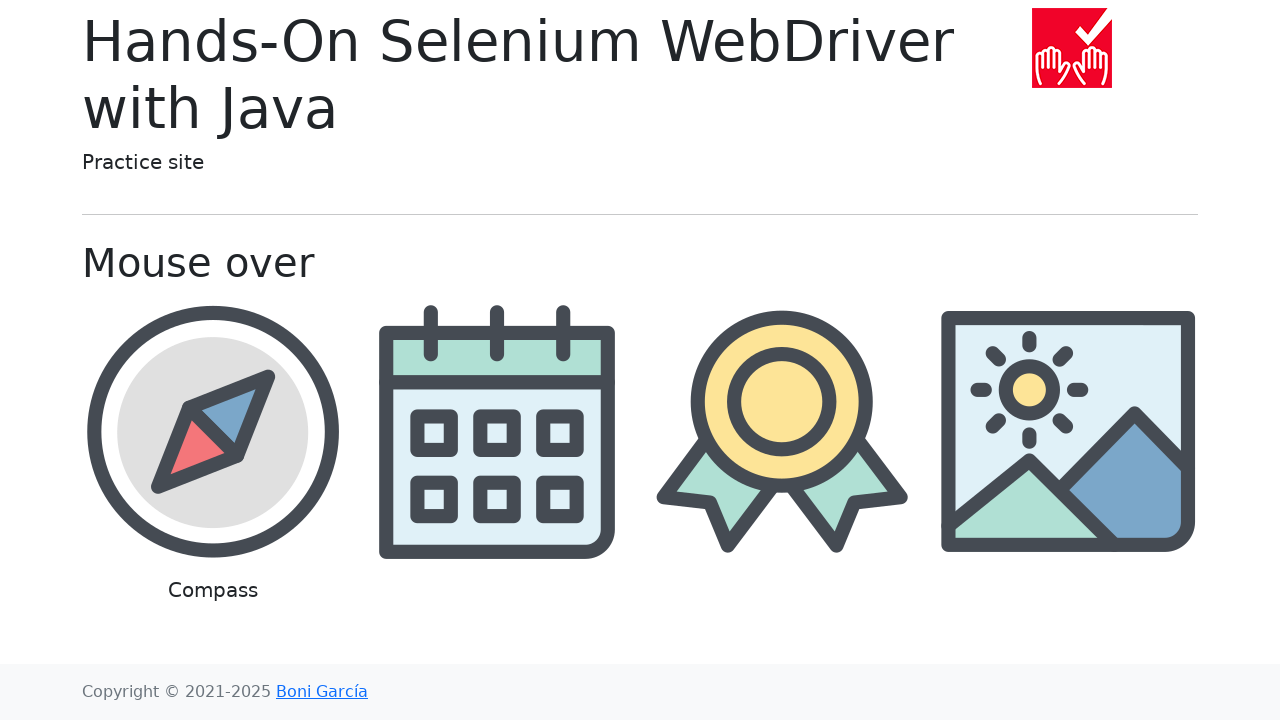

Navigated back to homepage from link 4
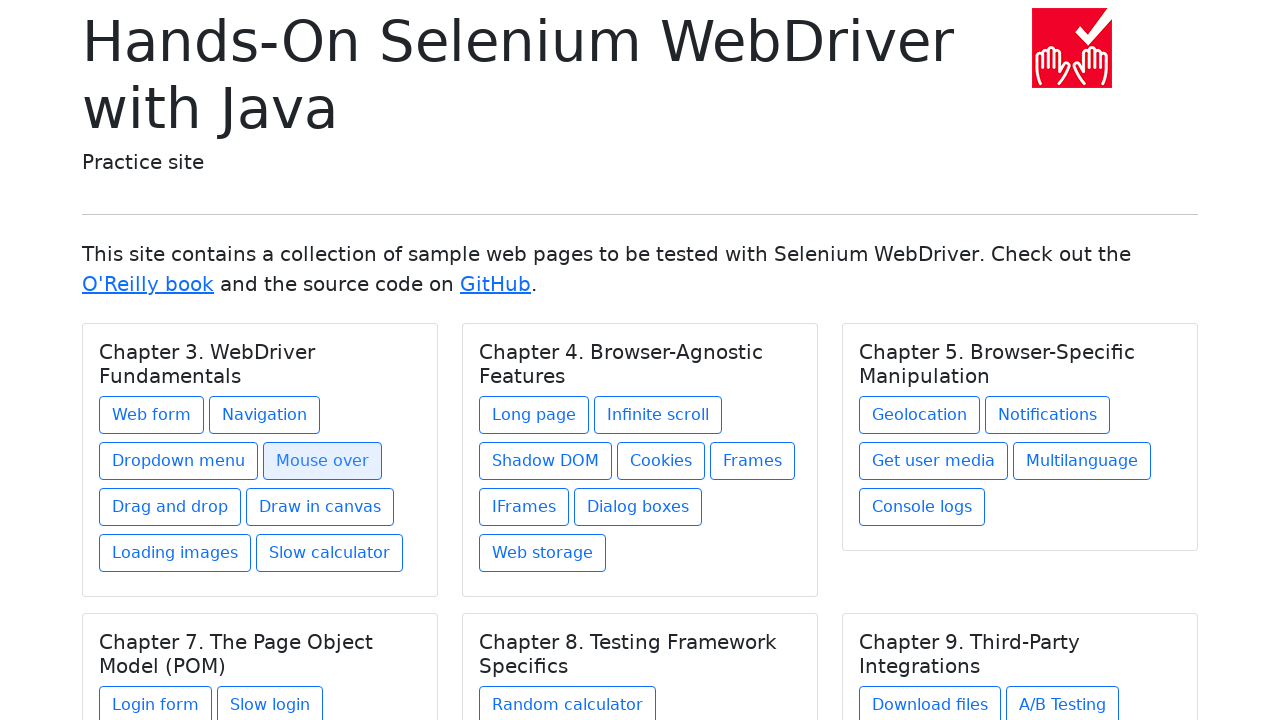

Re-queried links from DOM before clicking link 5
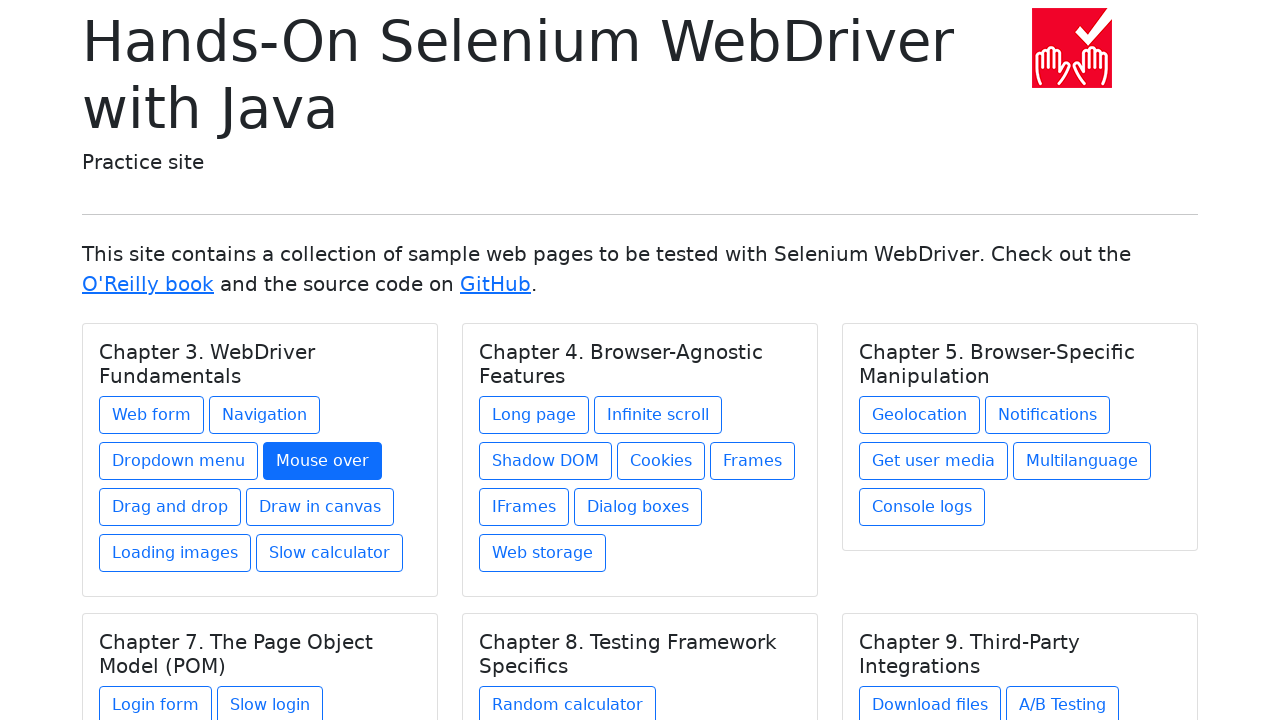

Clicked link 5 of 27 at (170, 507) on .card a >> nth=4
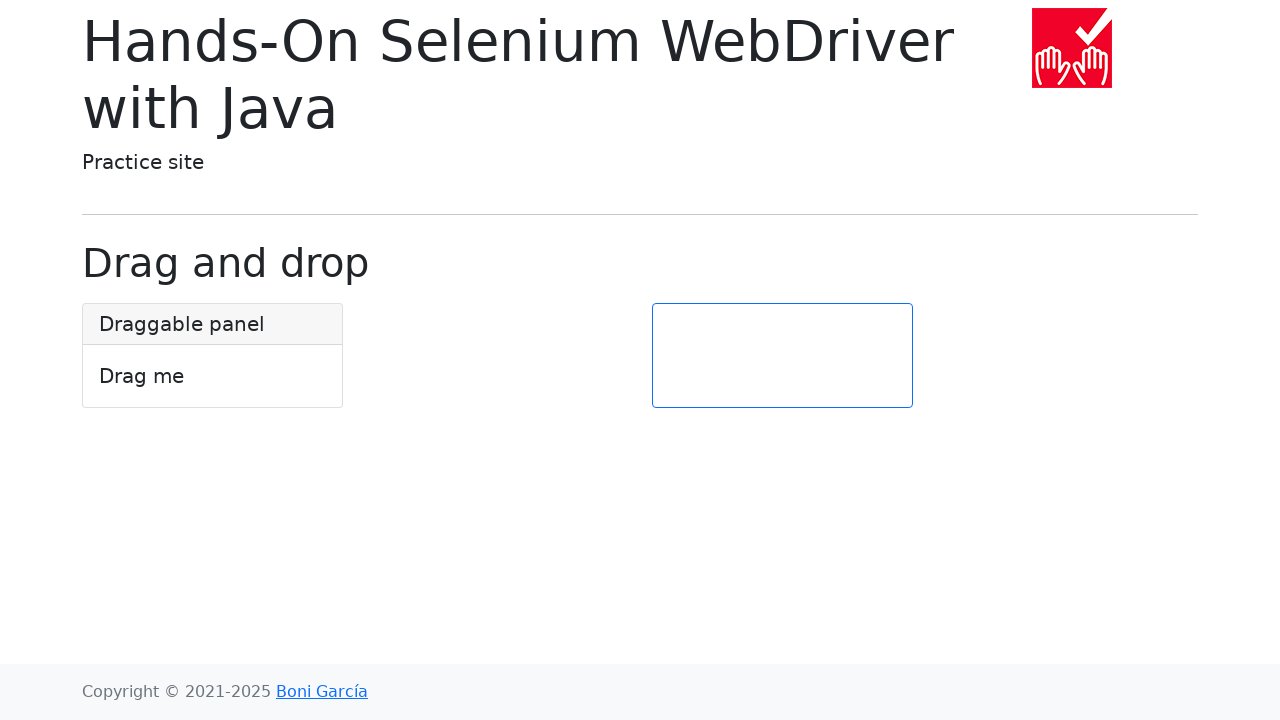

Navigated back to homepage from link 5
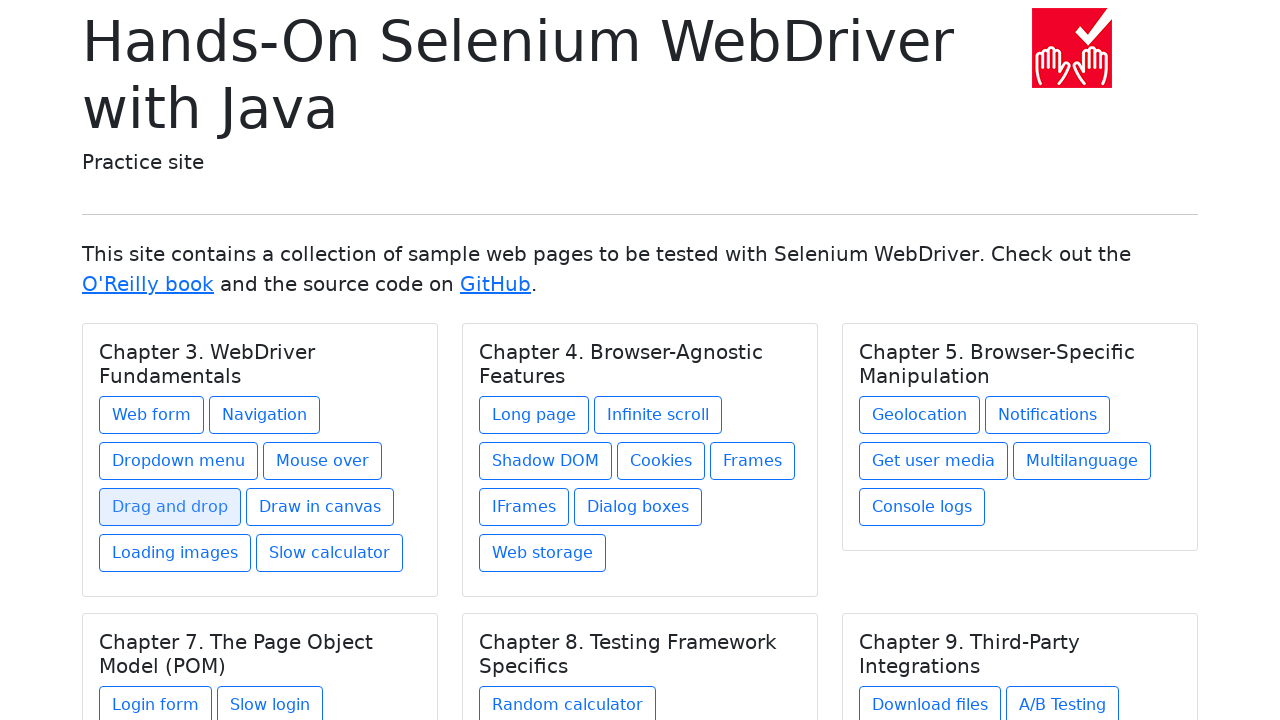

Re-queried links from DOM before clicking link 6
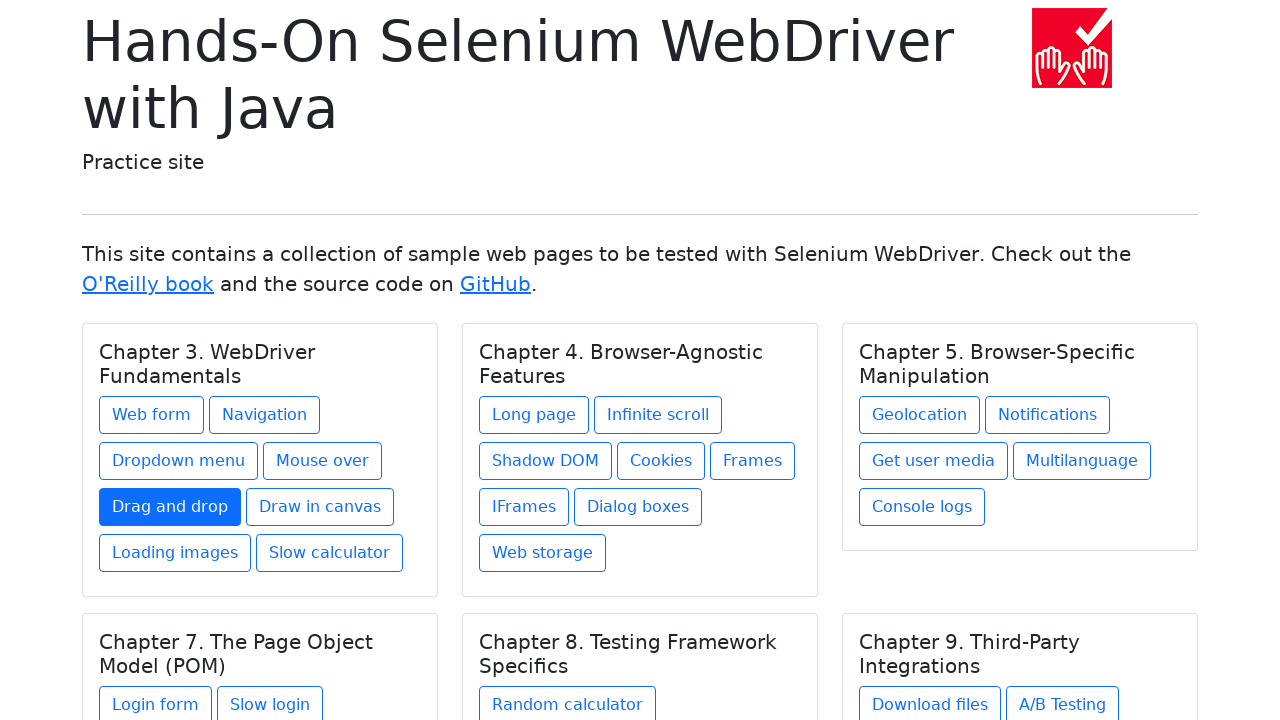

Clicked link 6 of 27 at (320, 507) on .card a >> nth=5
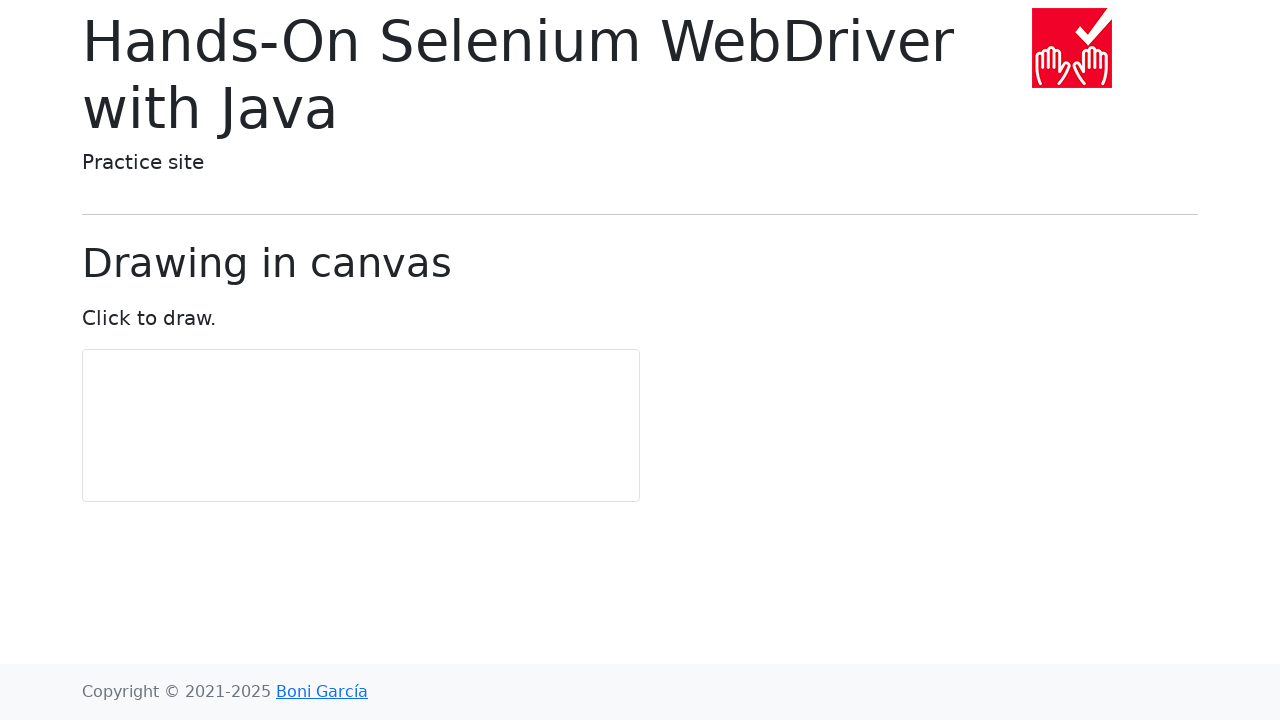

Navigated back to homepage from link 6
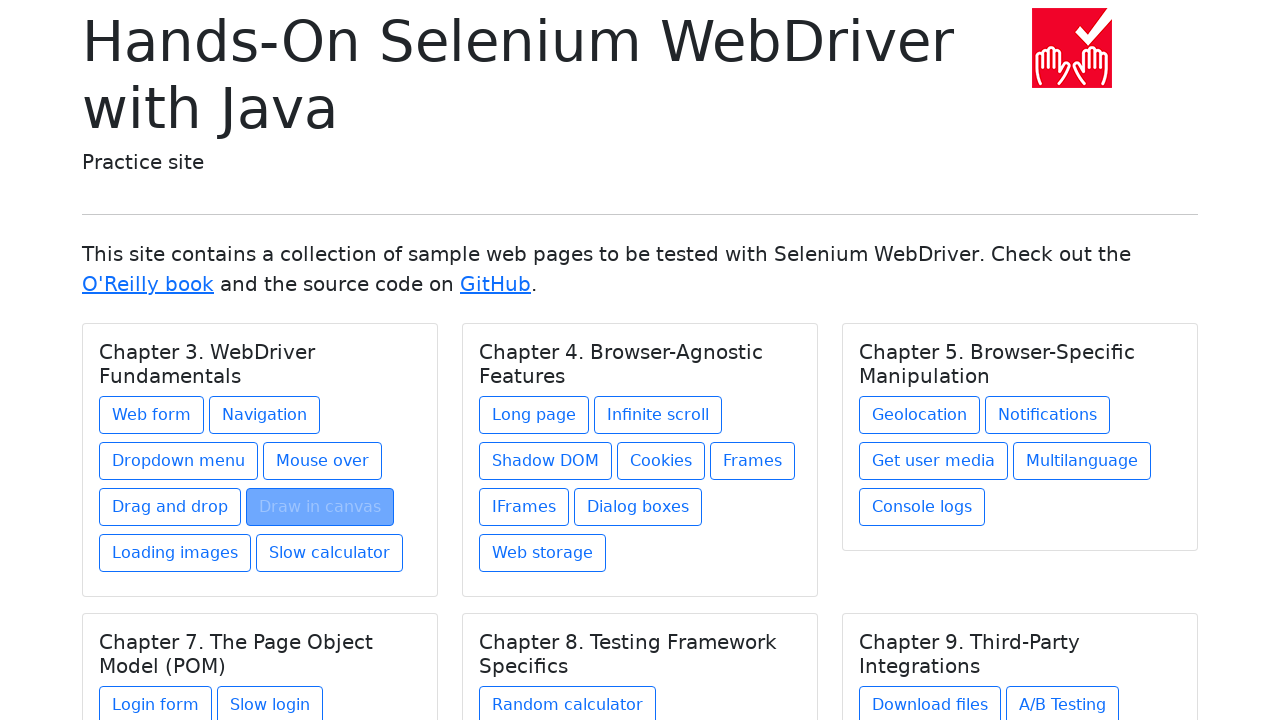

Re-queried links from DOM before clicking link 7
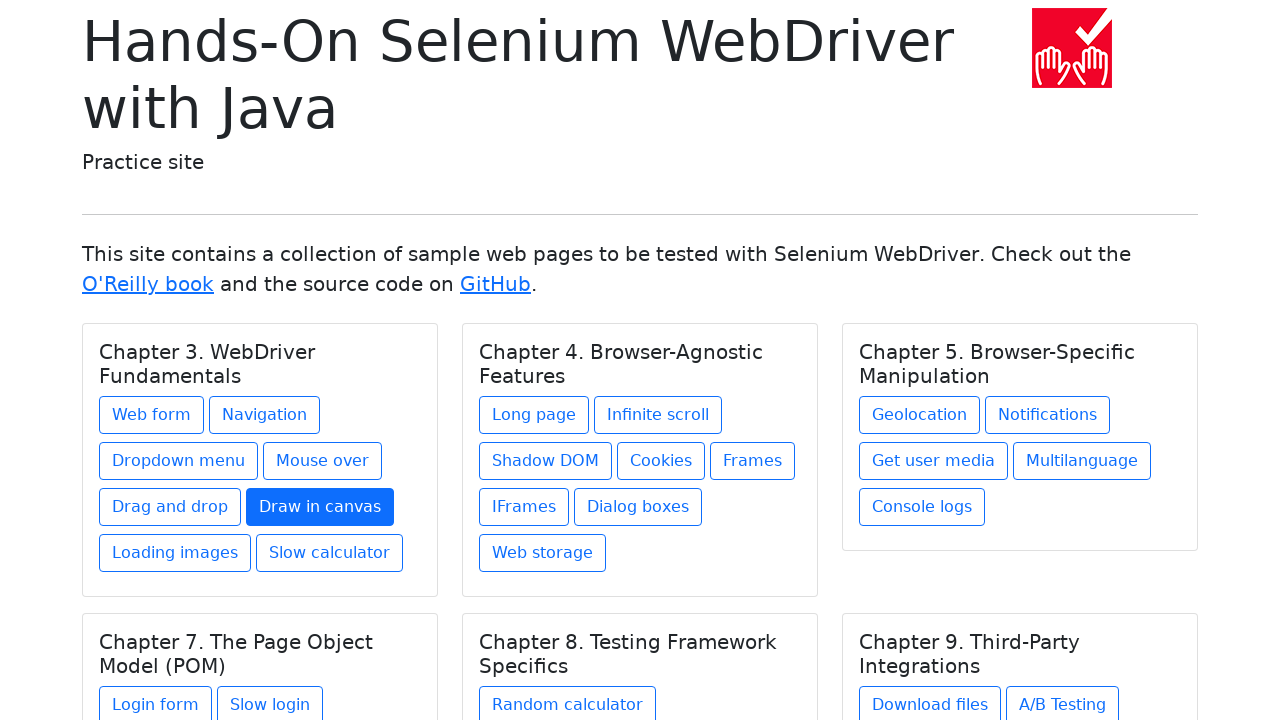

Clicked link 7 of 27 at (175, 553) on .card a >> nth=6
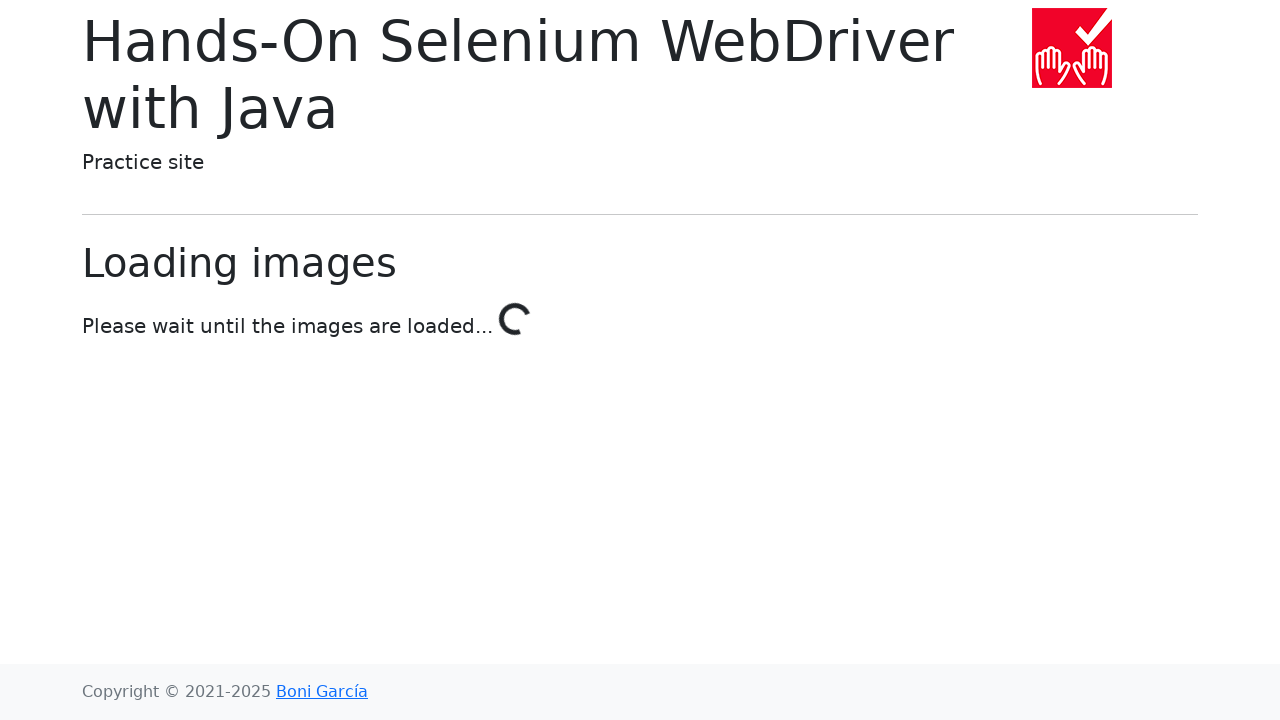

Navigated back to homepage from link 7
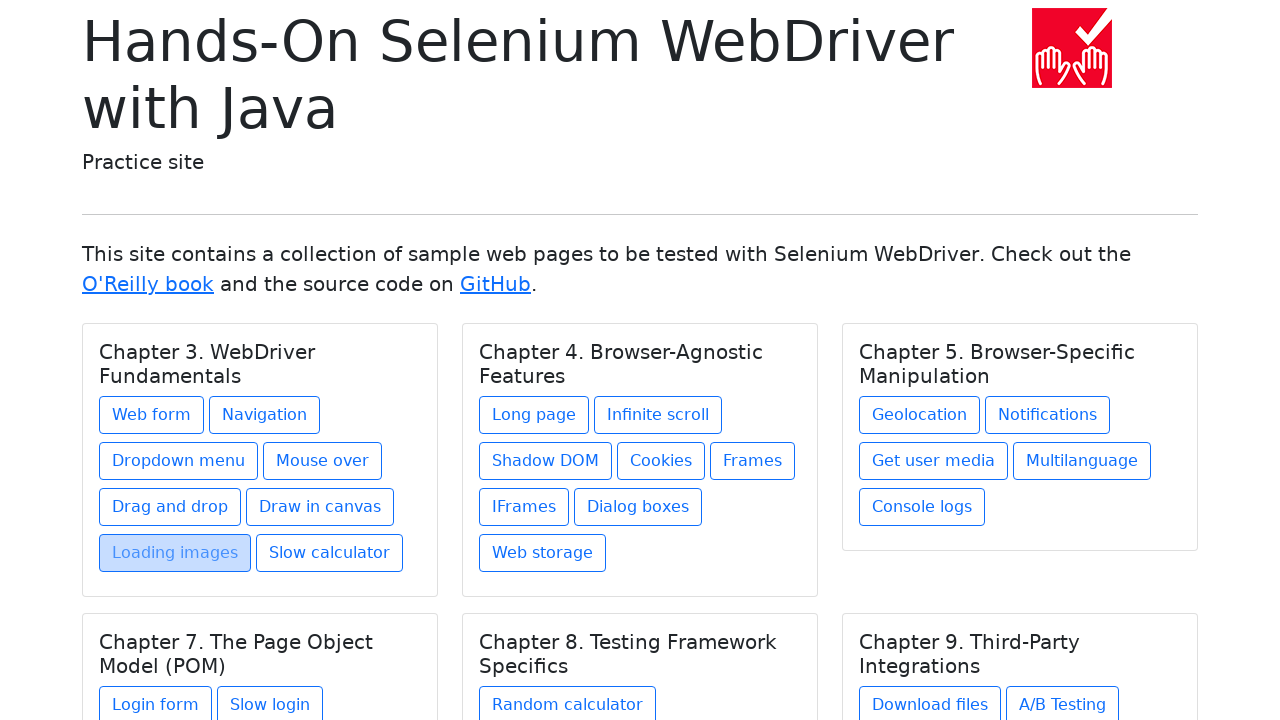

Re-queried links from DOM before clicking link 8
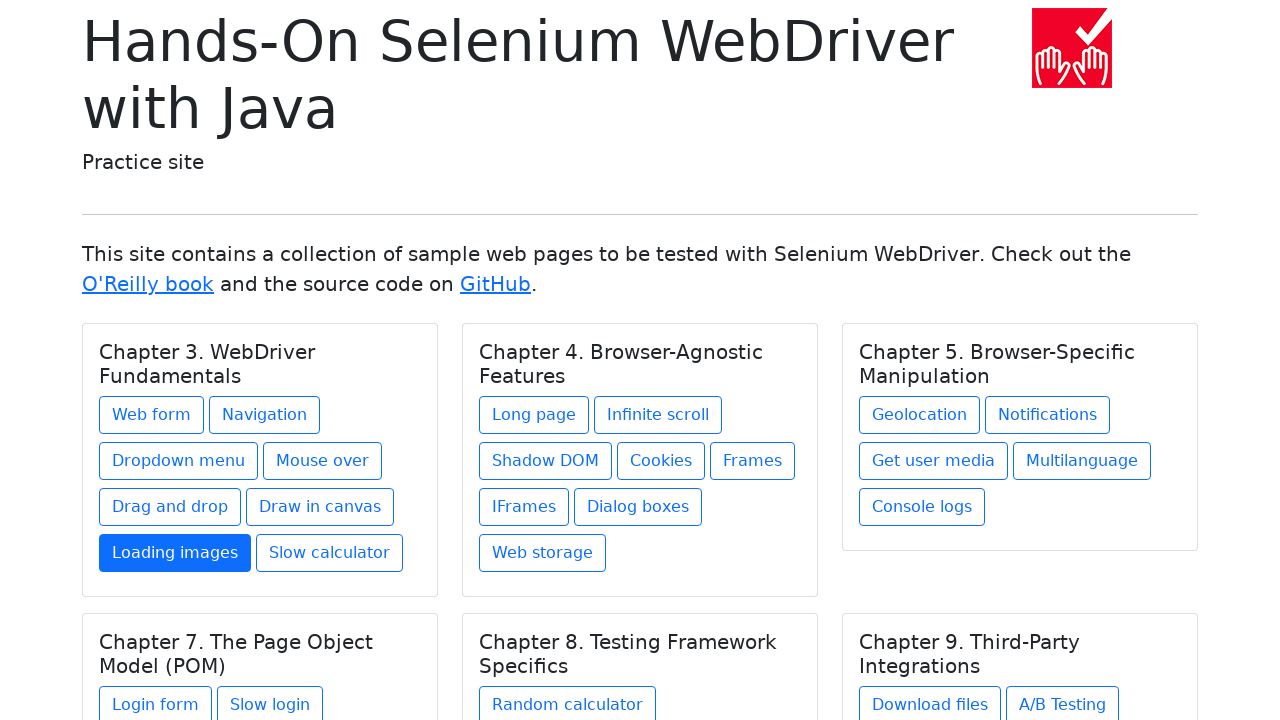

Clicked link 8 of 27 at (330, 553) on .card a >> nth=7
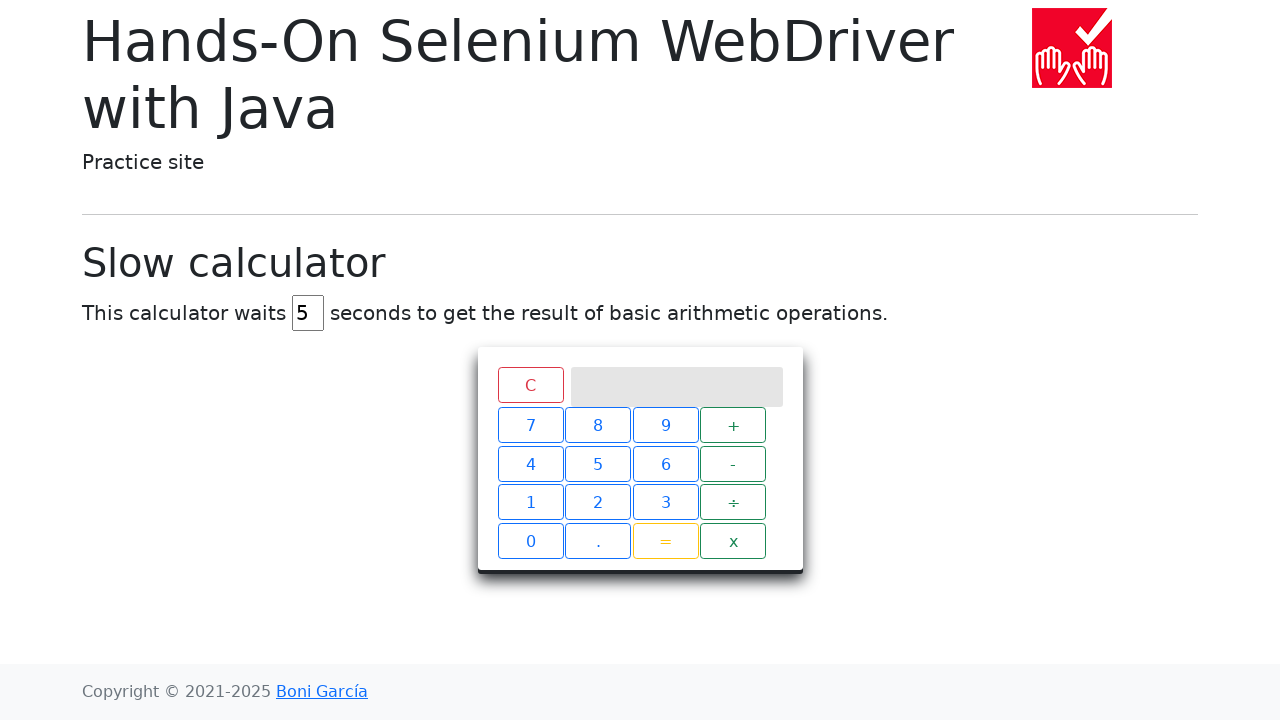

Navigated back to homepage from link 8
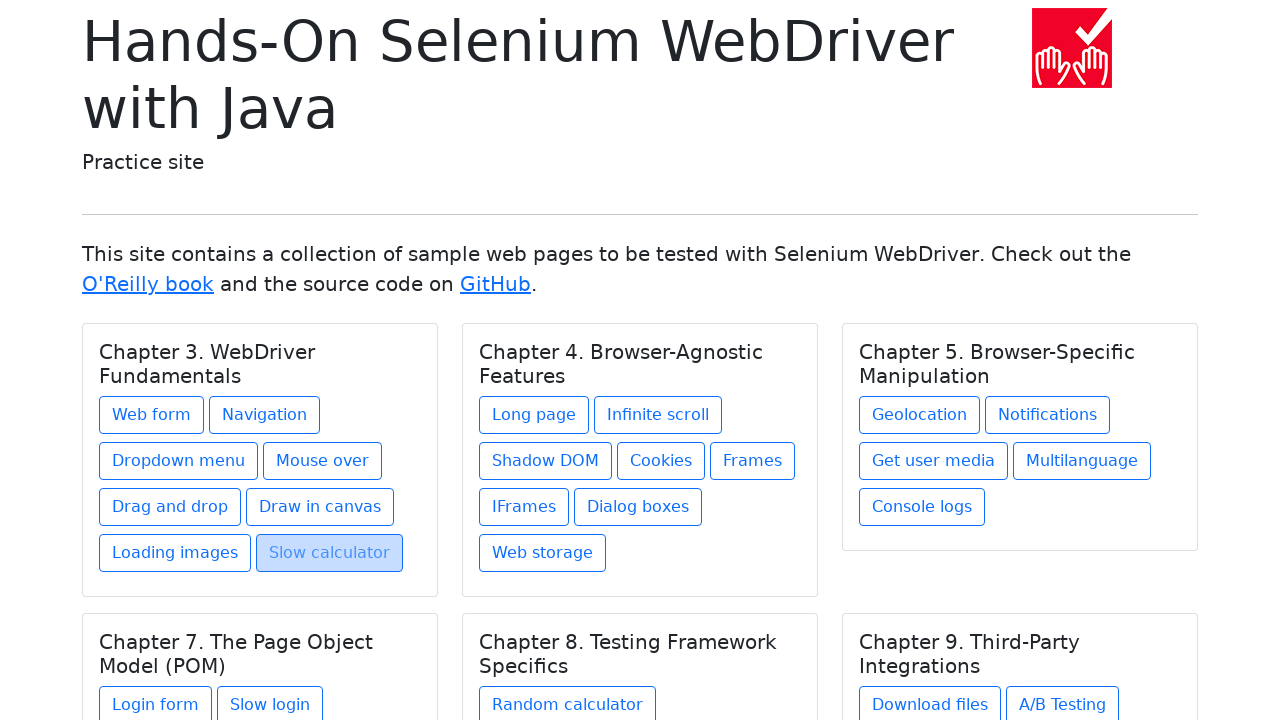

Re-queried links from DOM before clicking link 9
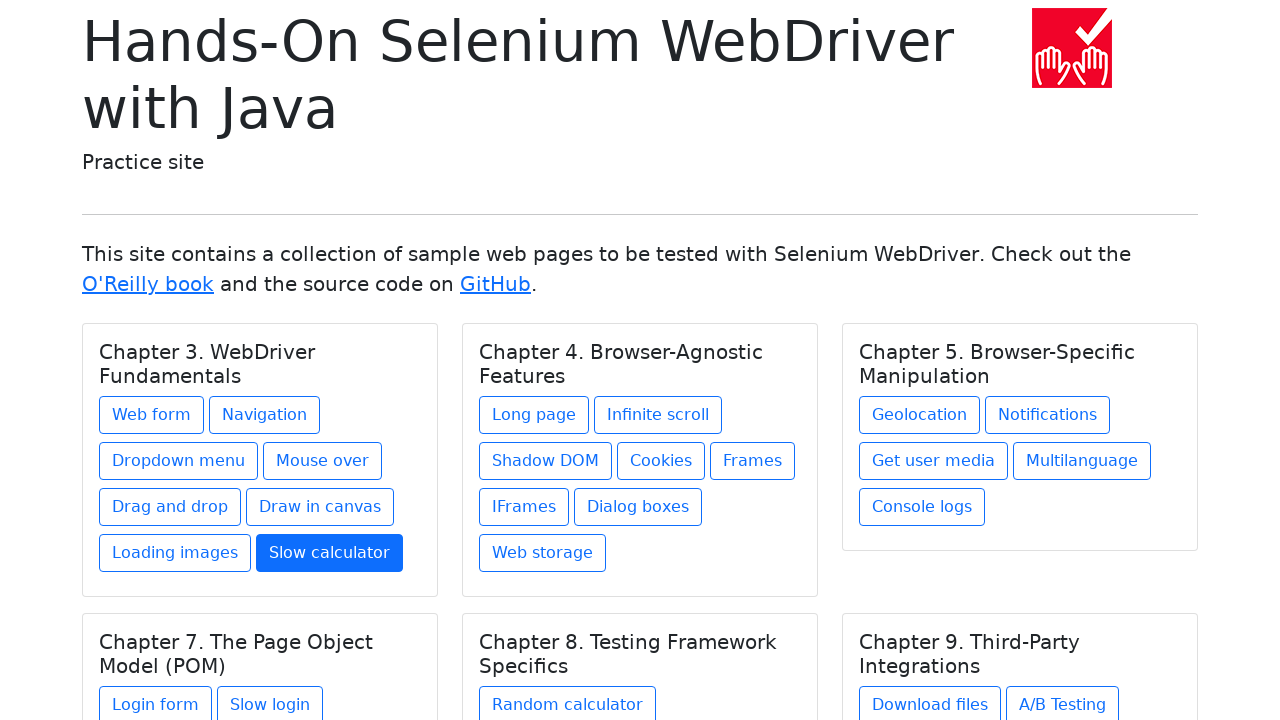

Clicked link 9 of 27 at (534, 415) on .card a >> nth=8
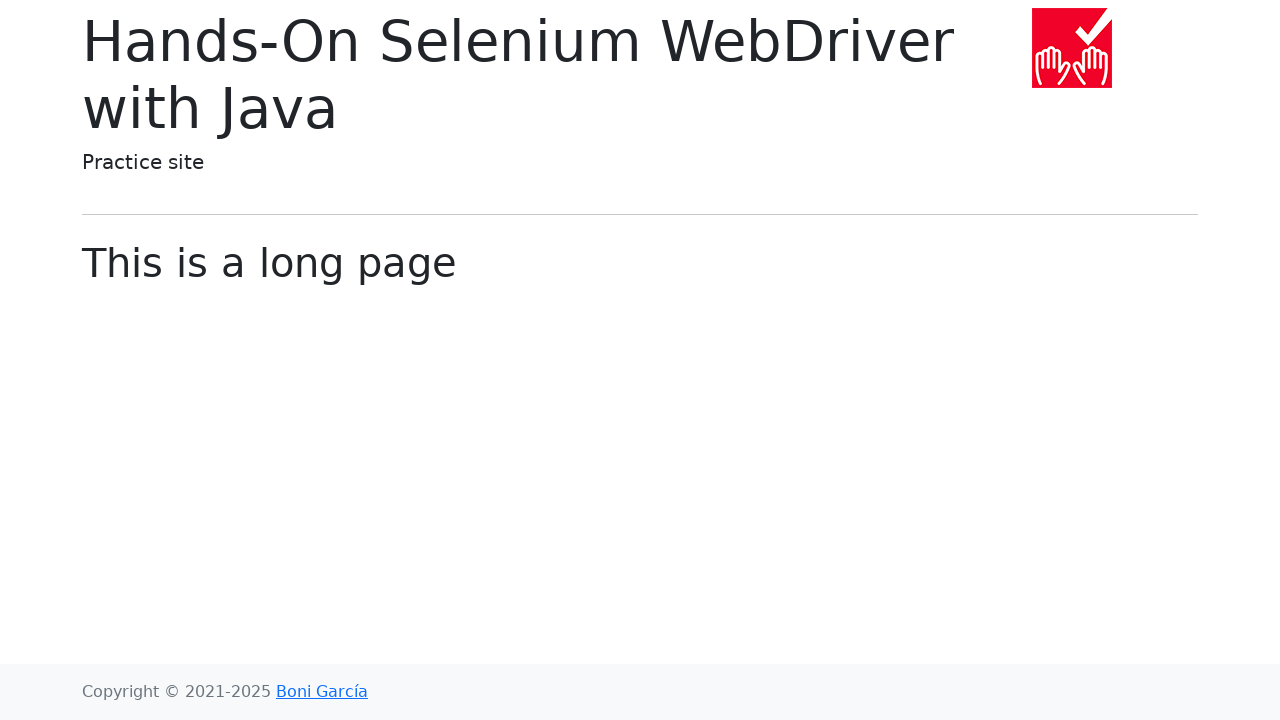

Navigated back to homepage from link 9
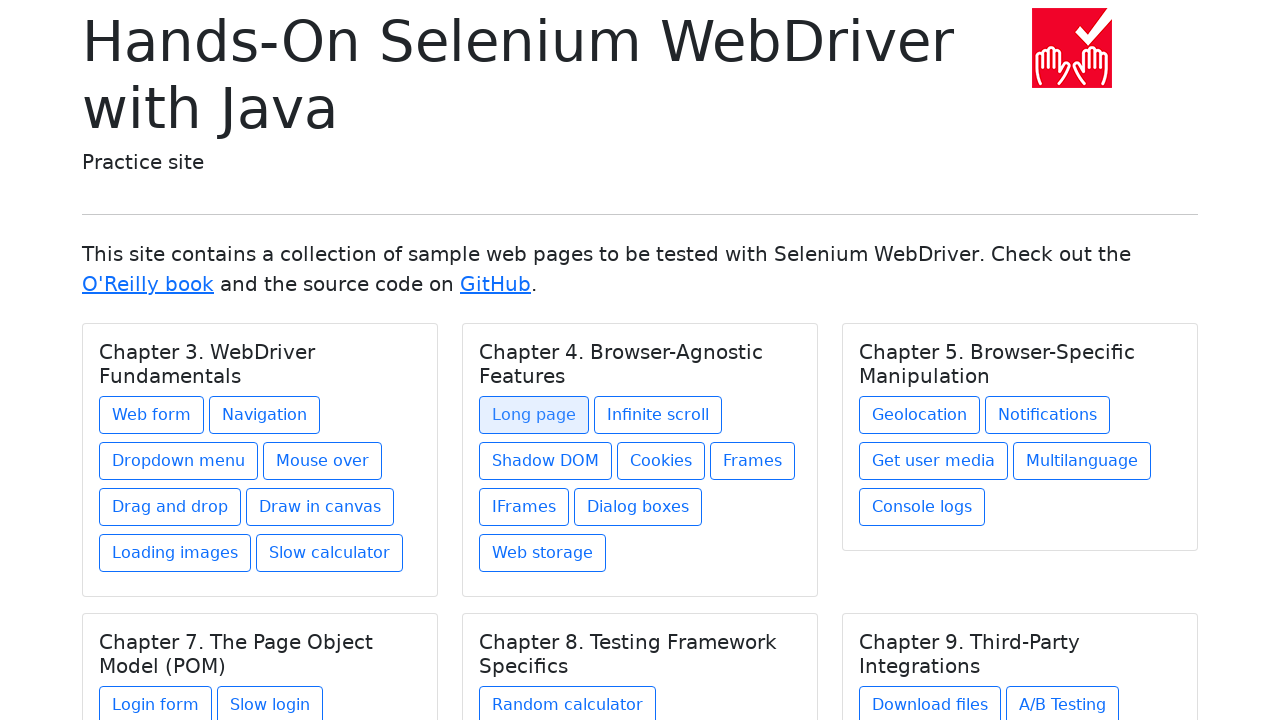

Re-queried links from DOM before clicking link 10
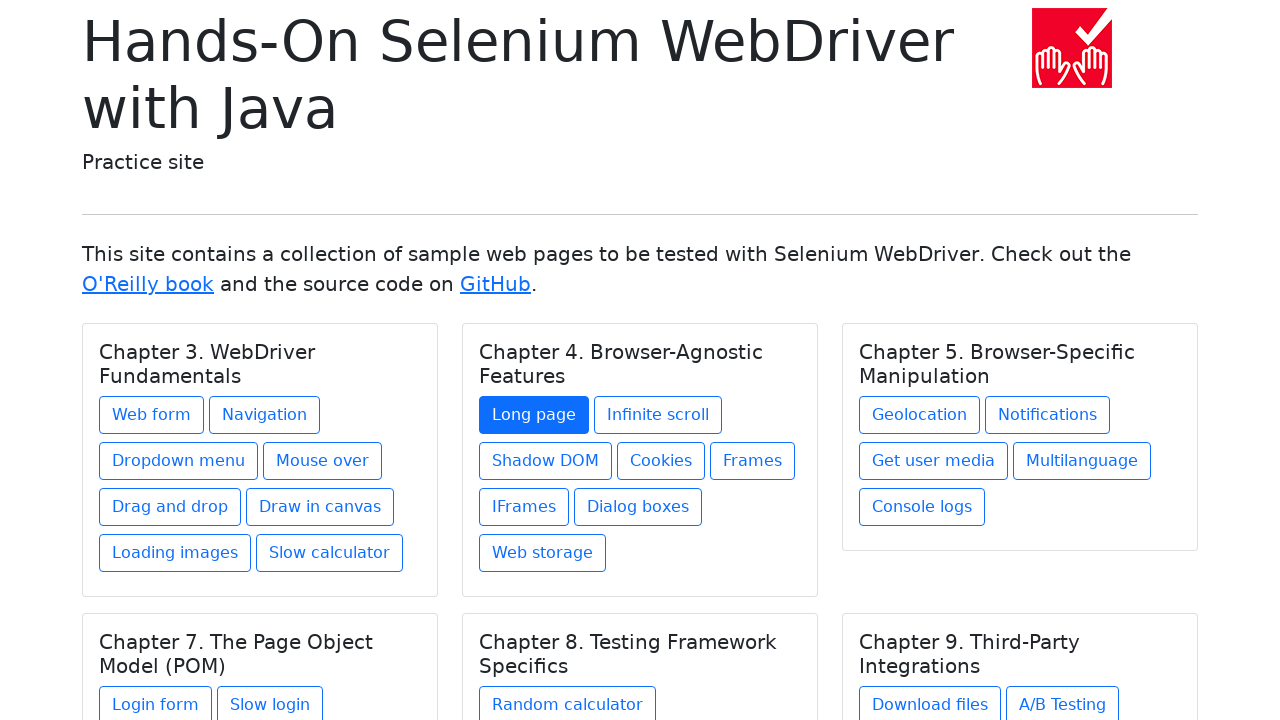

Clicked link 10 of 27 at (658, 415) on .card a >> nth=9
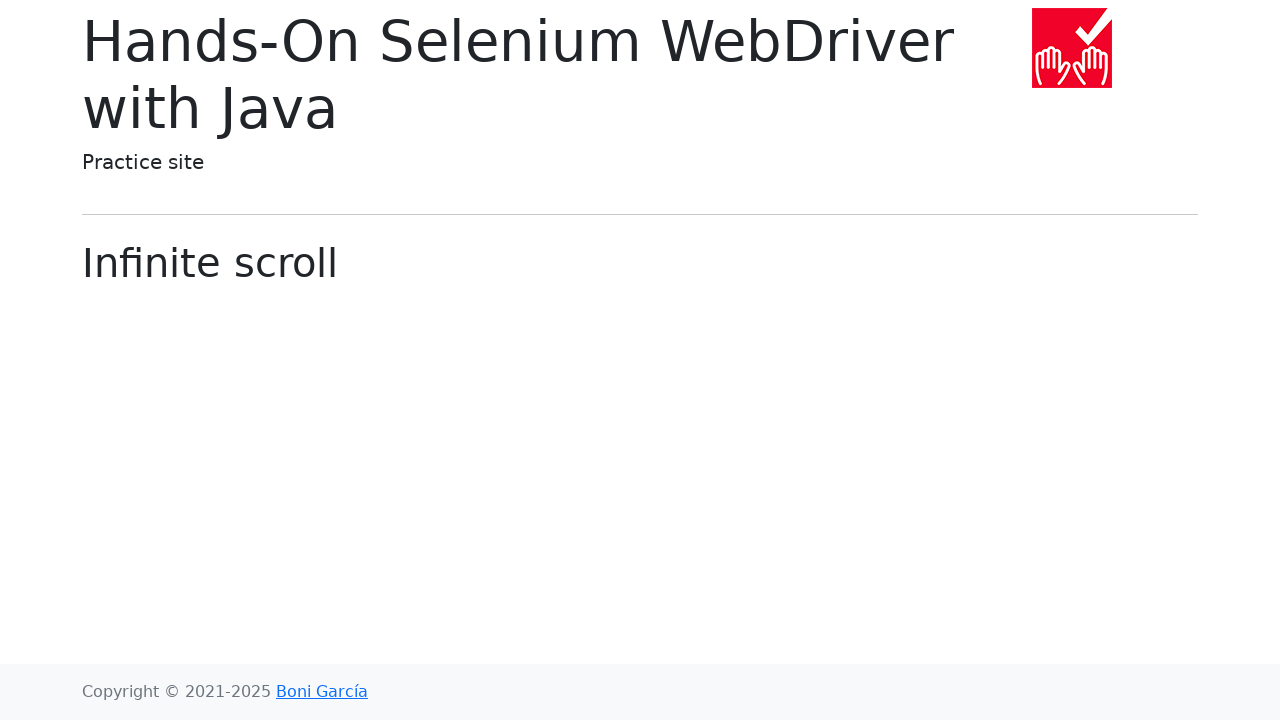

Navigated back to homepage from link 10
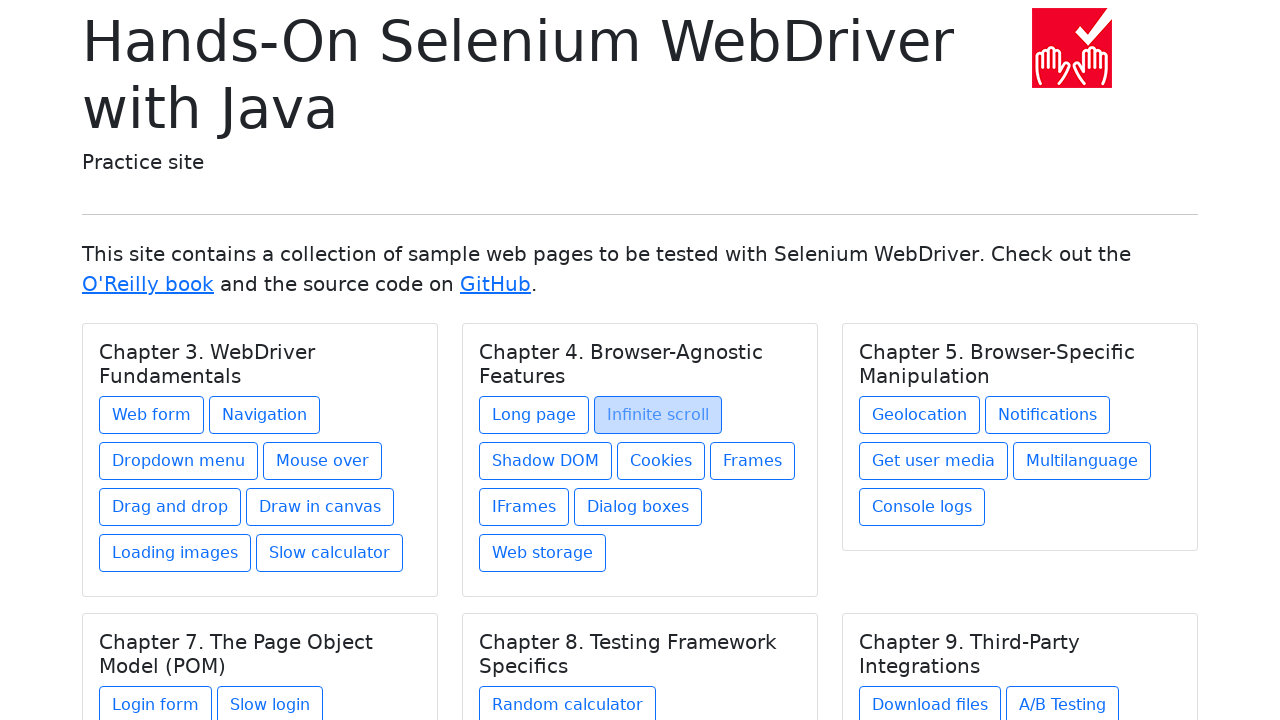

Re-queried links from DOM before clicking link 11
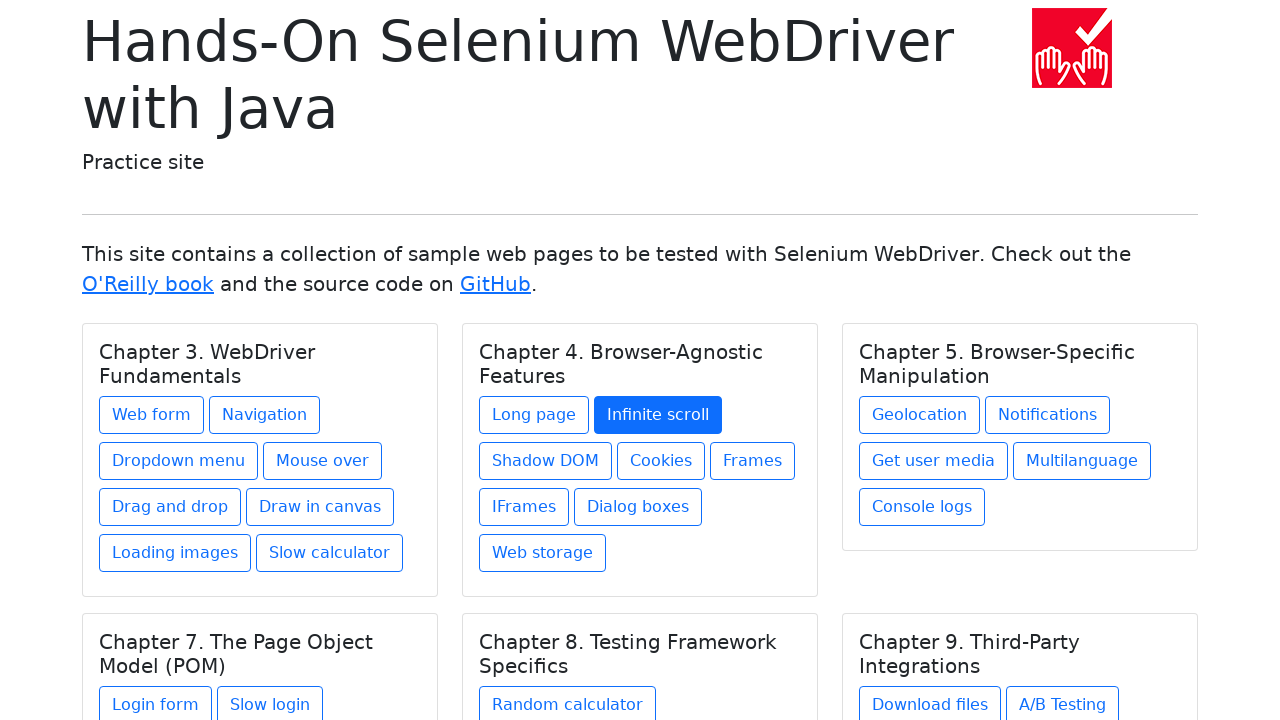

Clicked link 11 of 27 at (546, 461) on .card a >> nth=10
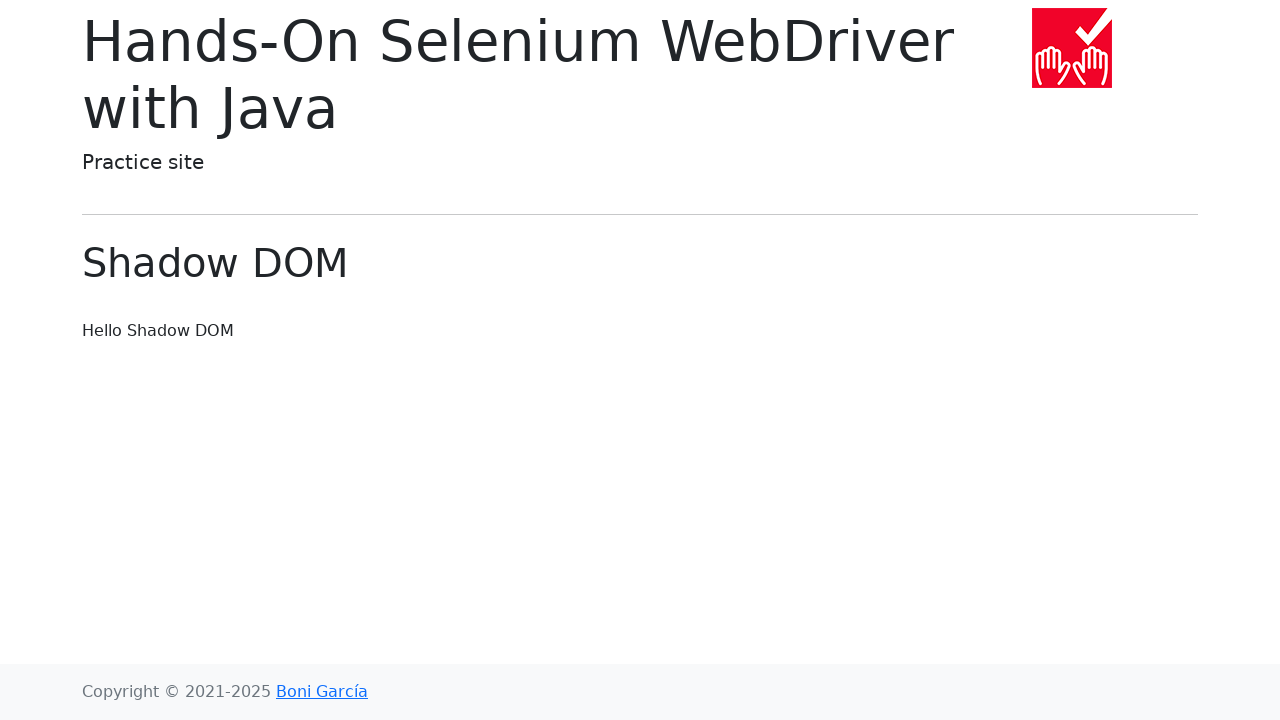

Navigated back to homepage from link 11
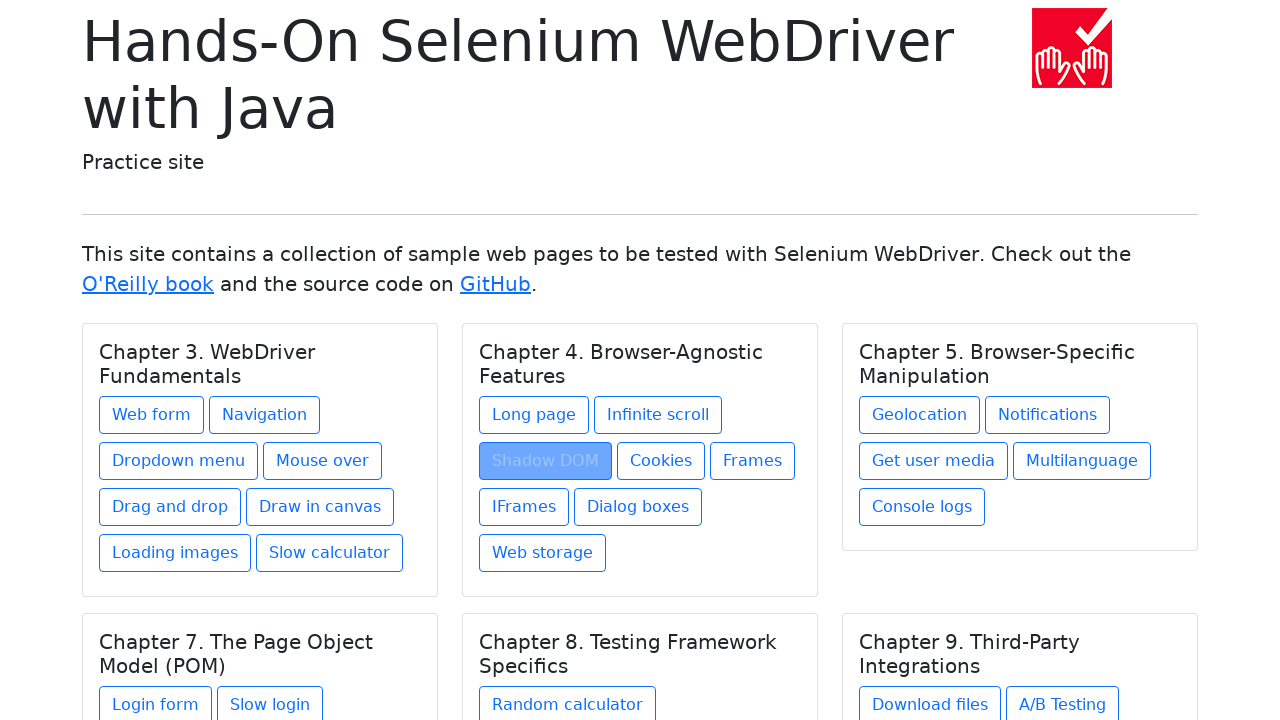

Re-queried links from DOM before clicking link 12
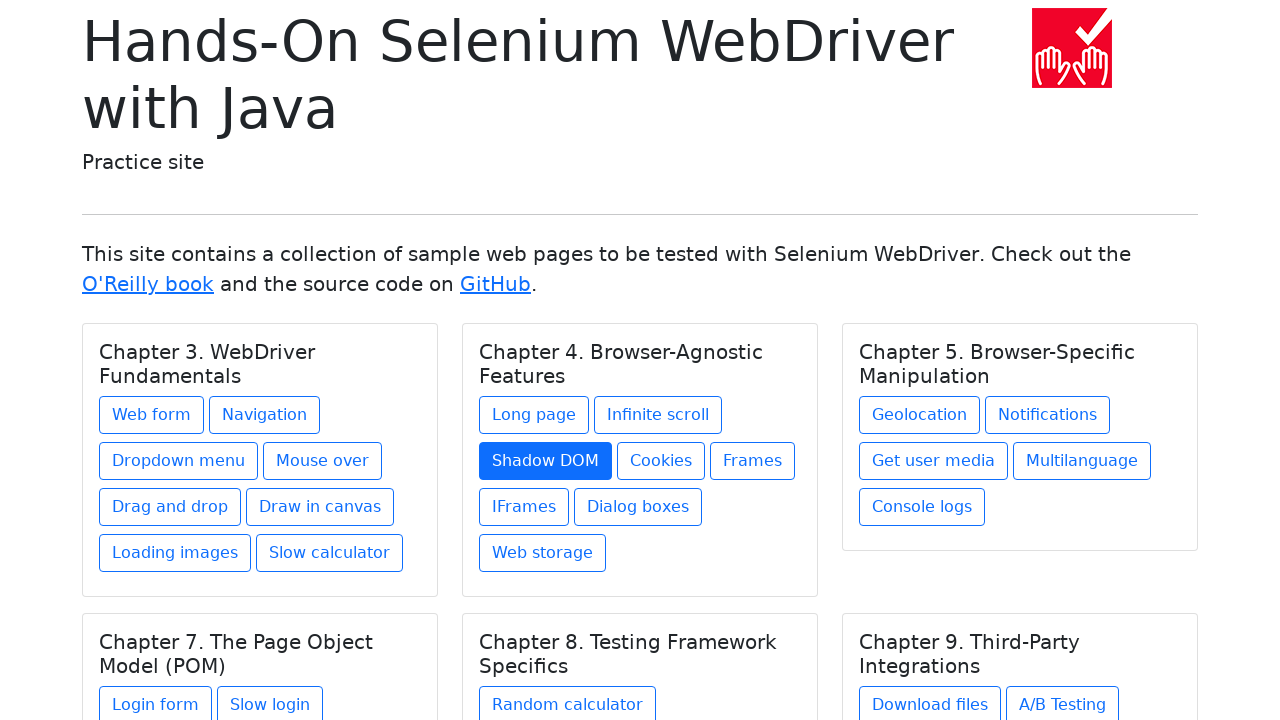

Clicked link 12 of 27 at (661, 461) on .card a >> nth=11
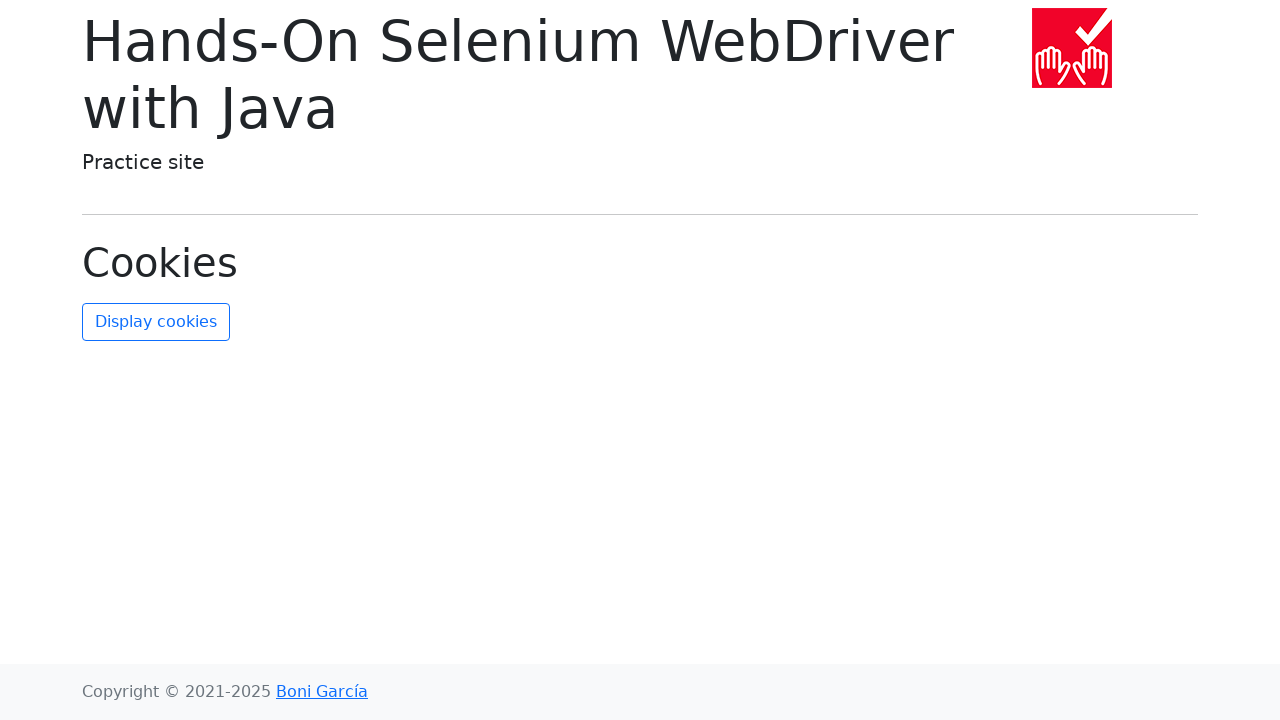

Navigated back to homepage from link 12
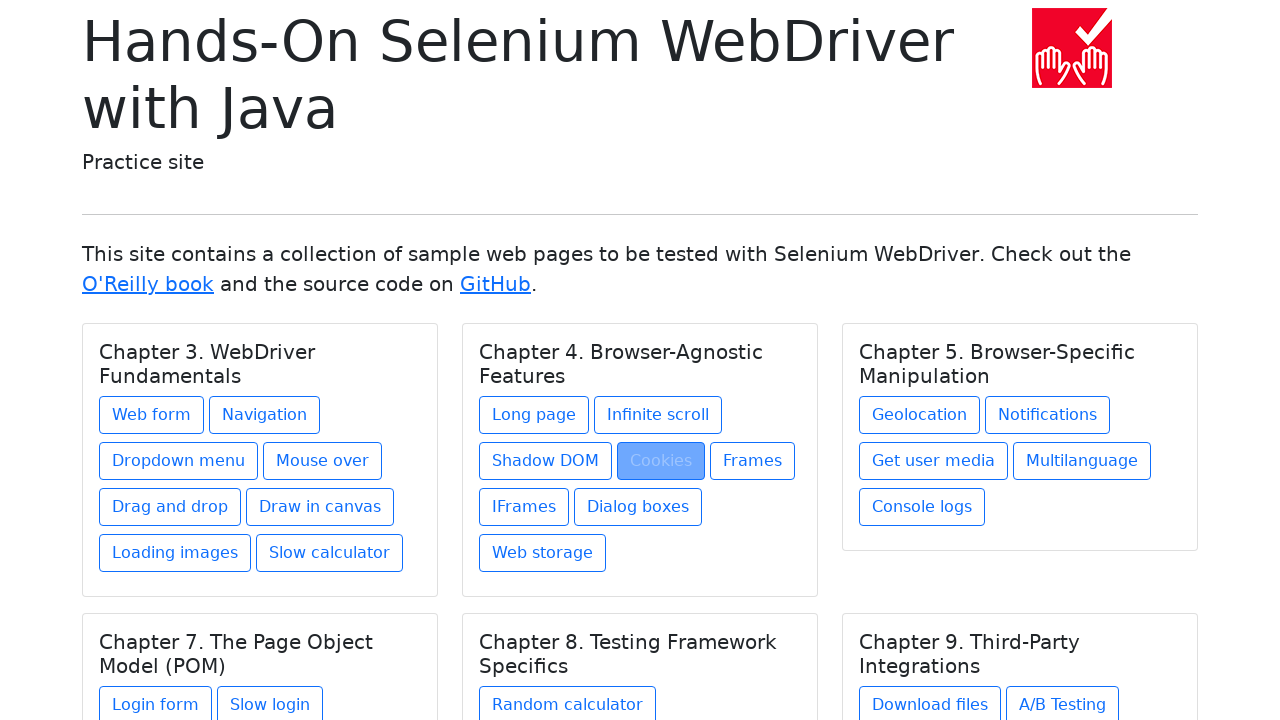

Re-queried links from DOM before clicking link 13
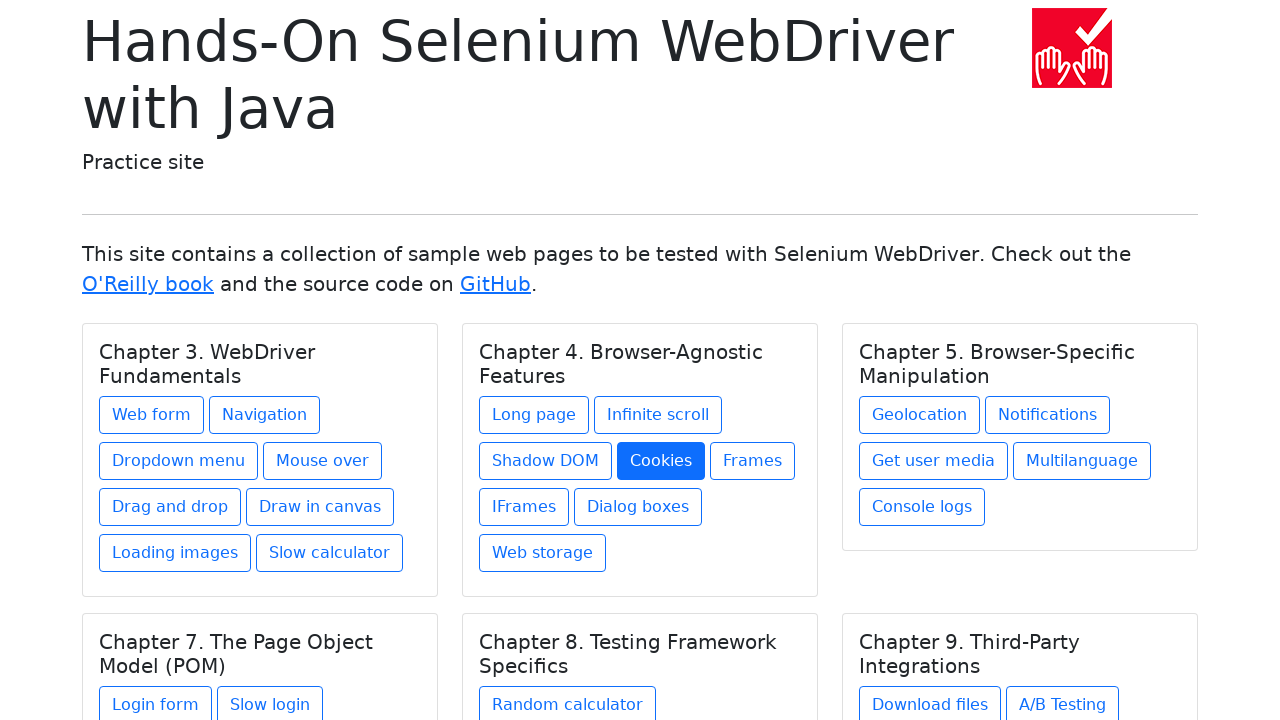

Clicked link 13 of 27 at (752, 461) on .card a >> nth=12
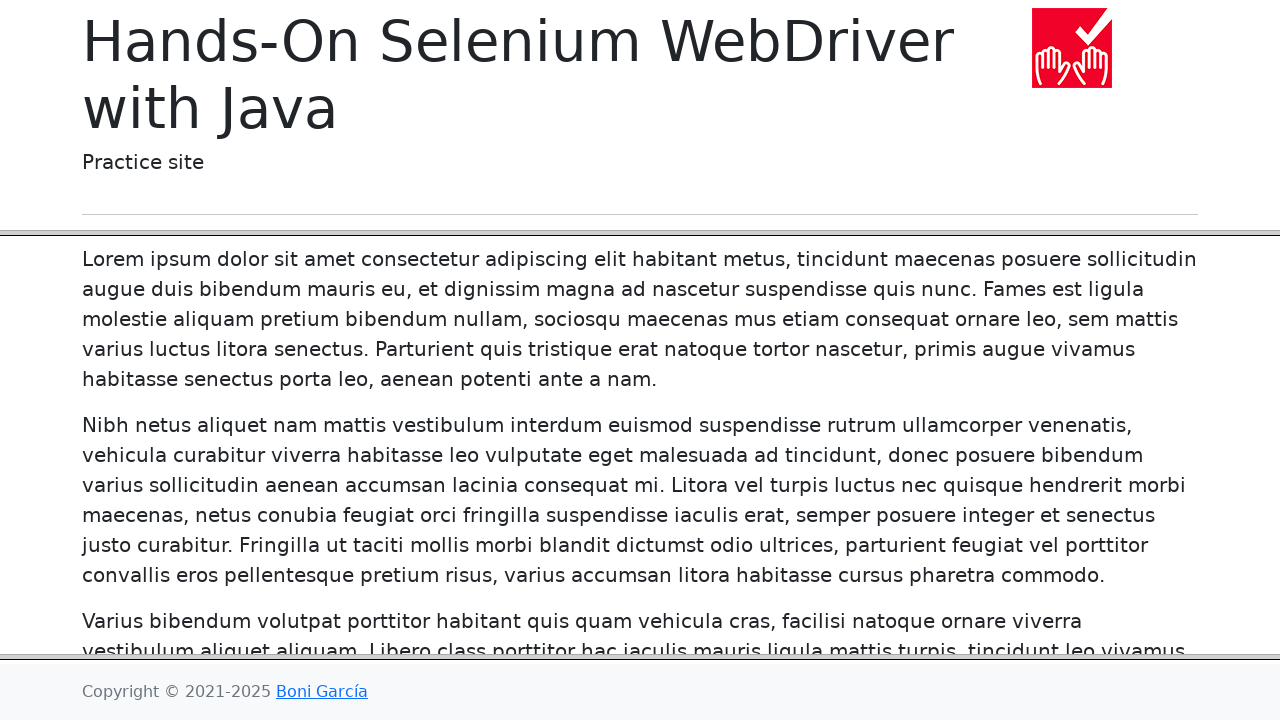

Navigated back to homepage from link 13
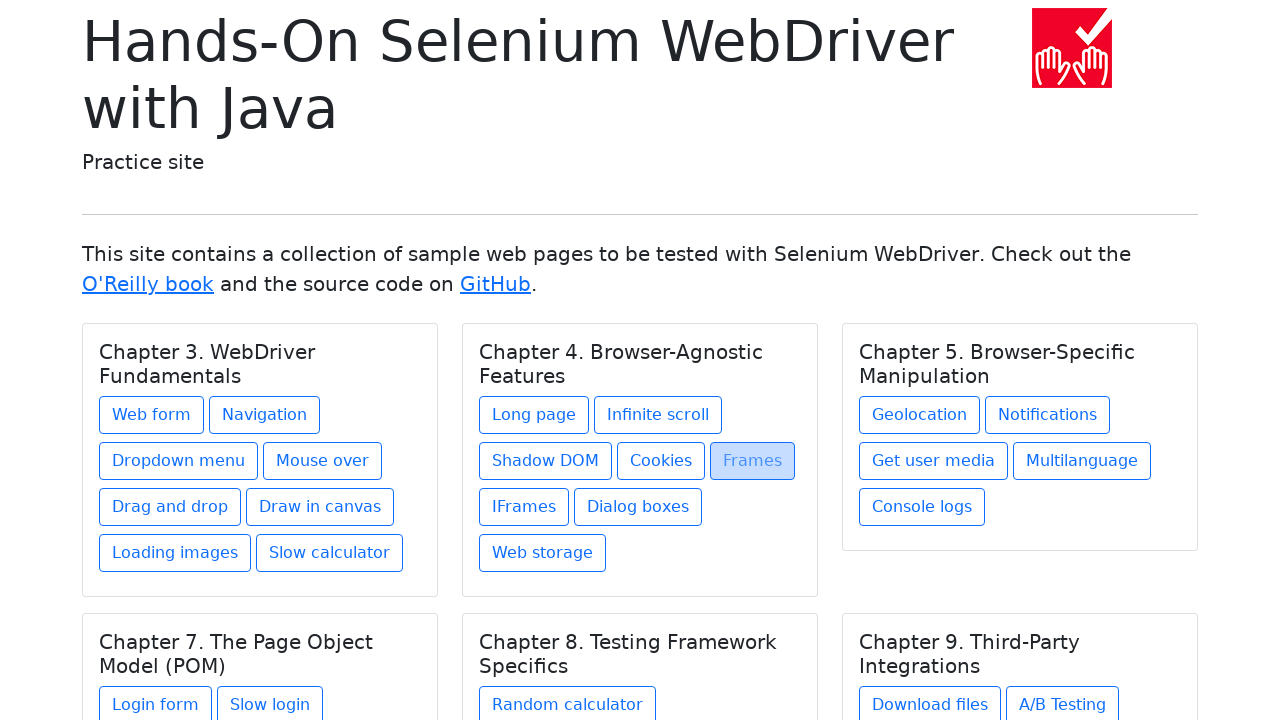

Re-queried links from DOM before clicking link 14
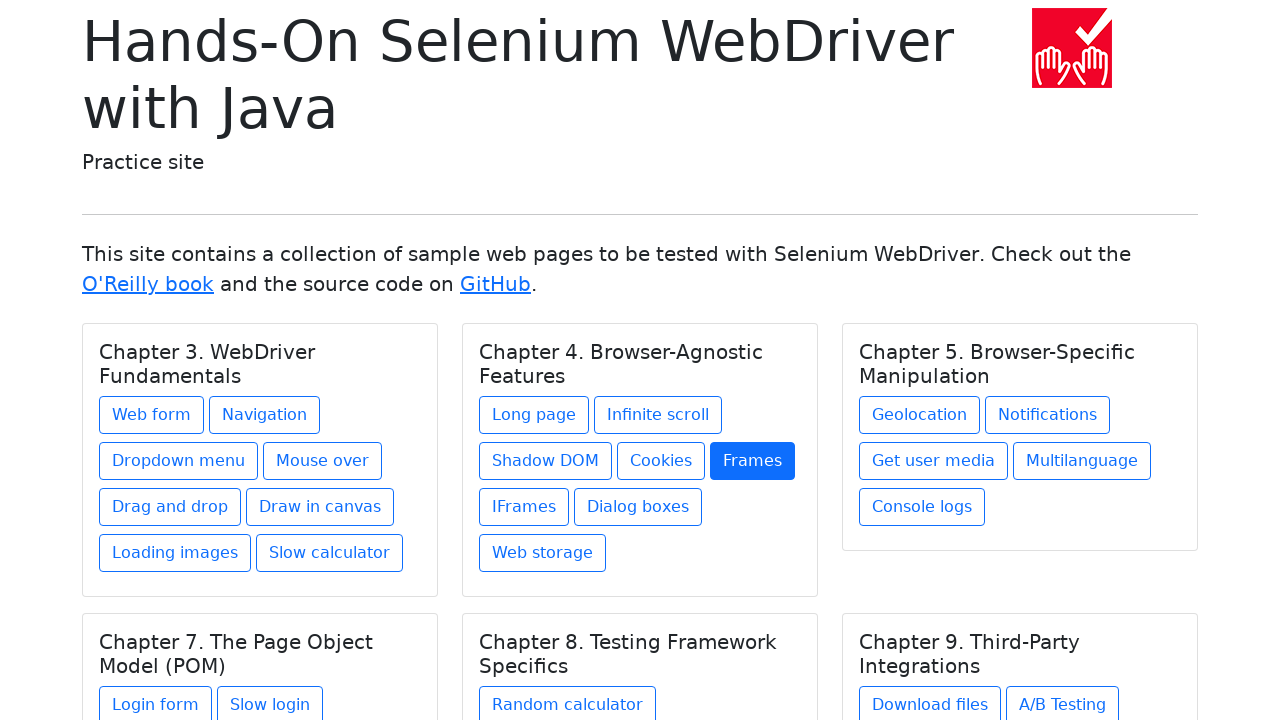

Clicked link 14 of 27 at (524, 507) on .card a >> nth=13
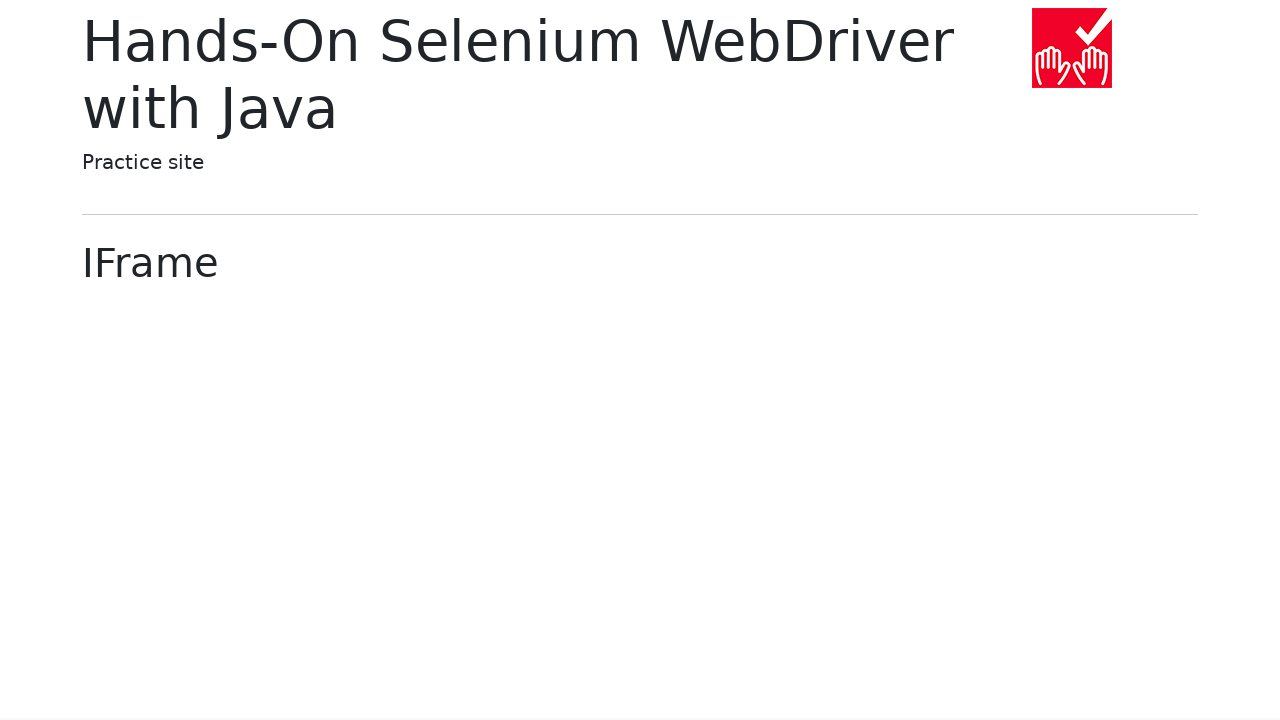

Navigated back to homepage from link 14
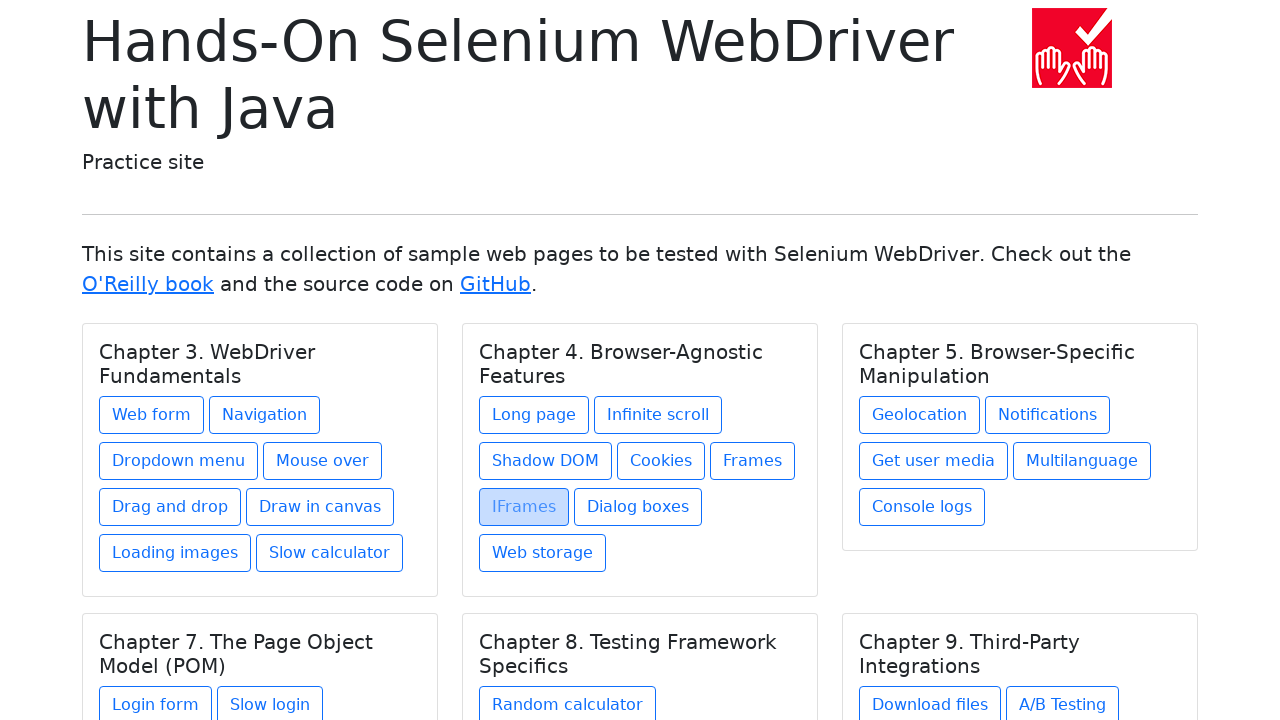

Re-queried links from DOM before clicking link 15
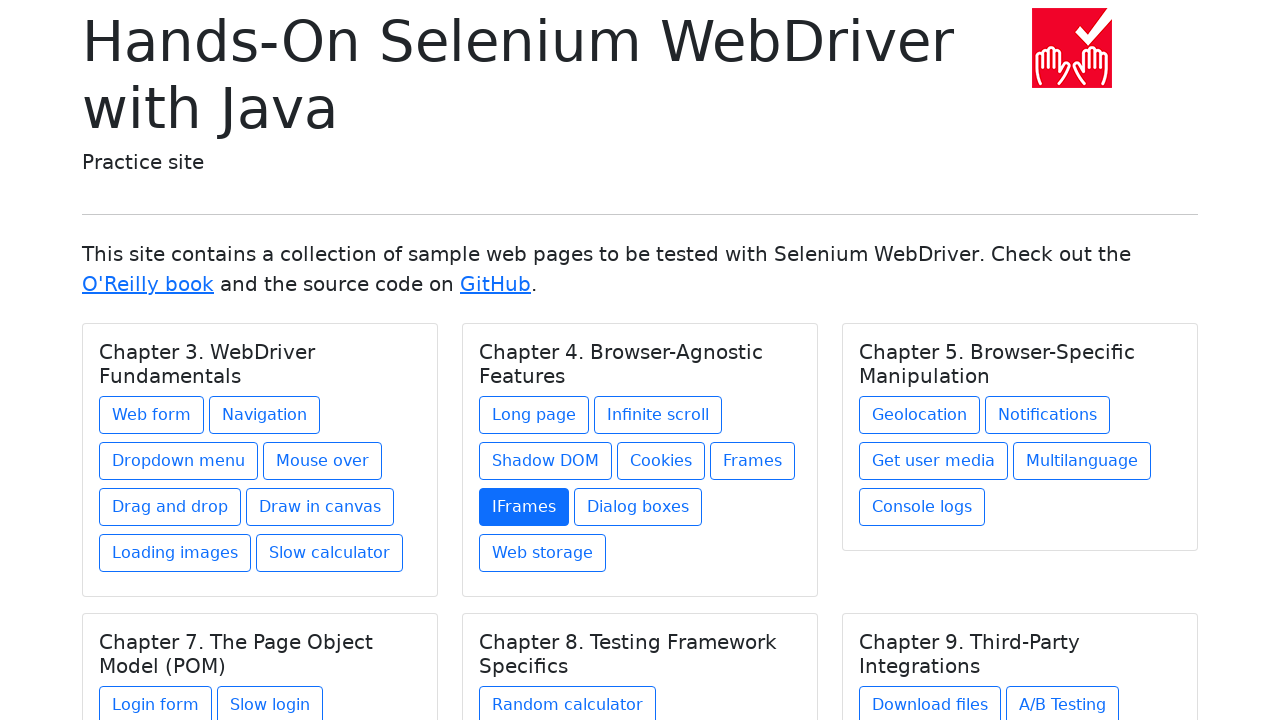

Clicked link 15 of 27 at (638, 507) on .card a >> nth=14
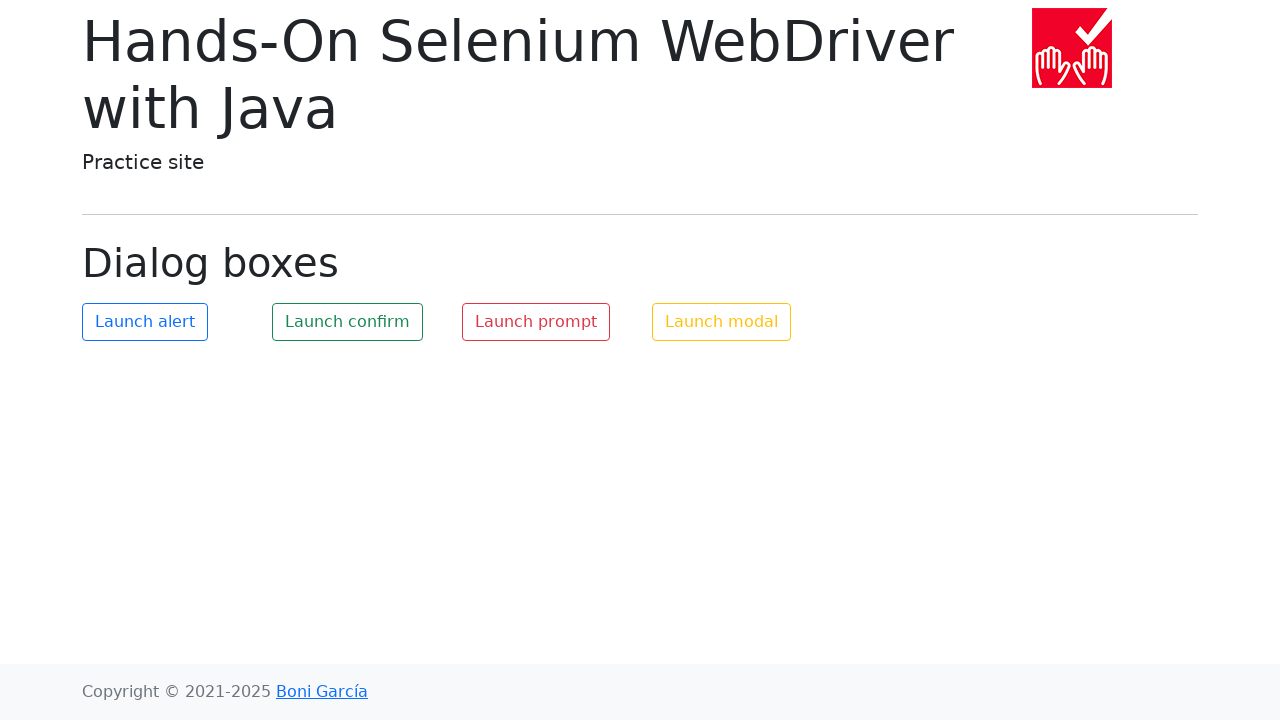

Navigated back to homepage from link 15
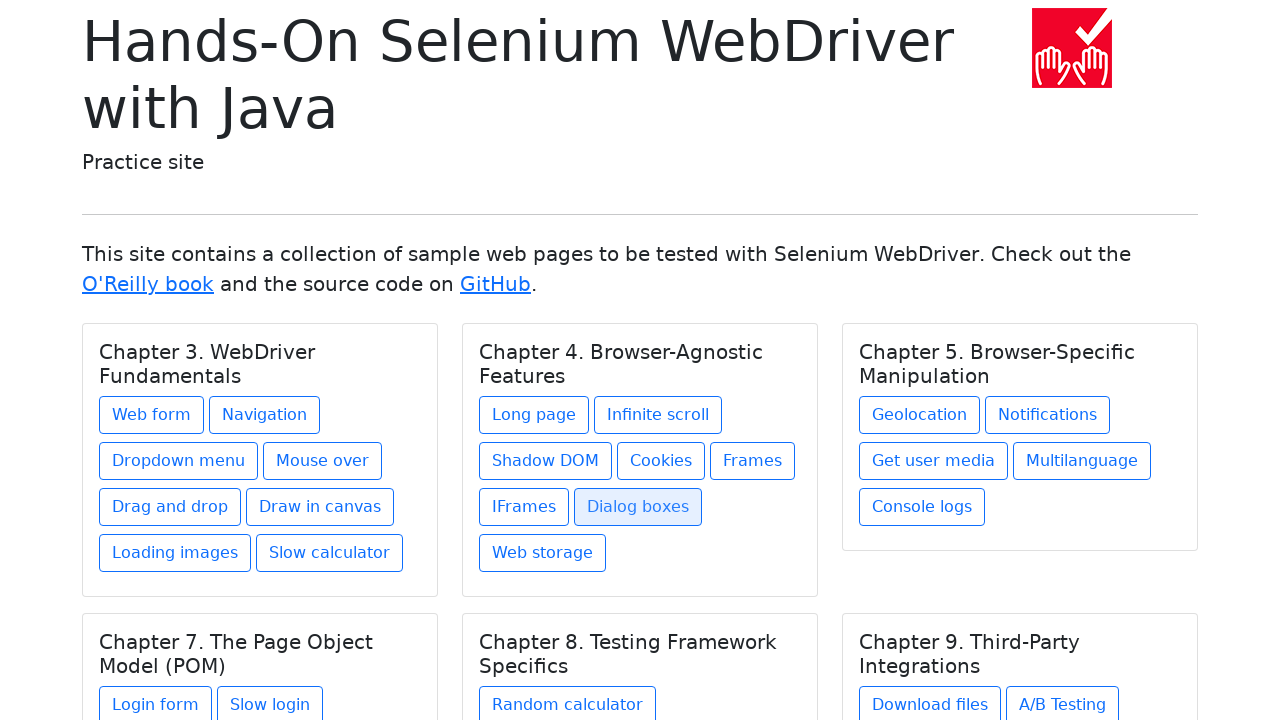

Re-queried links from DOM before clicking link 16
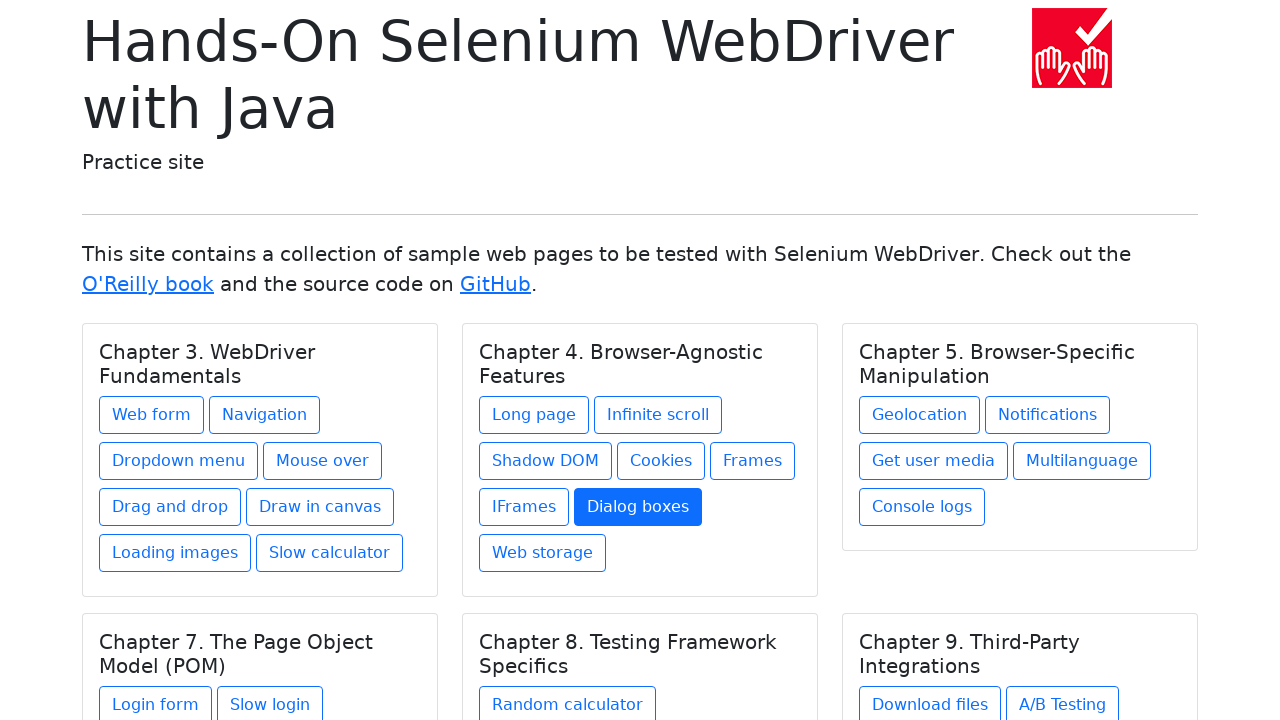

Clicked link 16 of 27 at (542, 553) on .card a >> nth=15
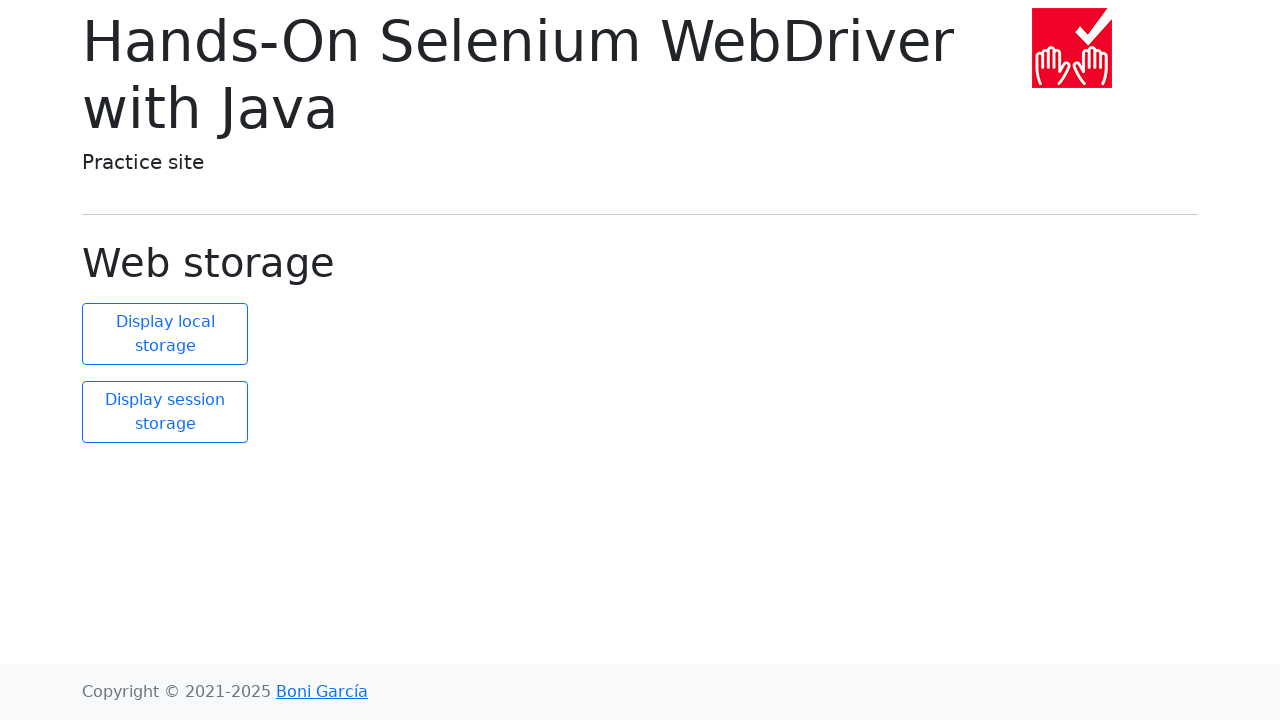

Navigated back to homepage from link 16
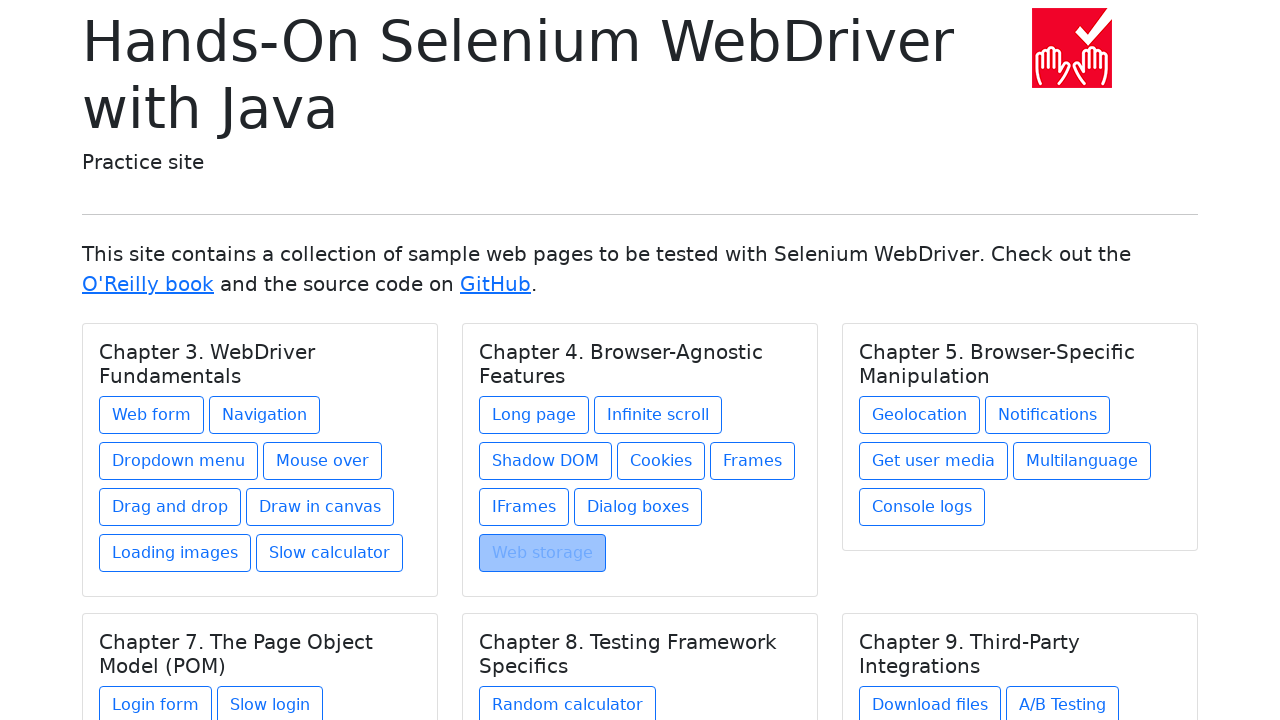

Re-queried links from DOM before clicking link 17
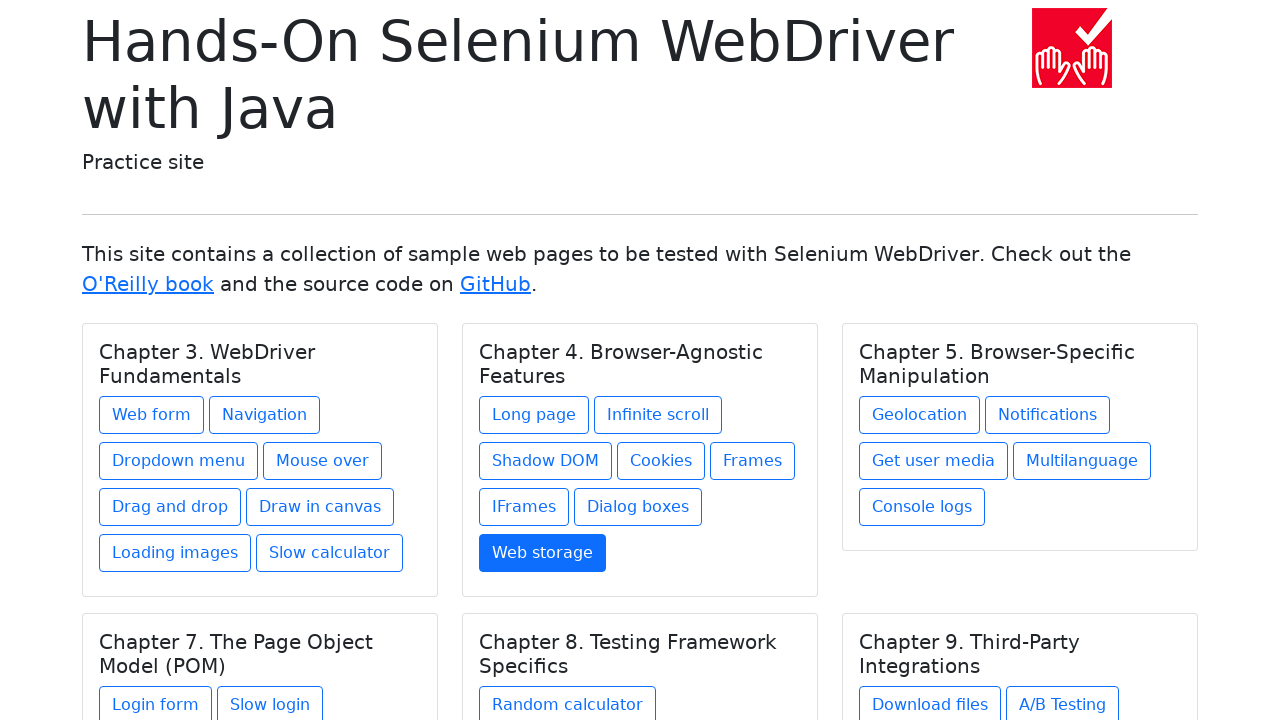

Clicked link 17 of 27 at (920, 415) on .card a >> nth=16
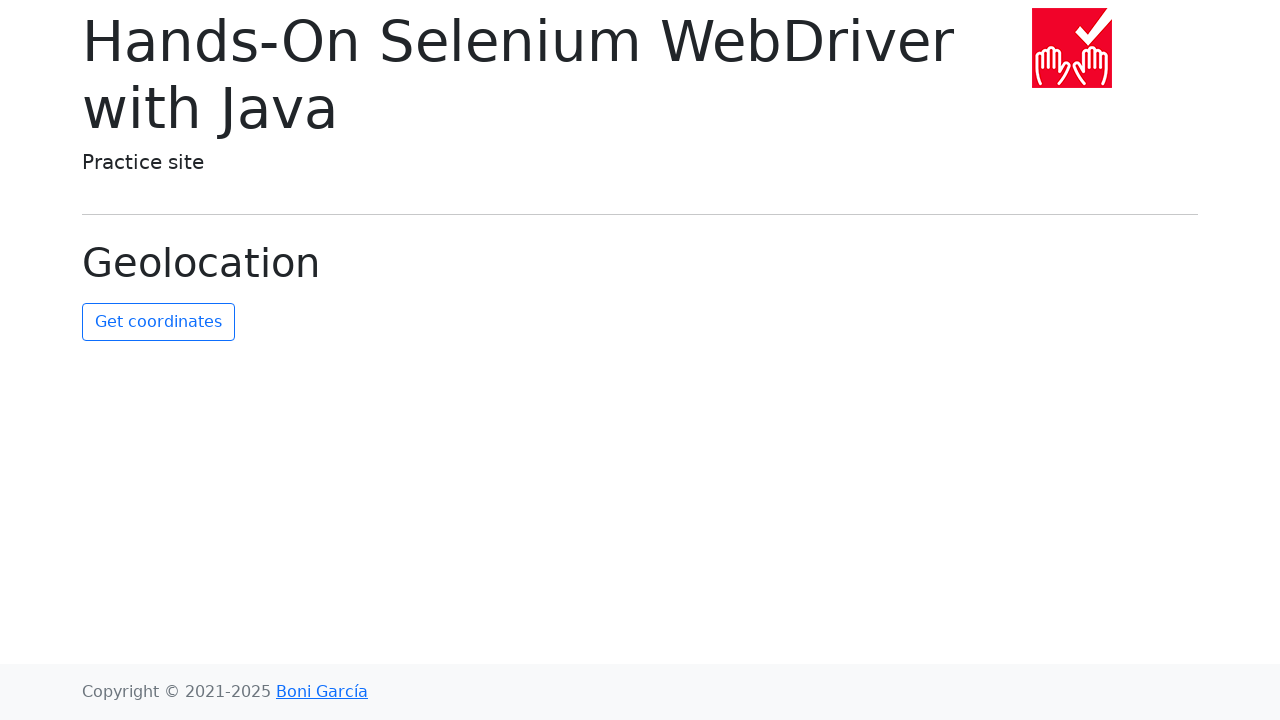

Navigated back to homepage from link 17
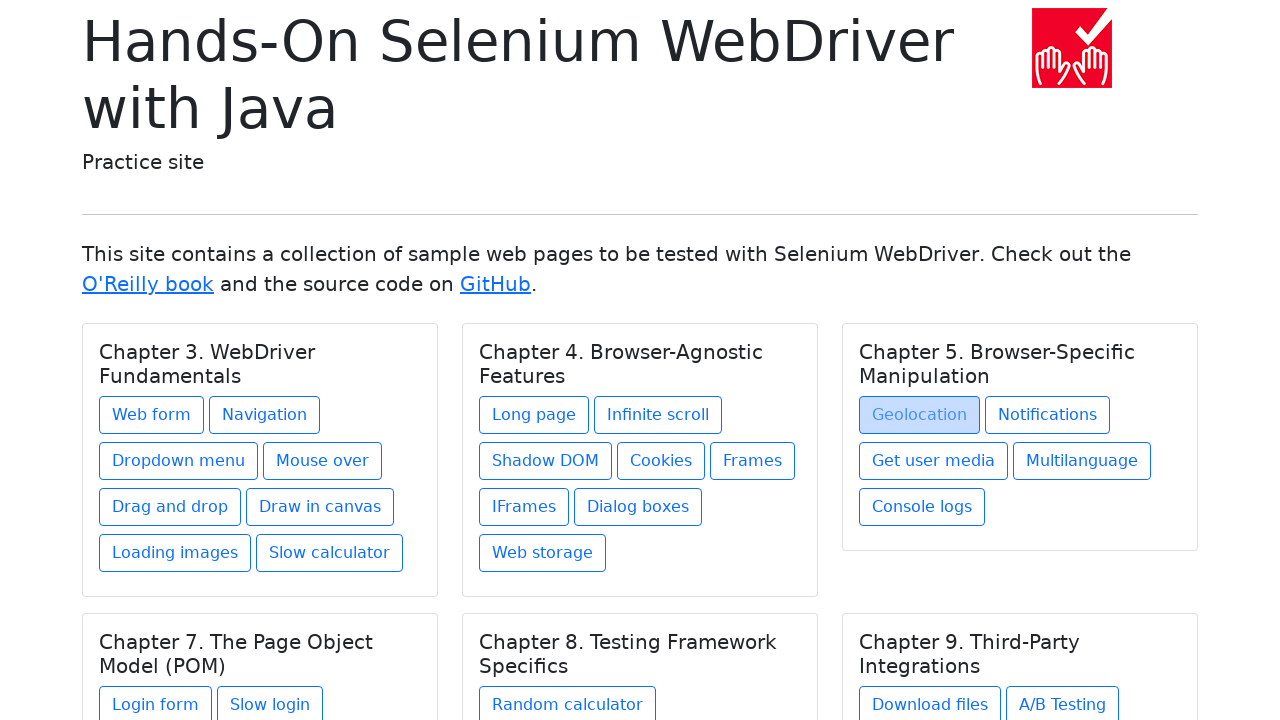

Re-queried links from DOM before clicking link 18
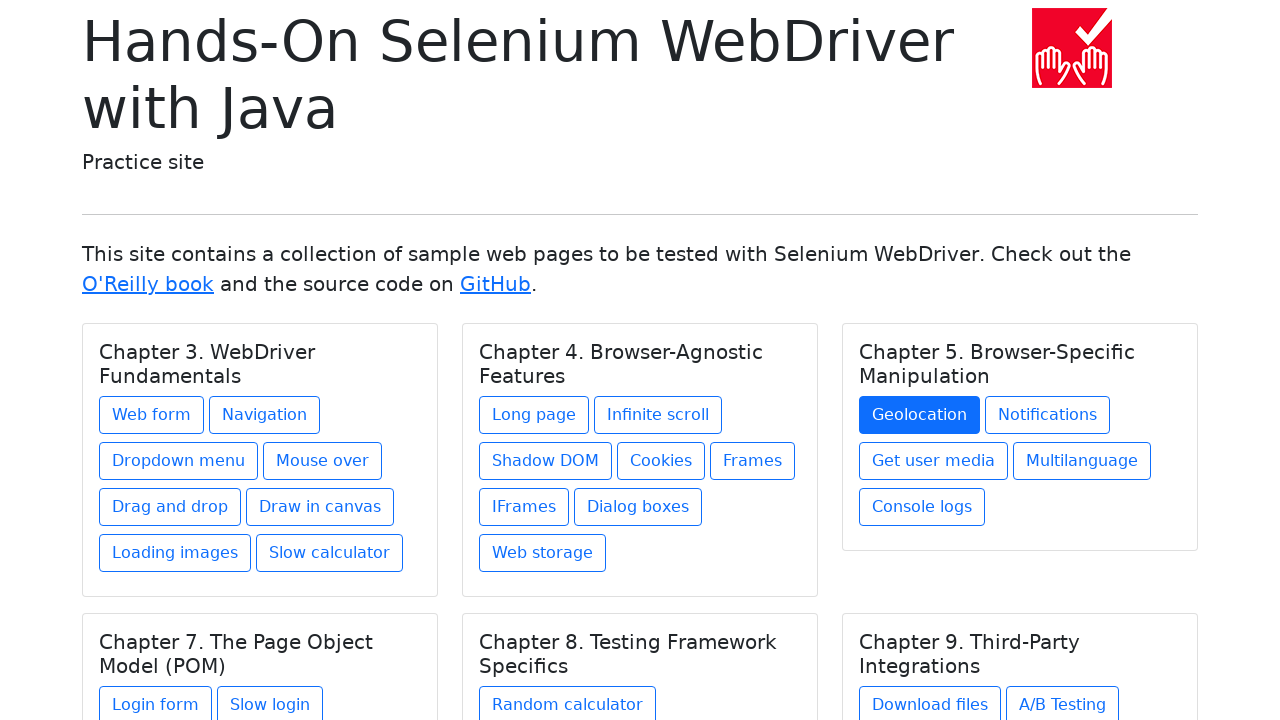

Clicked link 18 of 27 at (1048, 415) on .card a >> nth=17
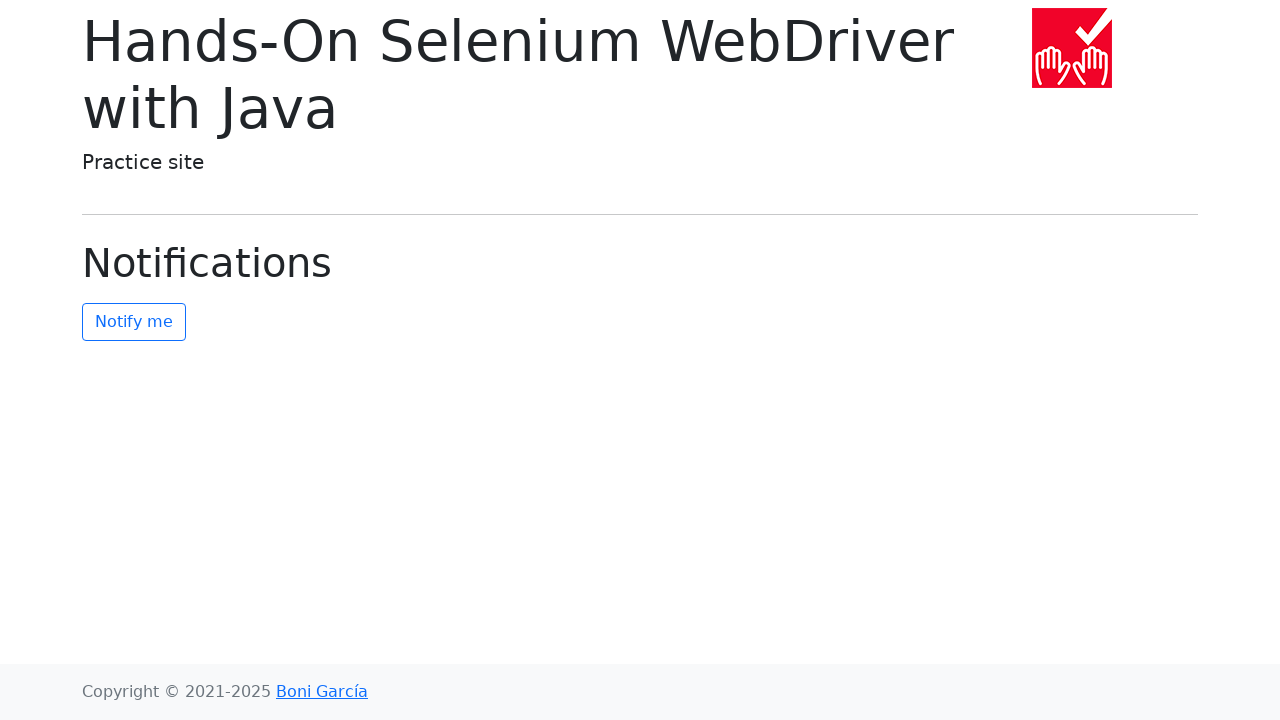

Navigated back to homepage from link 18
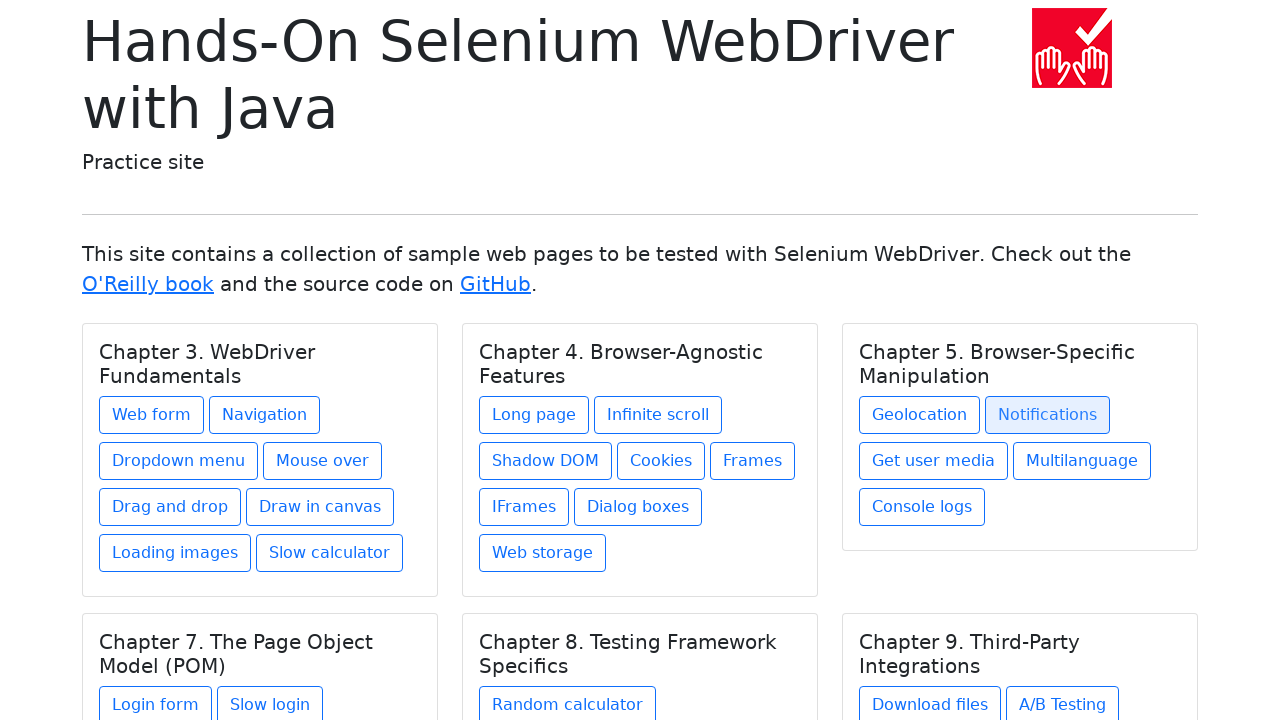

Re-queried links from DOM before clicking link 19
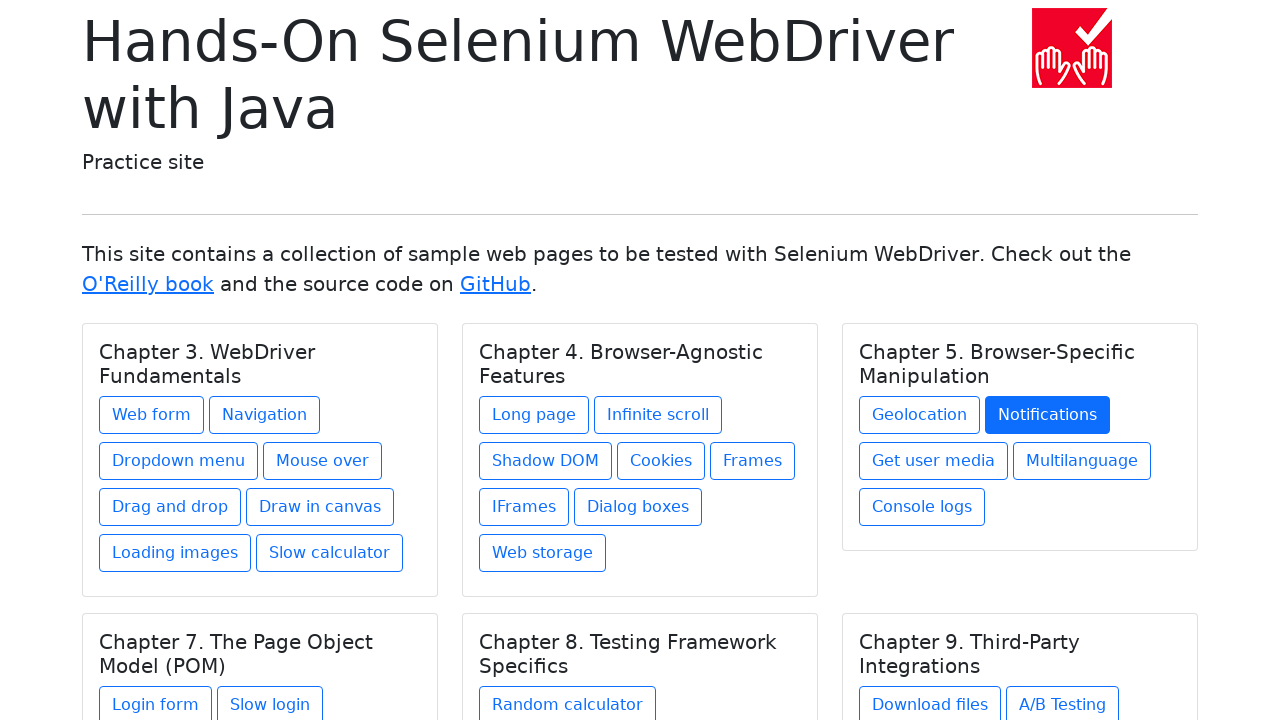

Clicked link 19 of 27 at (934, 461) on .card a >> nth=18
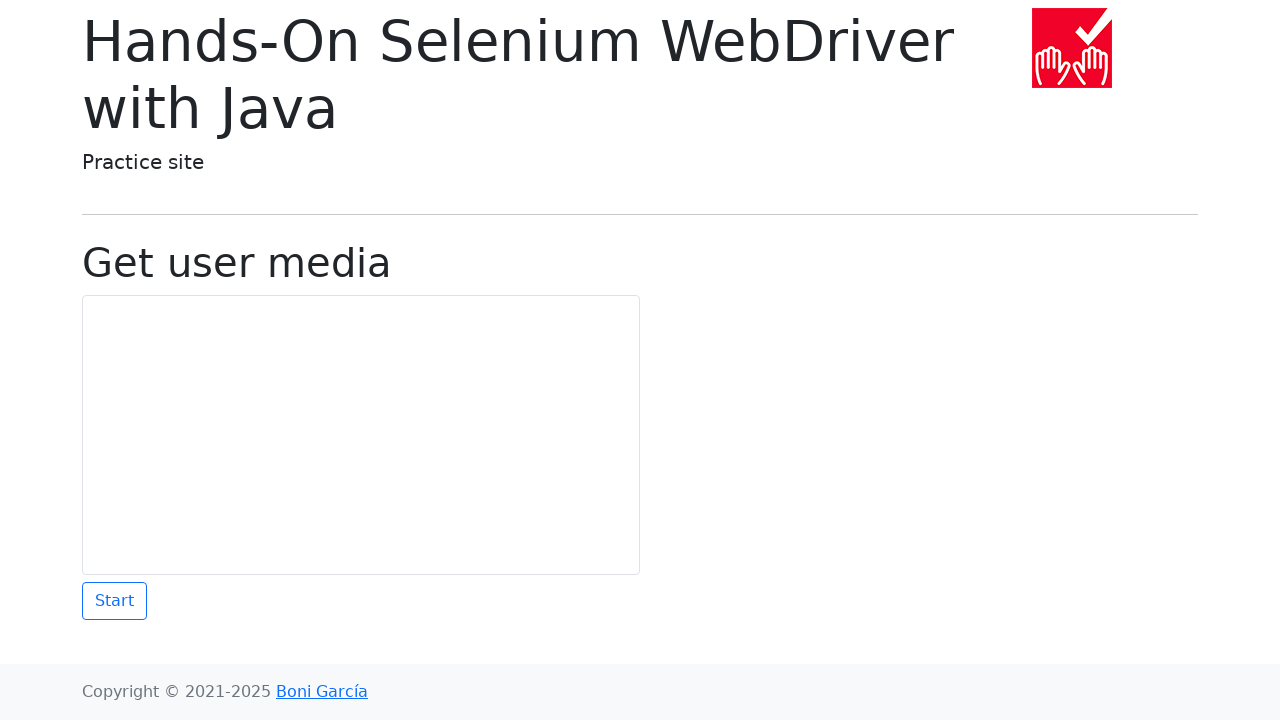

Navigated back to homepage from link 19
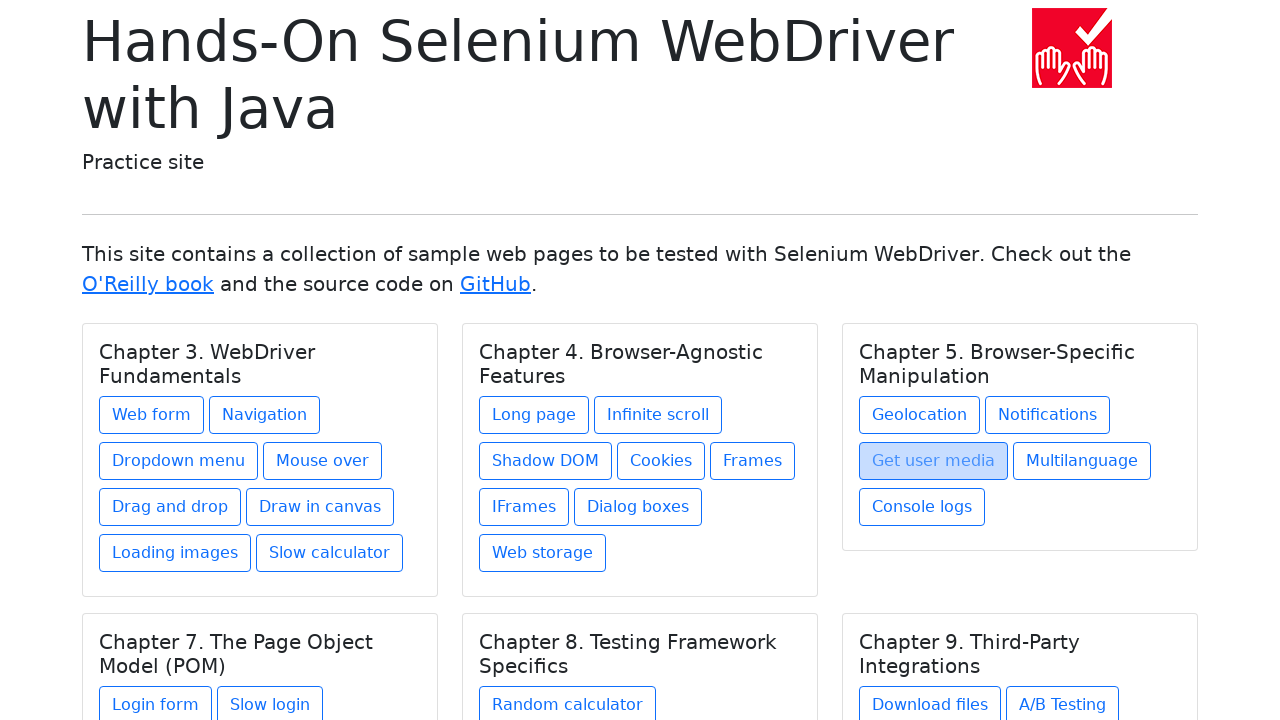

Re-queried links from DOM before clicking link 20
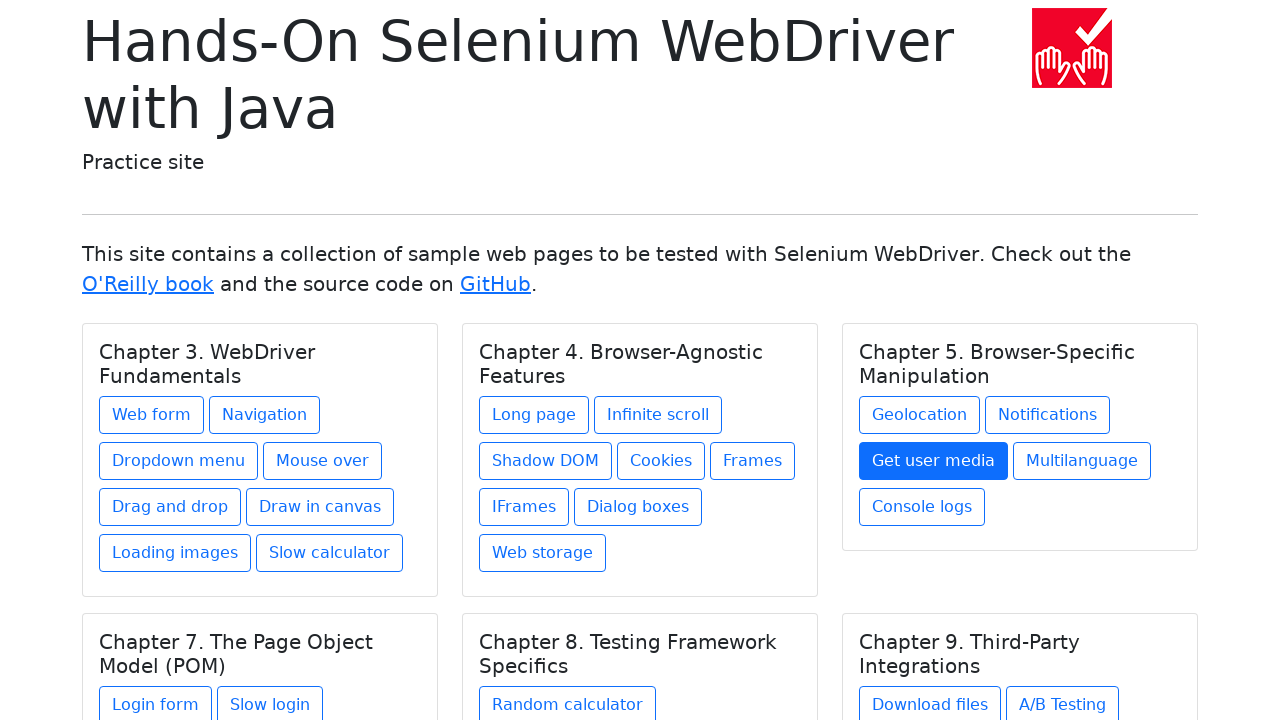

Clicked link 20 of 27 at (1082, 461) on .card a >> nth=19
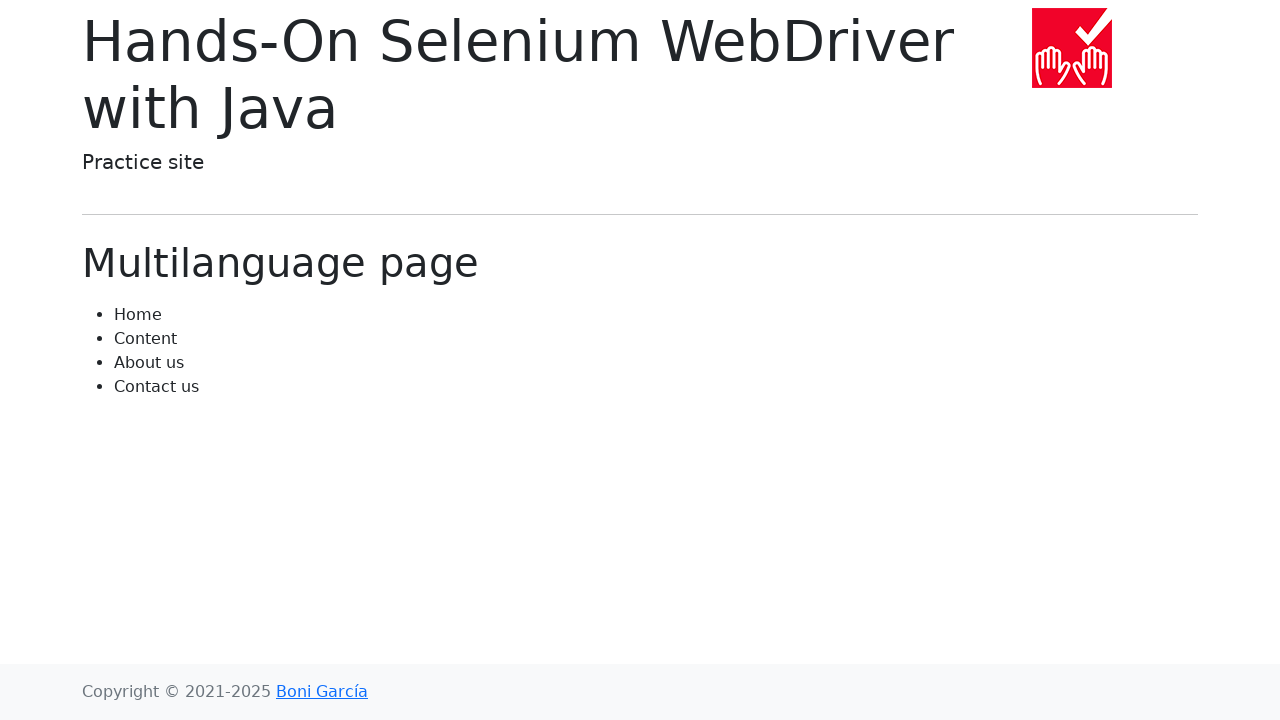

Navigated back to homepage from link 20
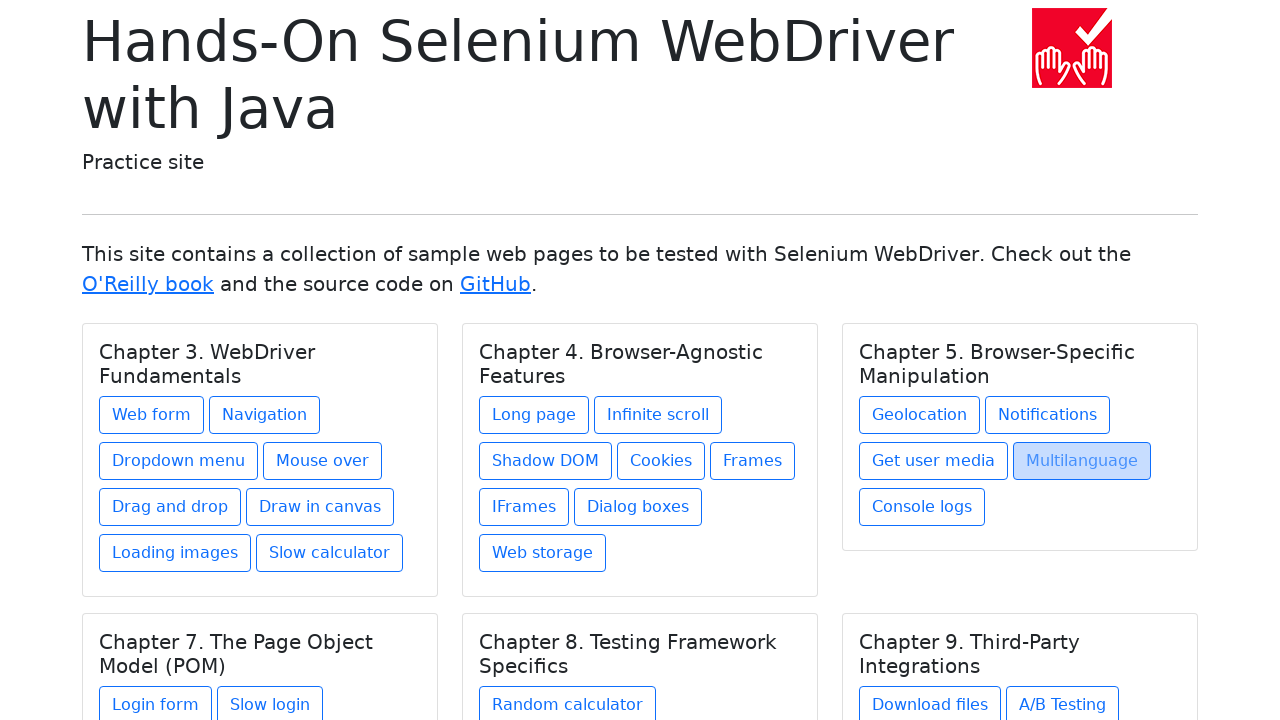

Re-queried links from DOM before clicking link 21
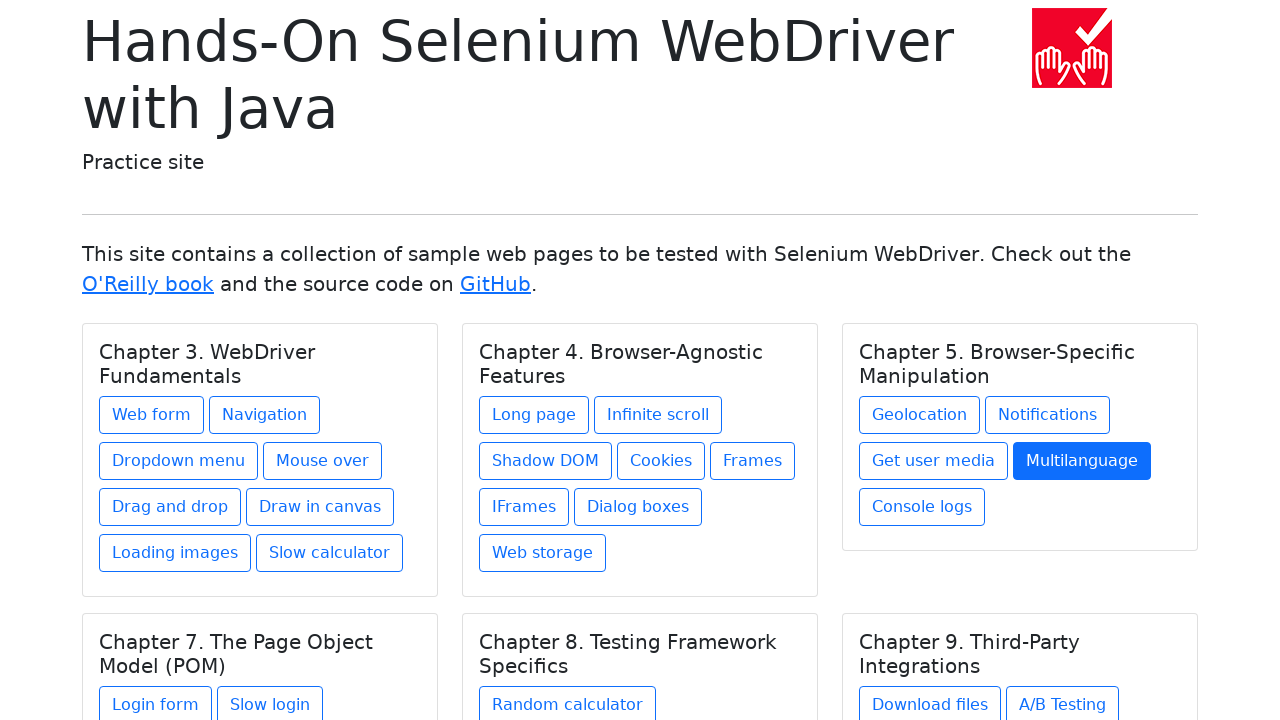

Clicked link 21 of 27 at (922, 507) on .card a >> nth=20
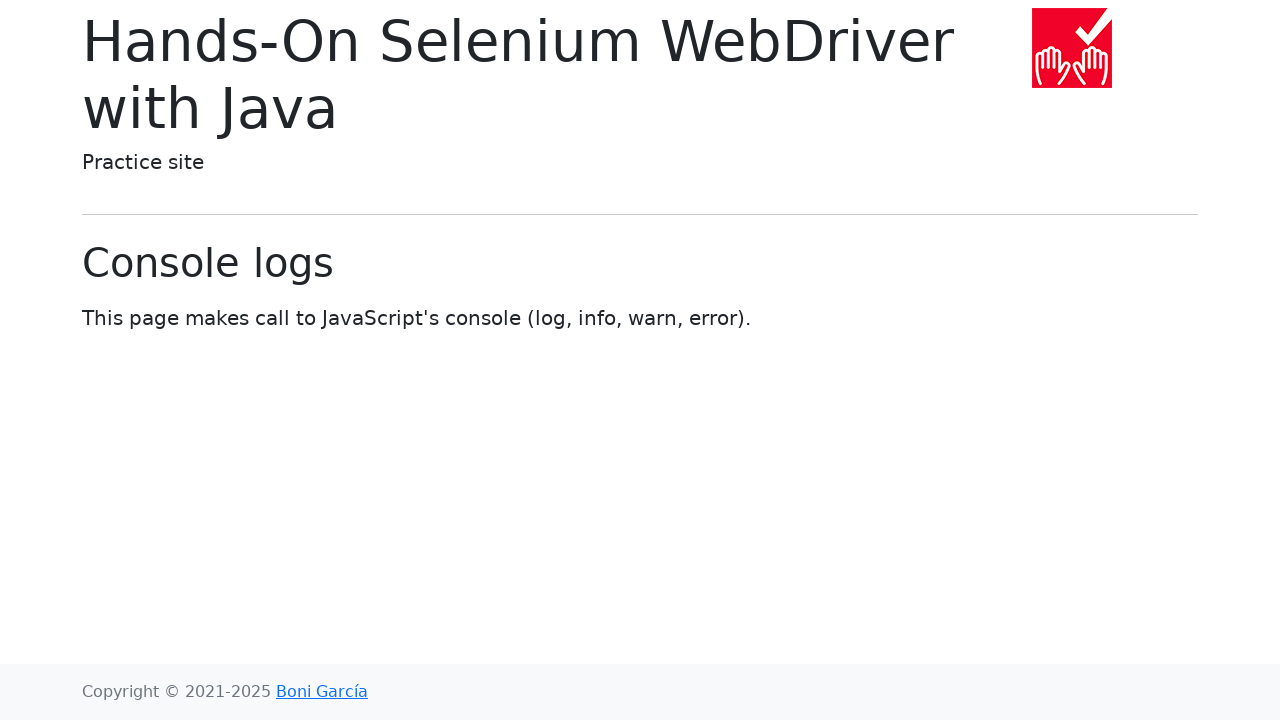

Navigated back to homepage from link 21
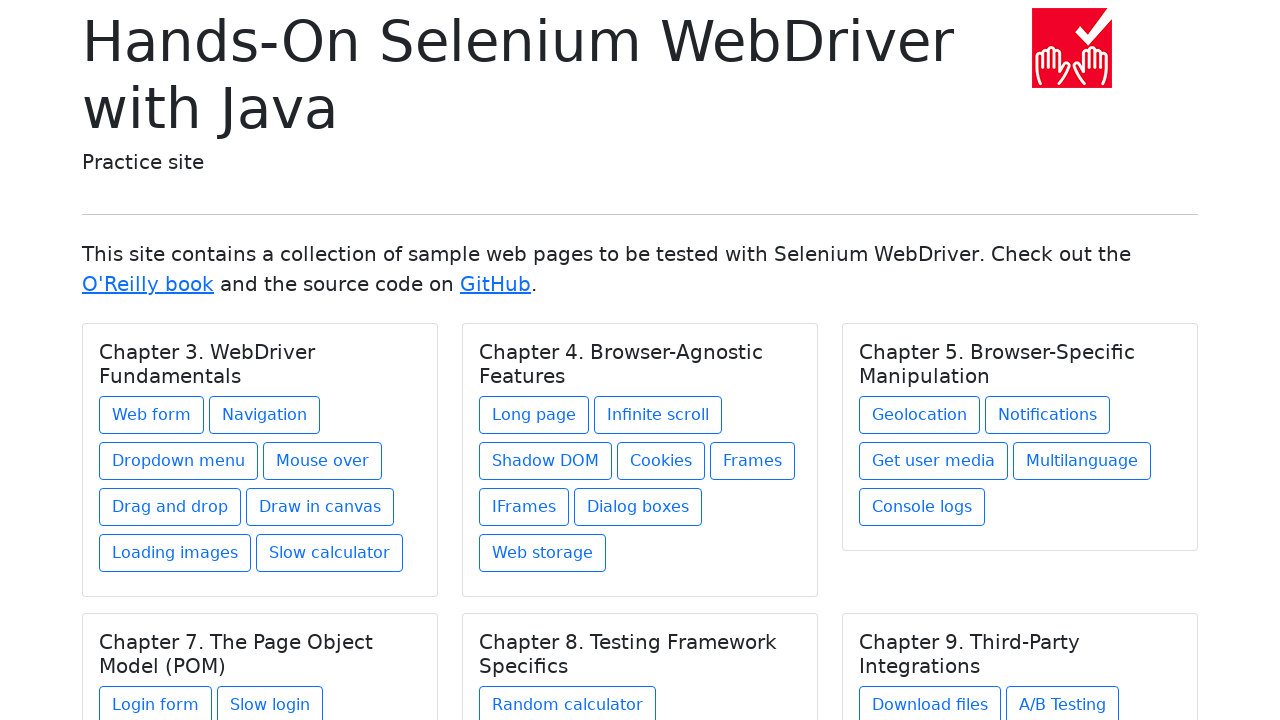

Re-queried links from DOM before clicking link 22
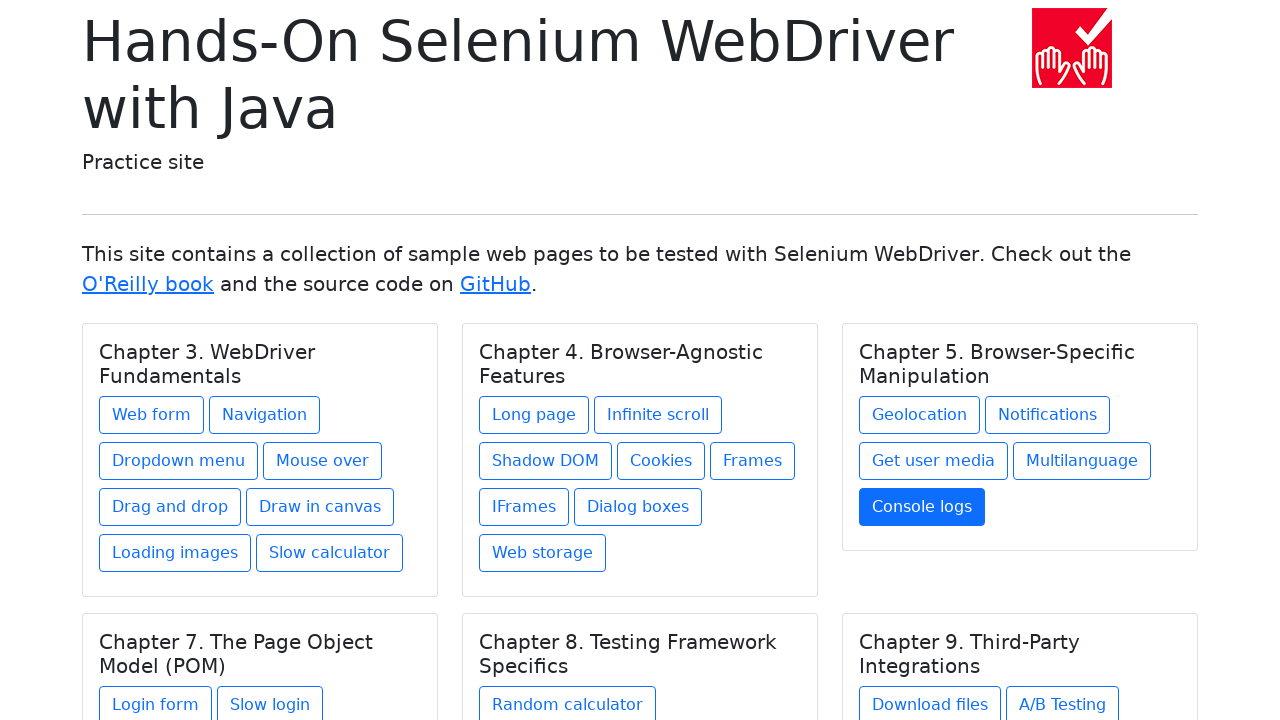

Clicked link 22 of 27 at (156, 701) on .card a >> nth=21
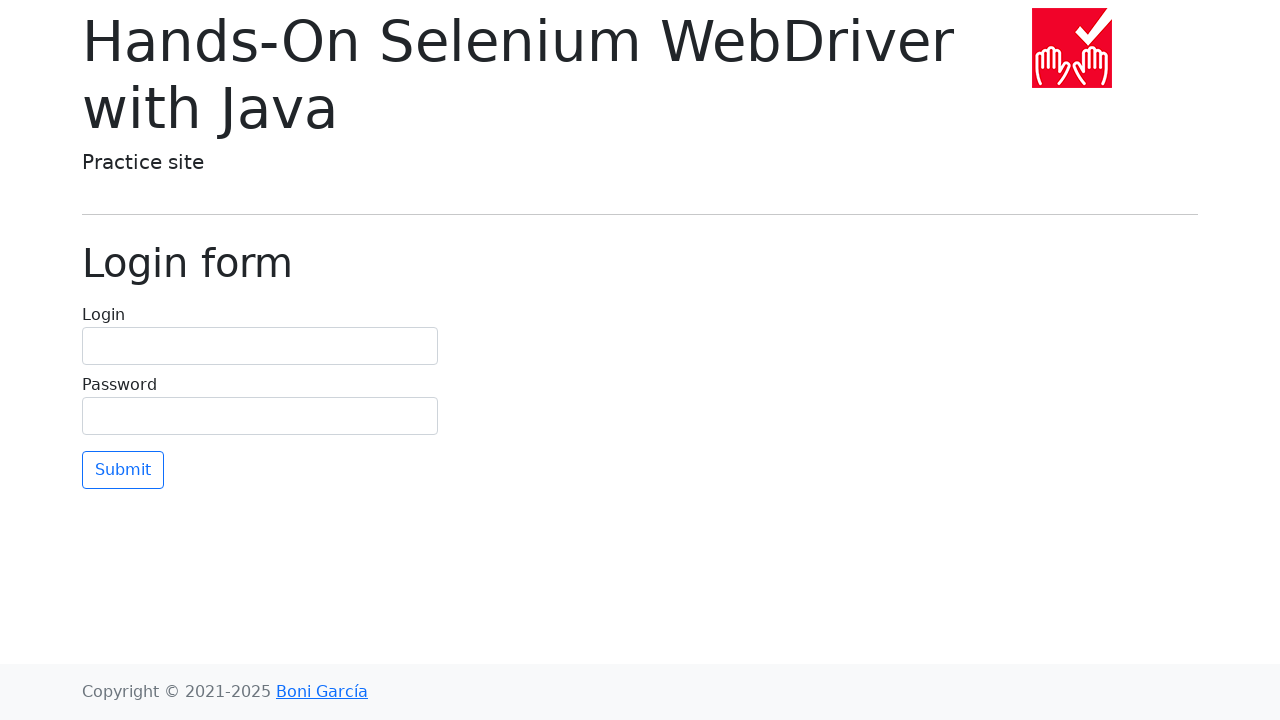

Navigated back to homepage from link 22
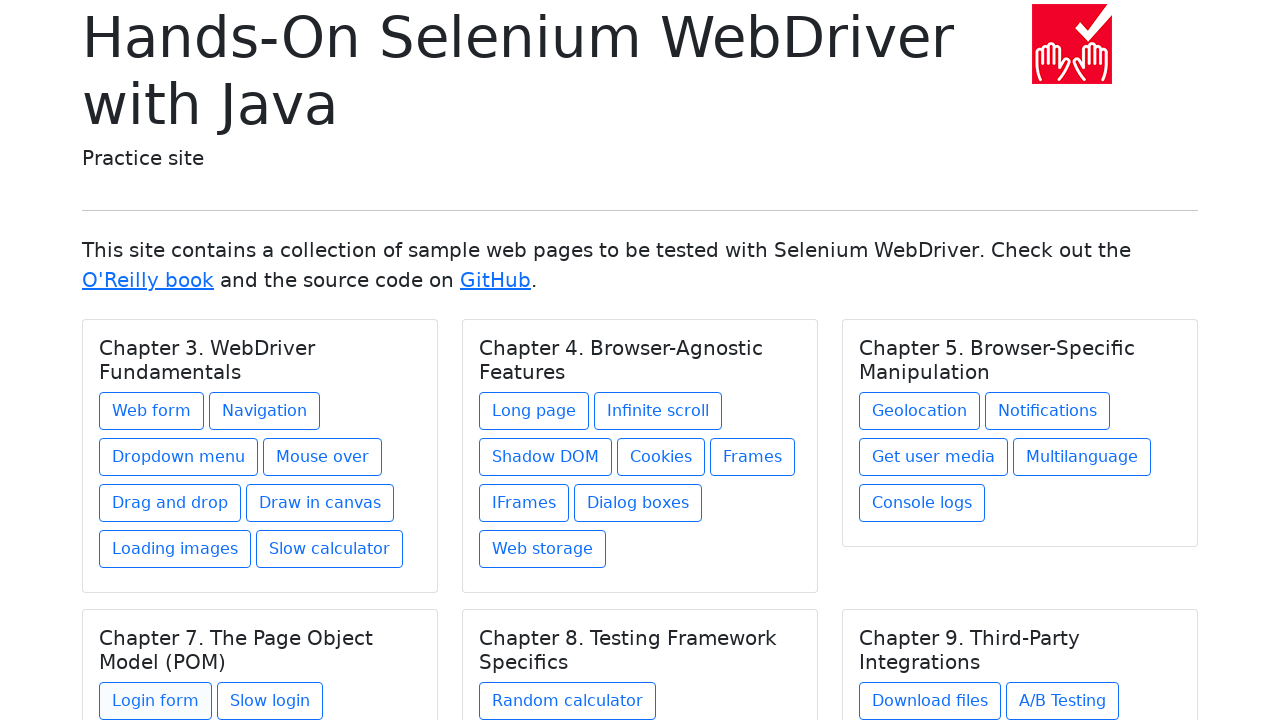

Re-queried links from DOM before clicking link 23
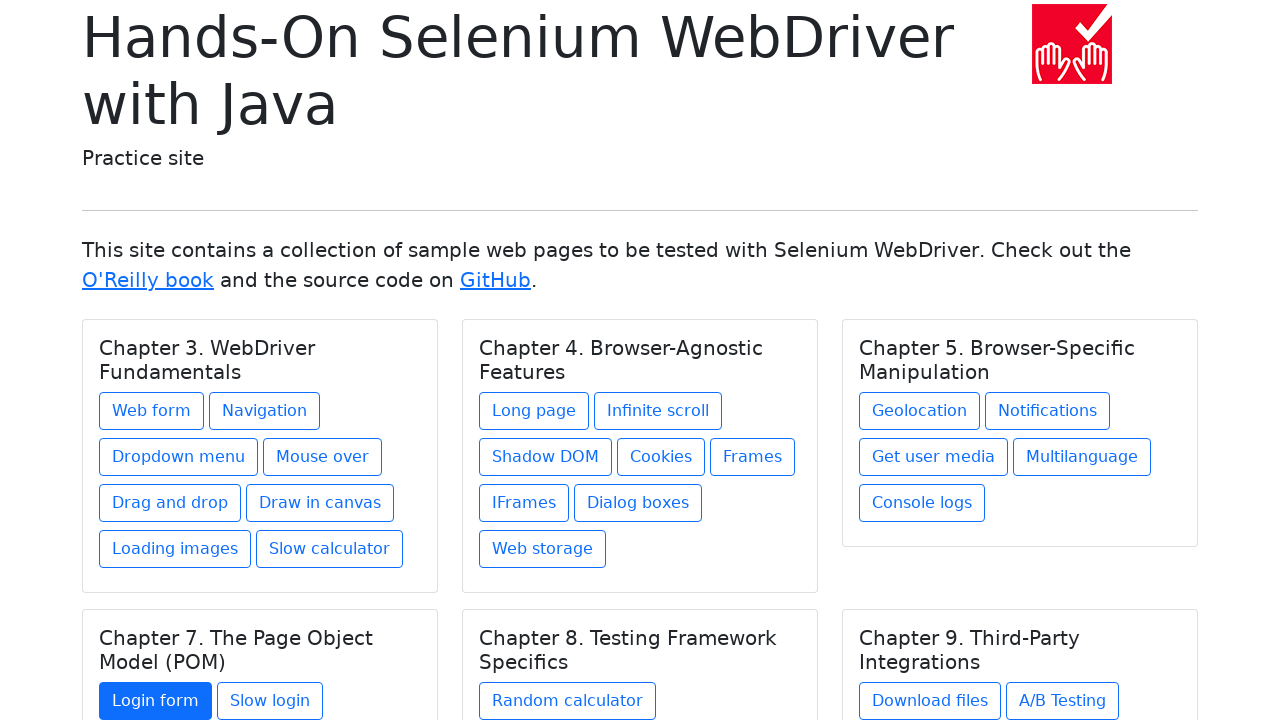

Clicked link 23 of 27 at (270, 701) on .card a >> nth=22
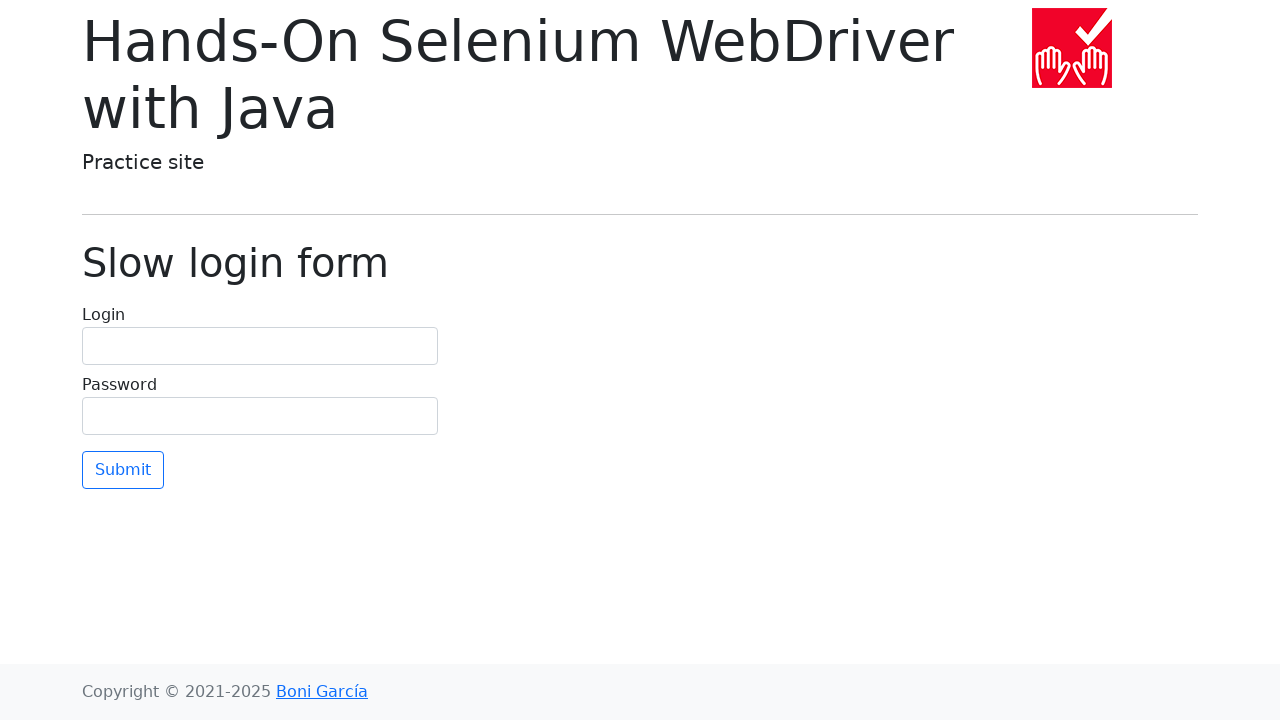

Navigated back to homepage from link 23
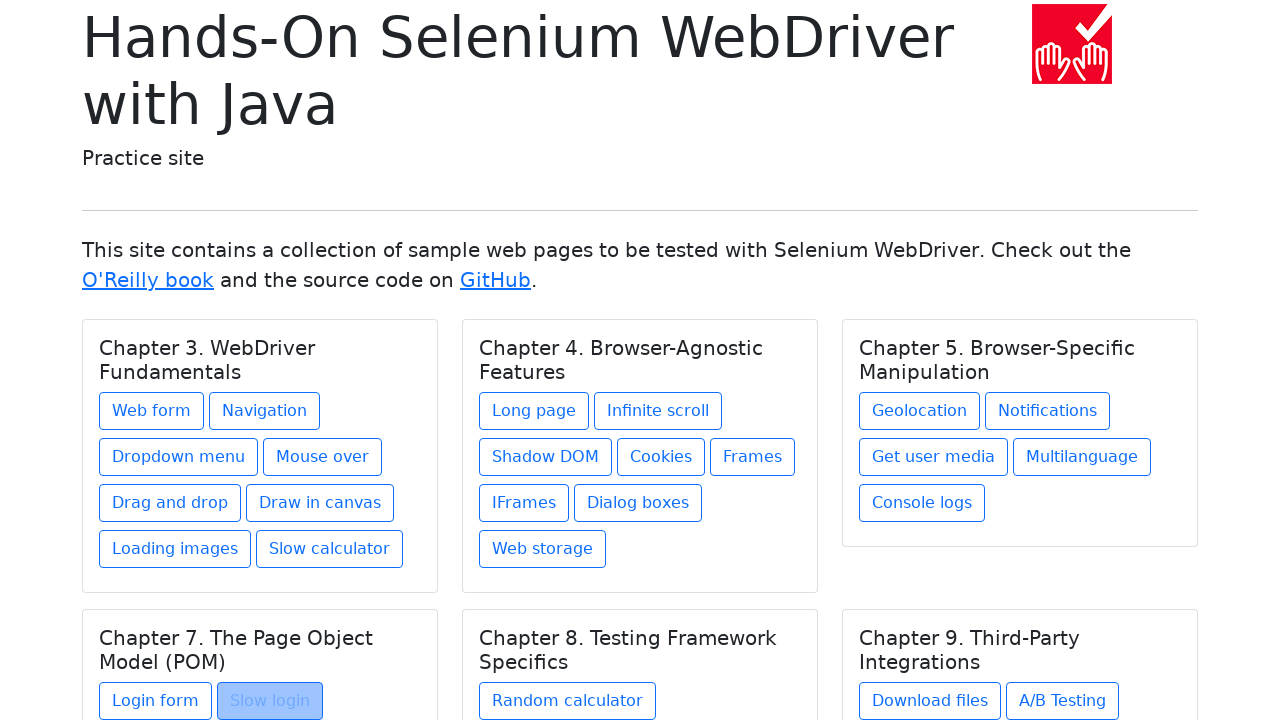

Re-queried links from DOM before clicking link 24
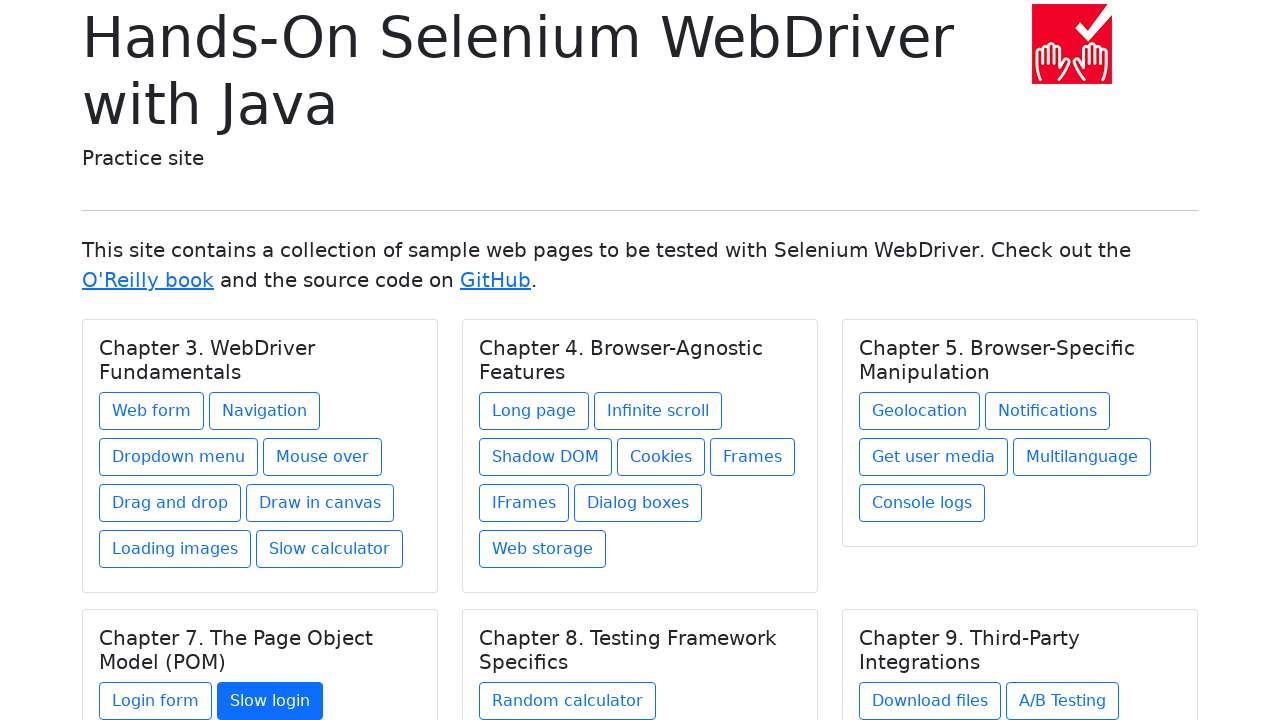

Clicked link 24 of 27 at (568, 701) on .card a >> nth=23
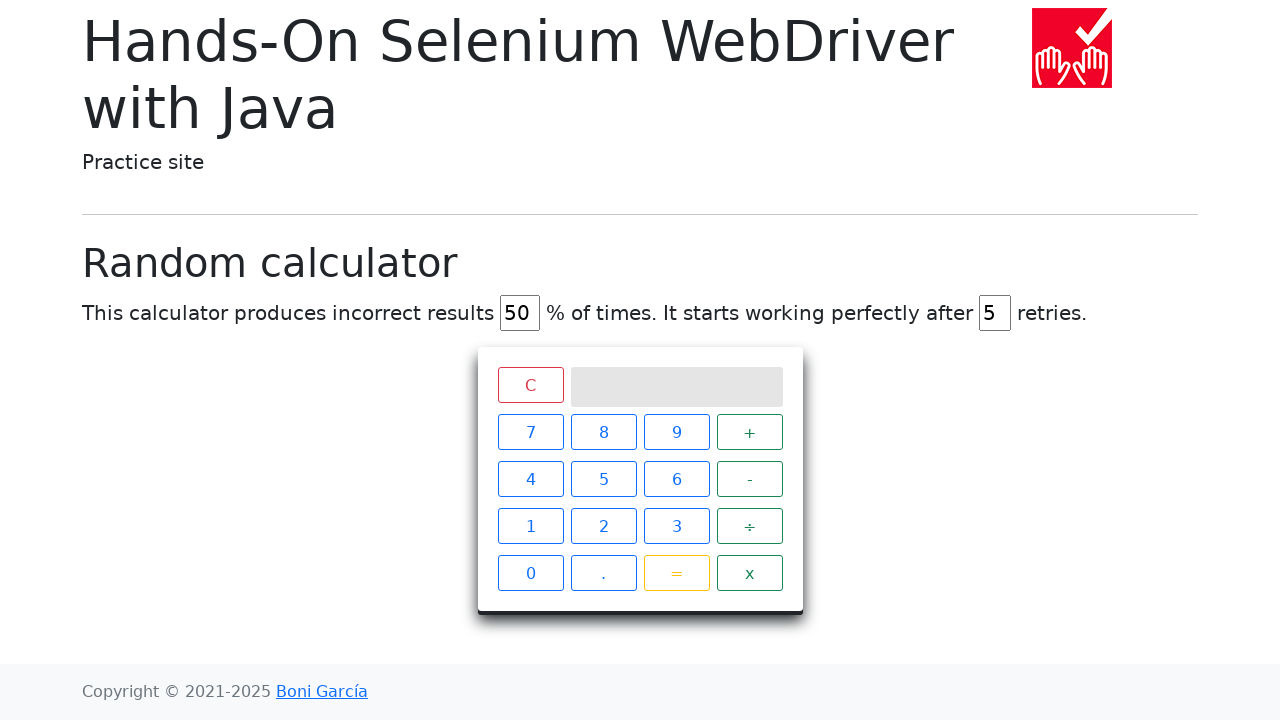

Navigated back to homepage from link 24
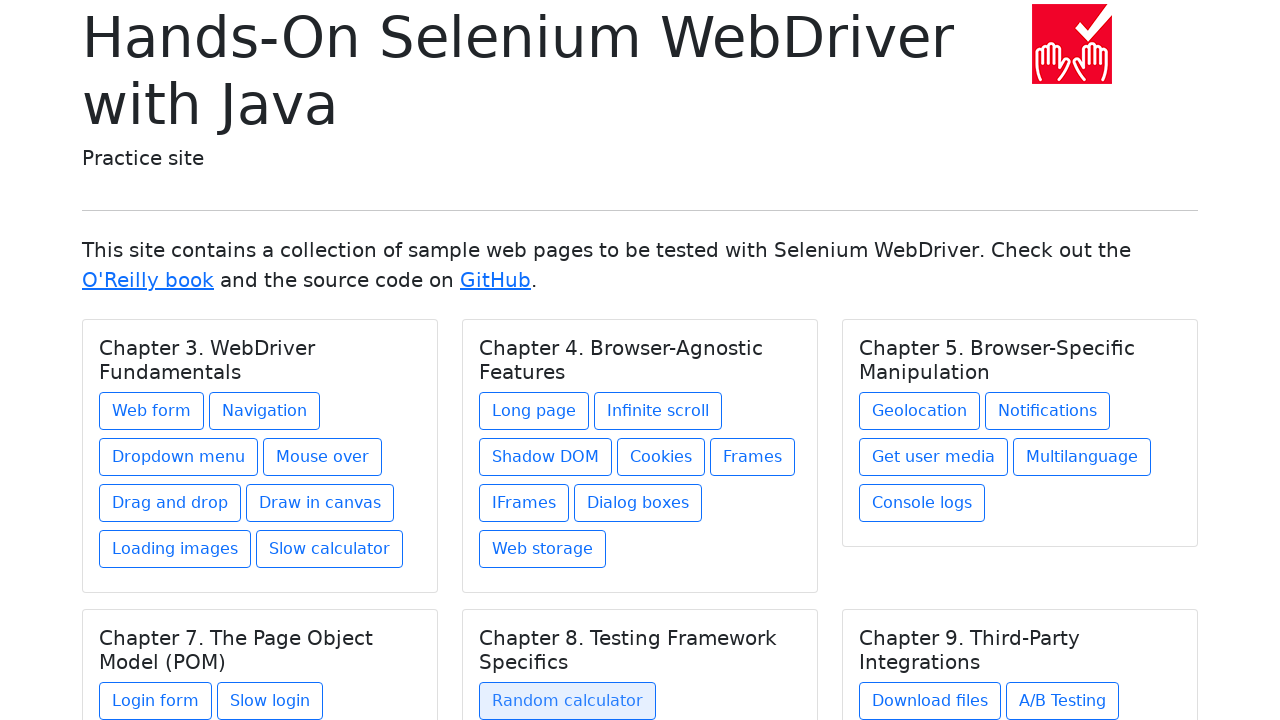

Re-queried links from DOM before clicking link 25
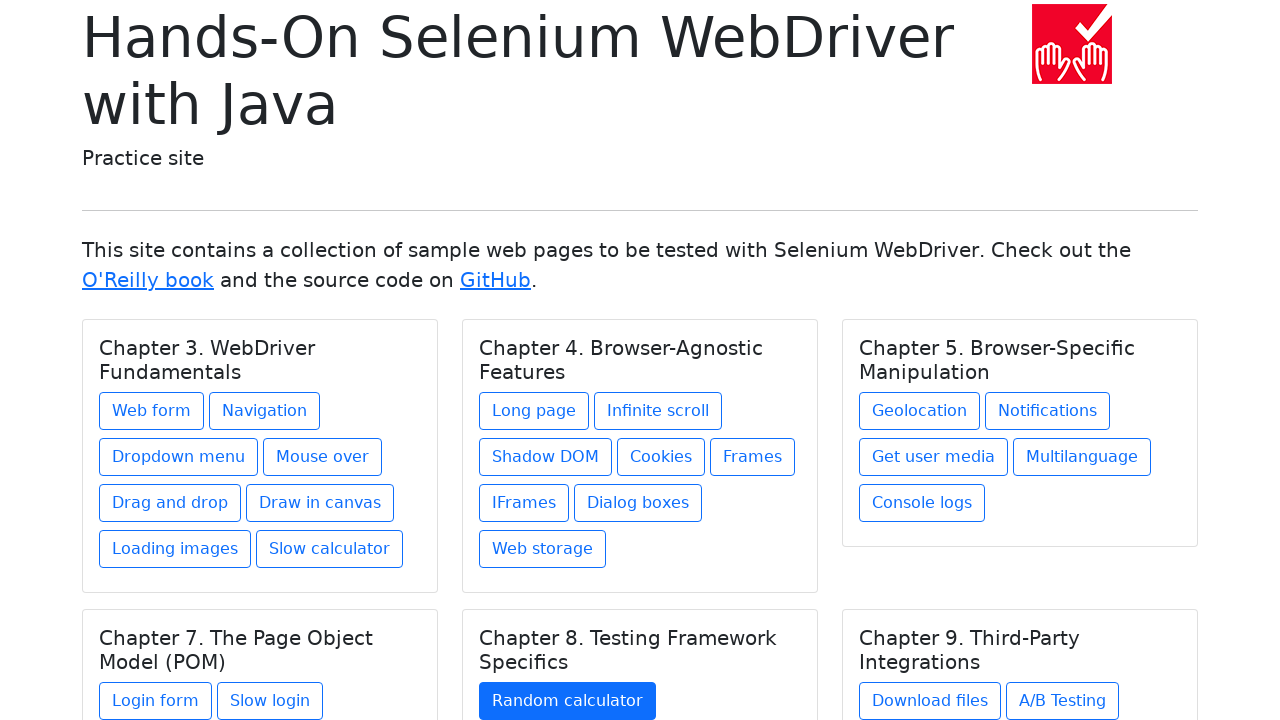

Clicked link 25 of 27 at (930, 701) on .card a >> nth=24
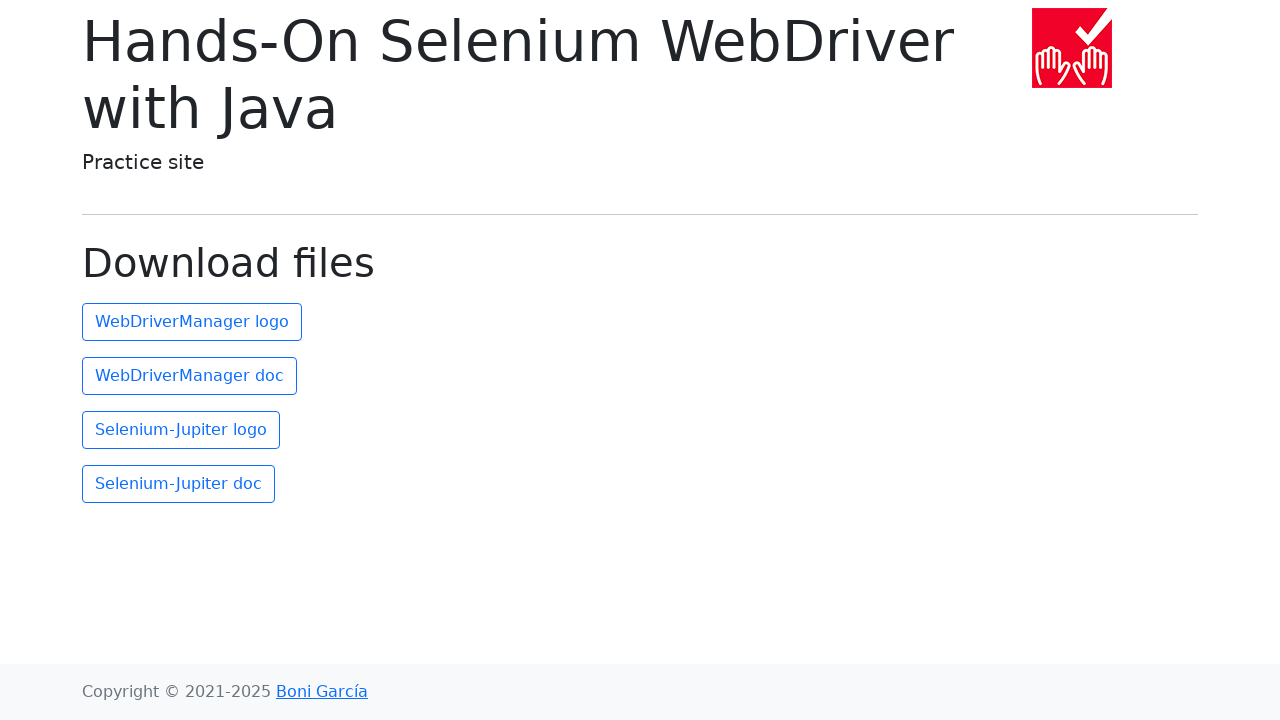

Navigated back to homepage from link 25
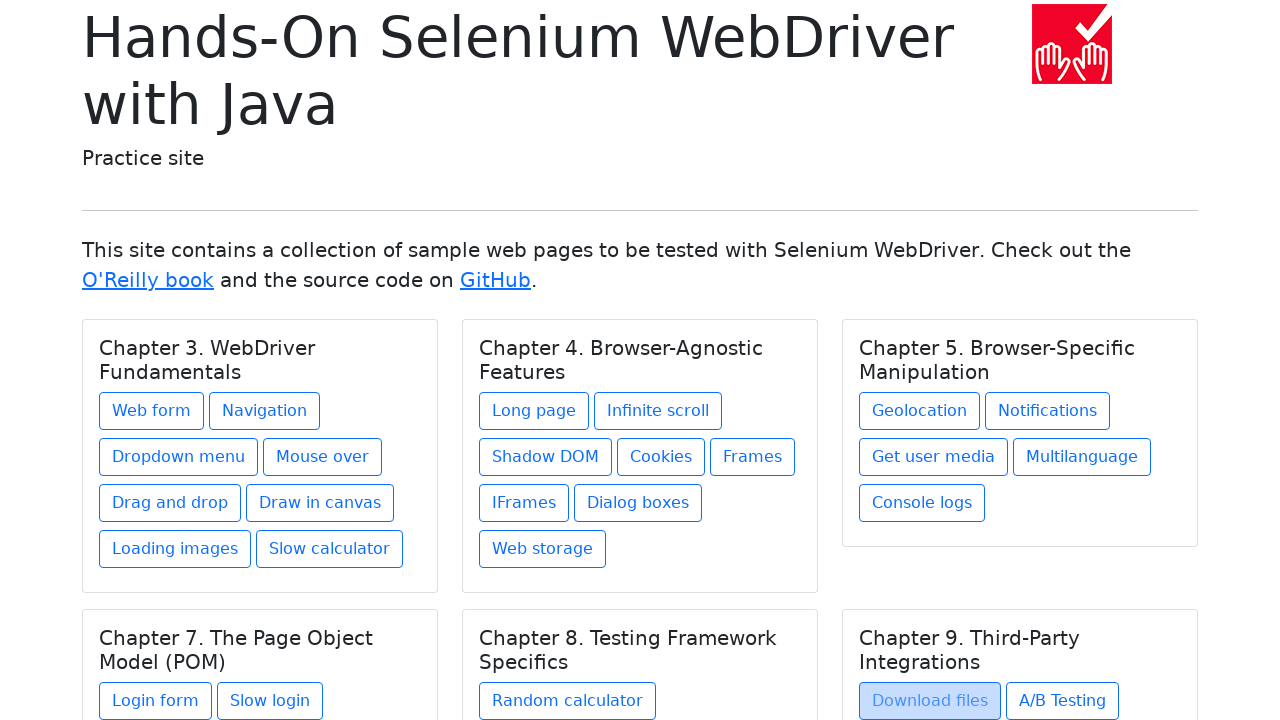

Re-queried links from DOM before clicking link 26
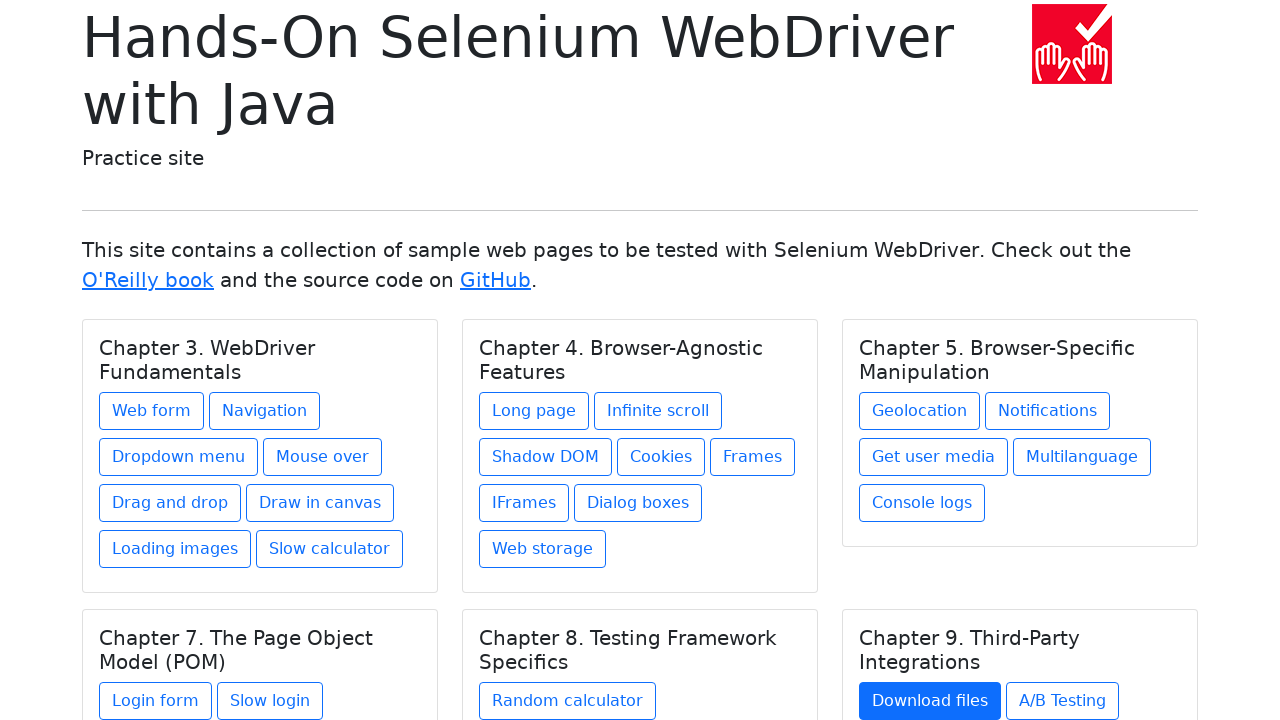

Clicked link 26 of 27 at (1062, 701) on .card a >> nth=25
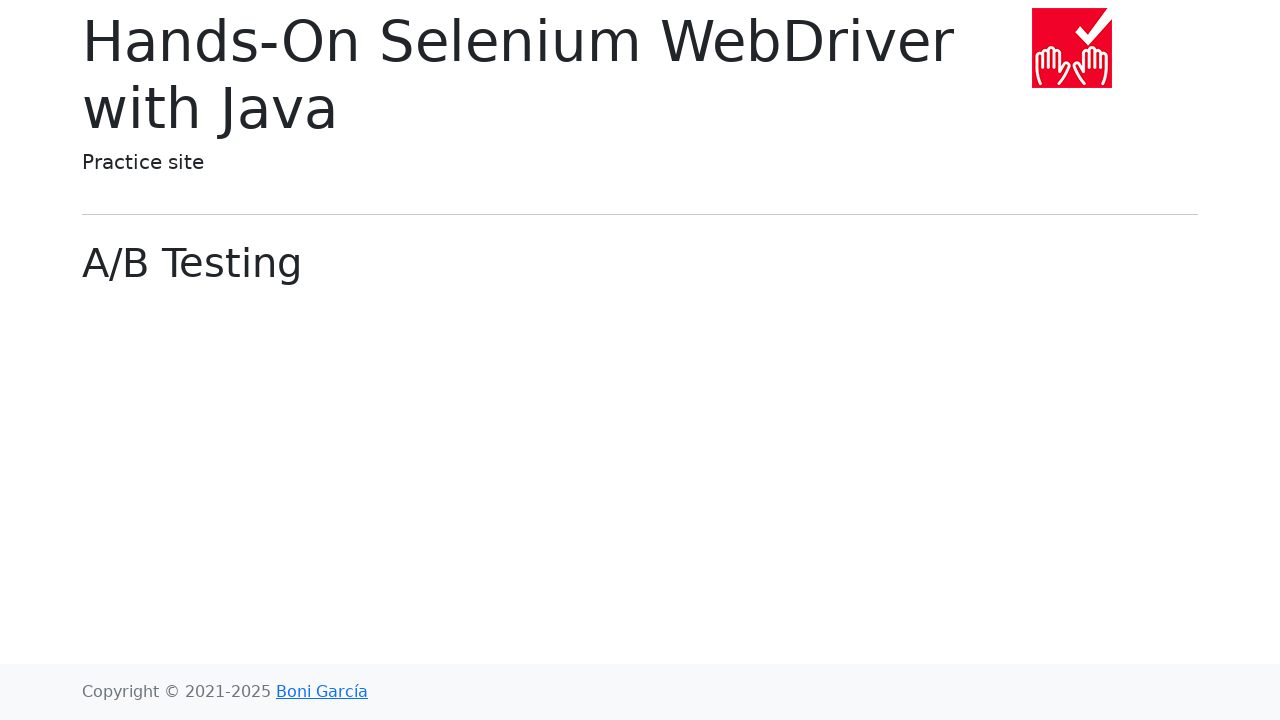

Navigated back to homepage from link 26
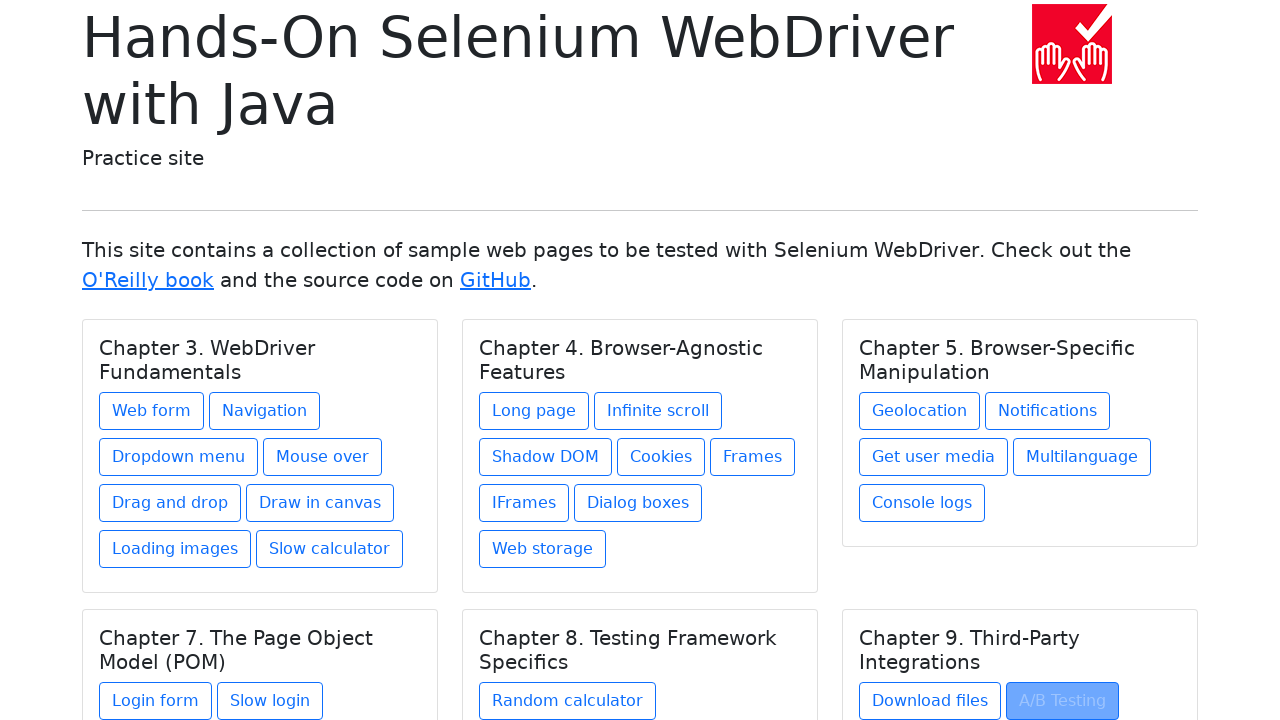

Re-queried links from DOM before clicking link 27
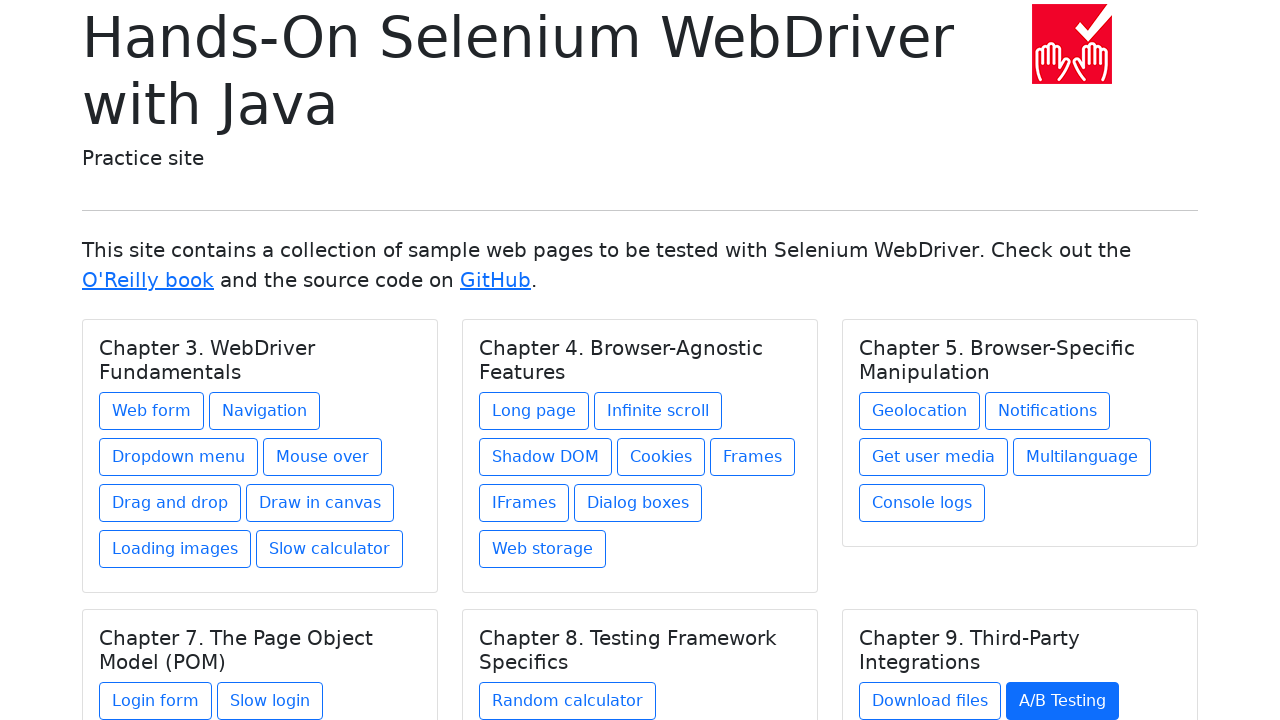

Clicked link 27 of 27 at (915, 612) on .card a >> nth=26
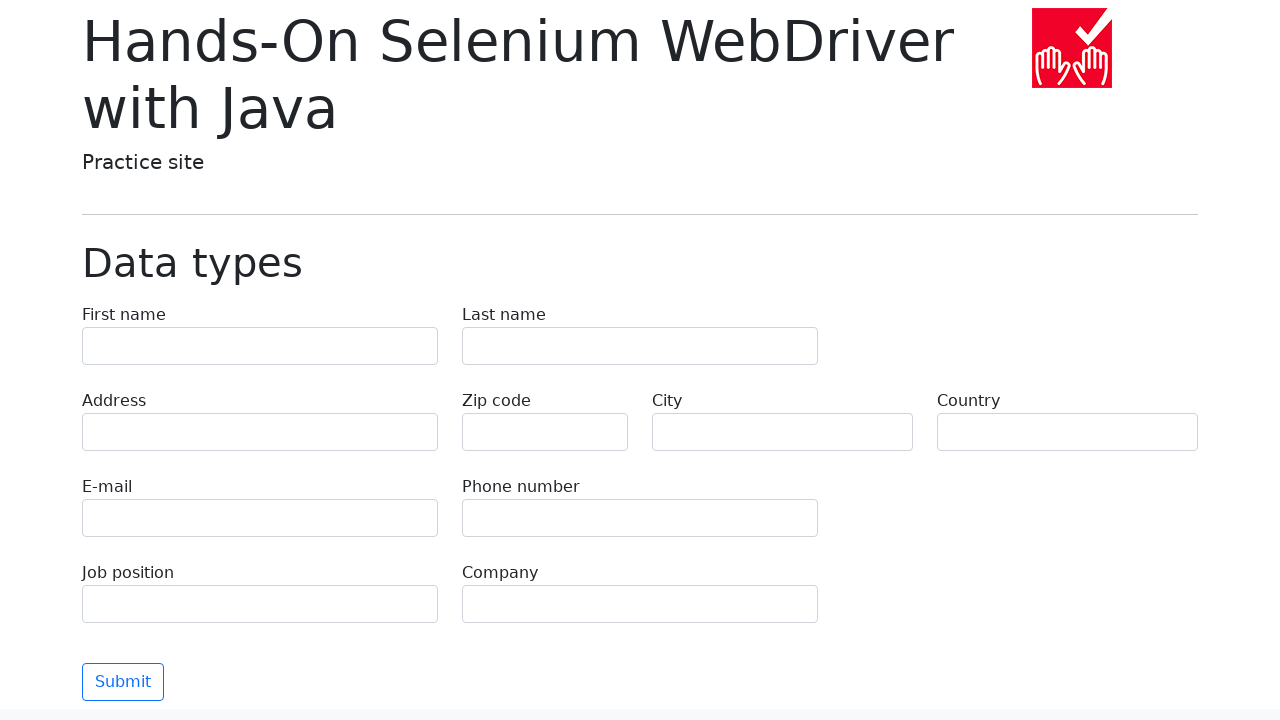

Navigated back to homepage from link 27
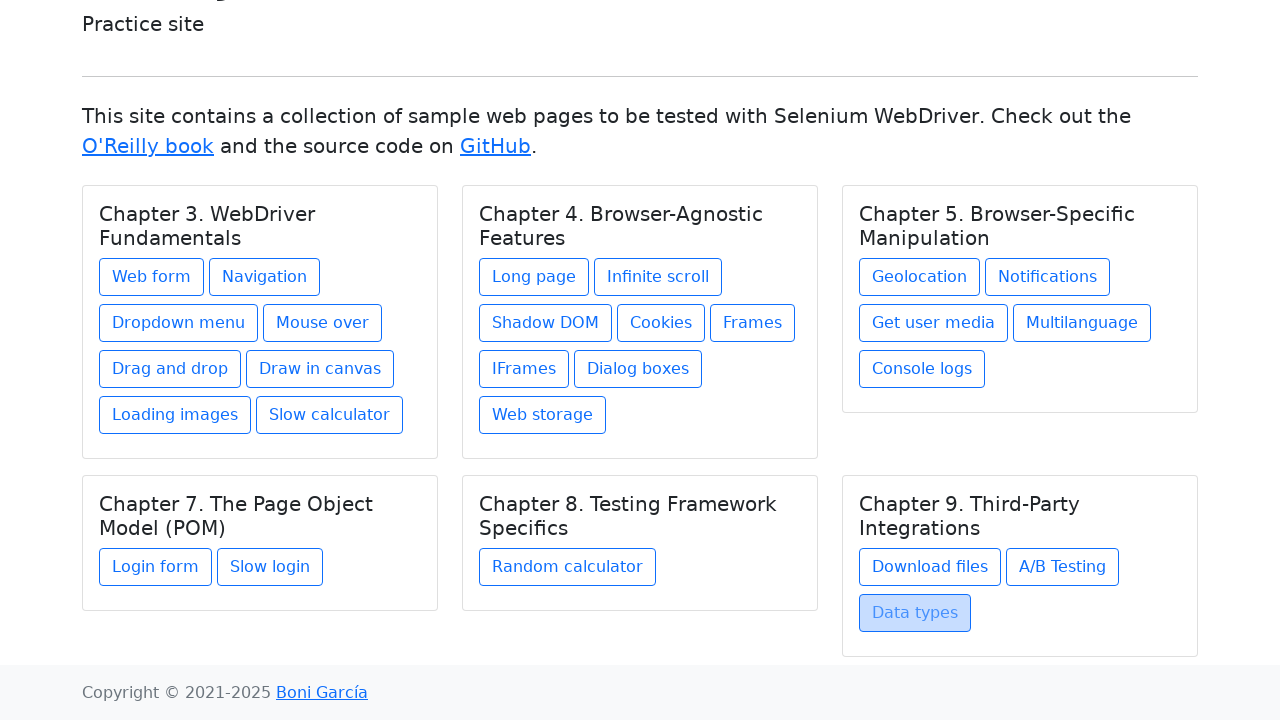

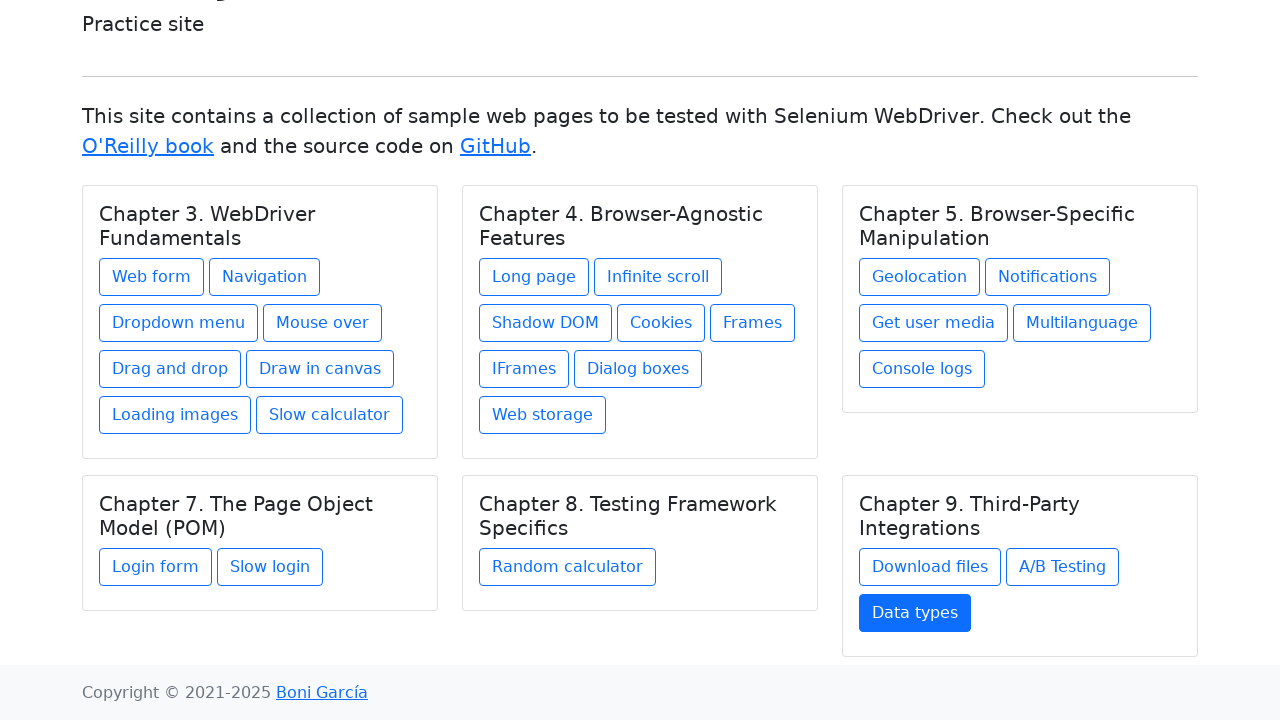